Tests a large form by filling all text input fields with the character "a" and then clicking the submit button to verify form submission functionality.

Starting URL: http://suninjuly.github.io/huge_form.html

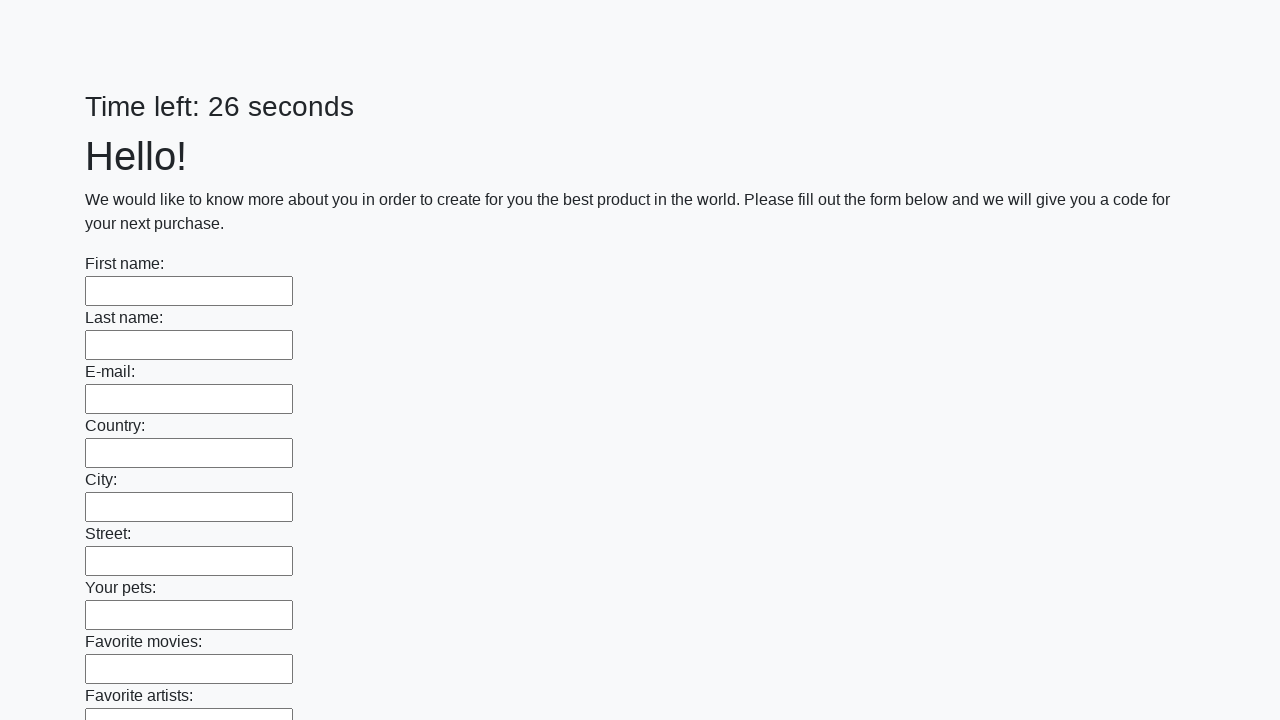

Navigated to huge form page
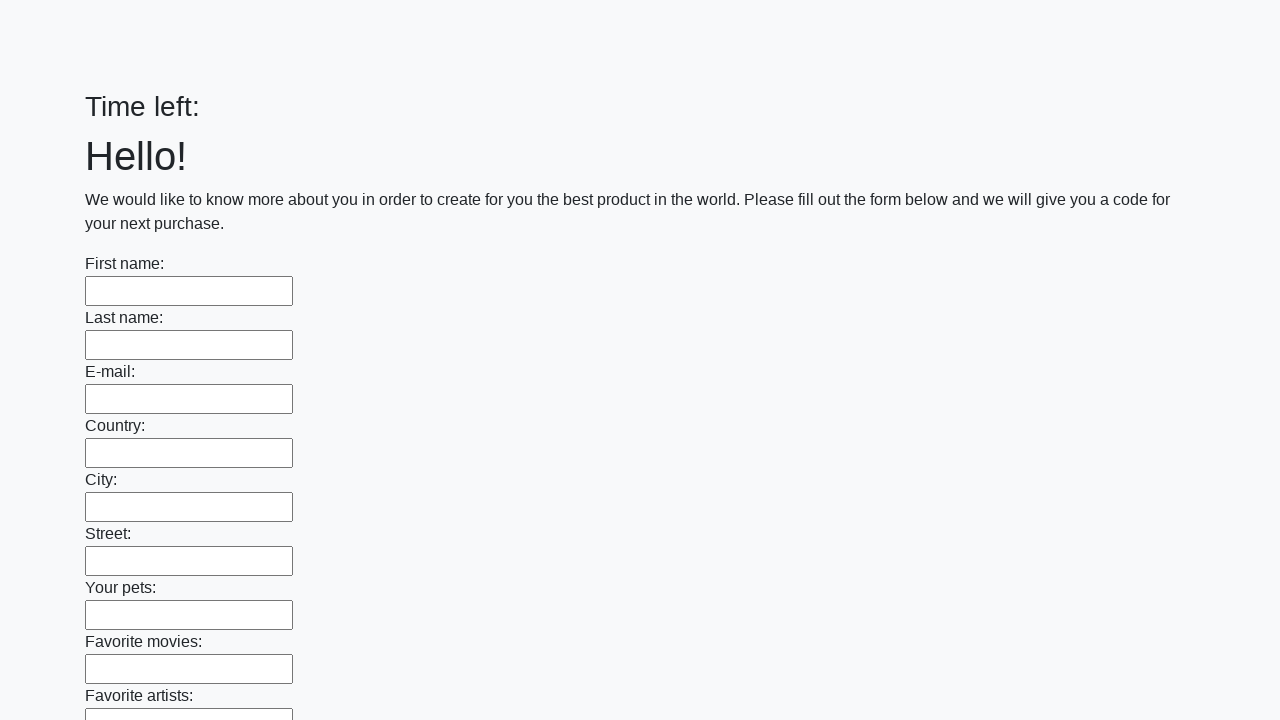

Located all text input fields
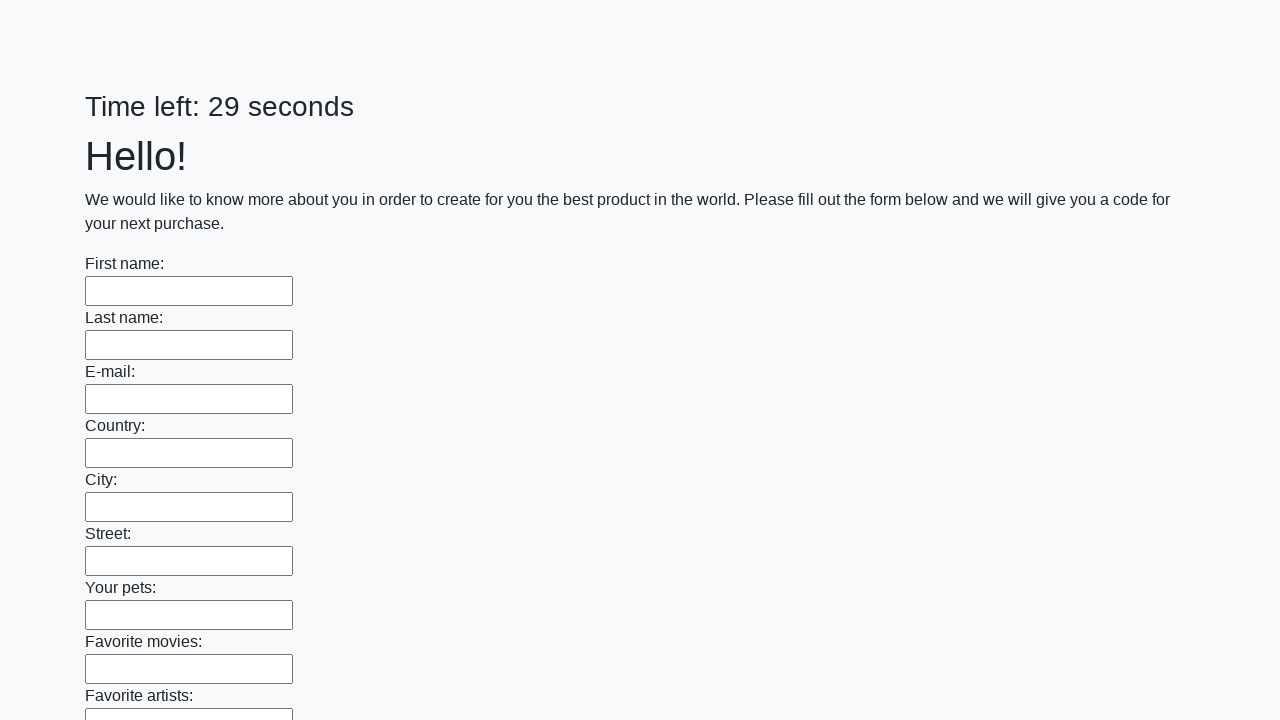

Found 100 text input fields
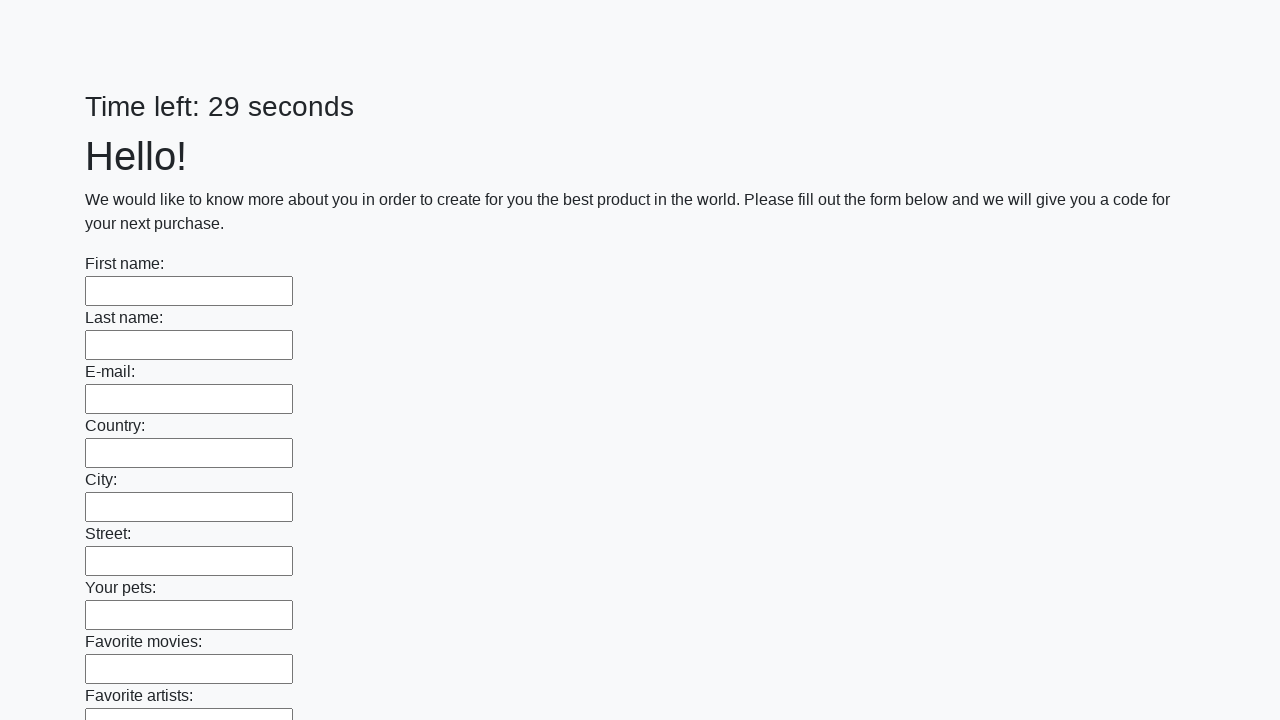

Filled text input field 1 with 'a' on [type='text'] >> nth=0
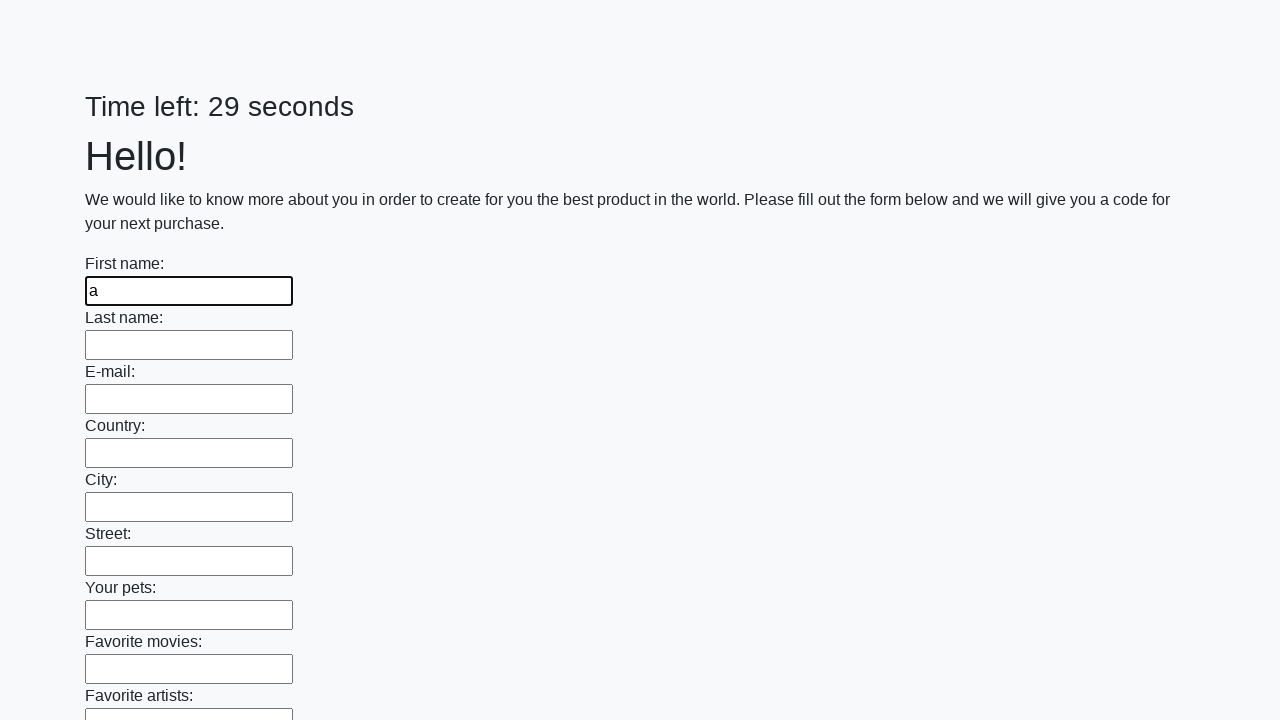

Filled text input field 2 with 'a' on [type='text'] >> nth=1
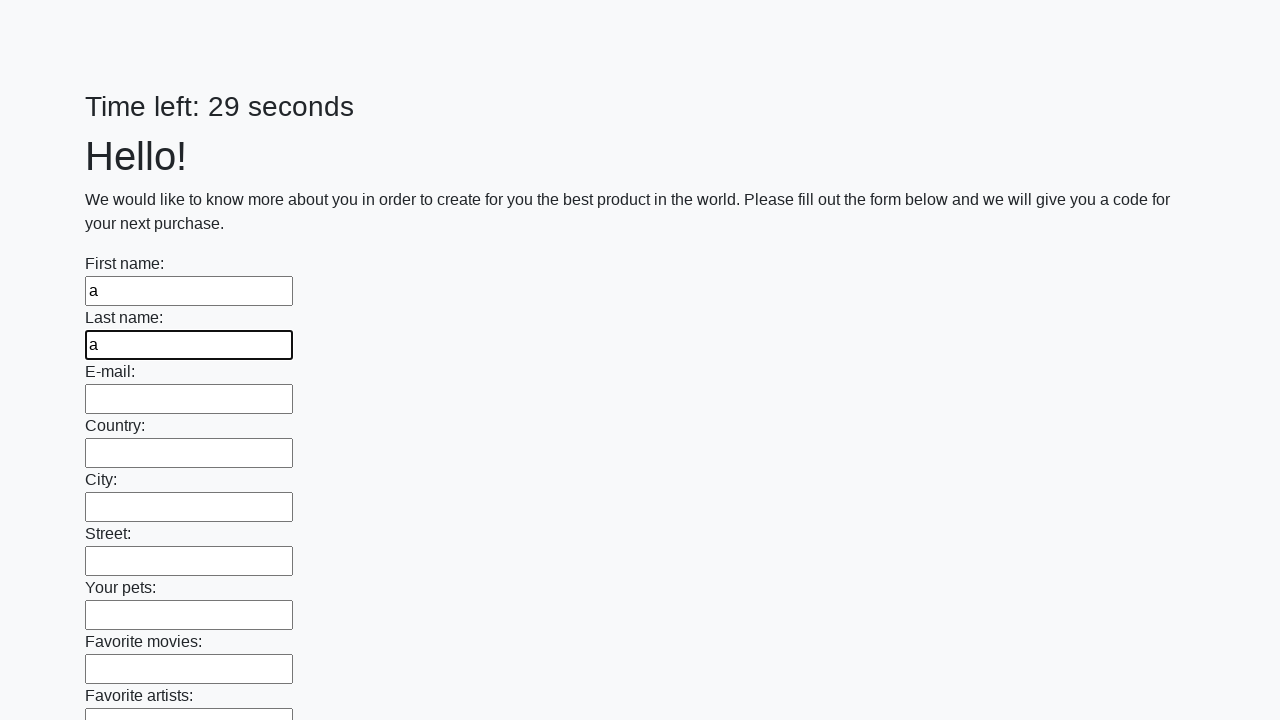

Filled text input field 3 with 'a' on [type='text'] >> nth=2
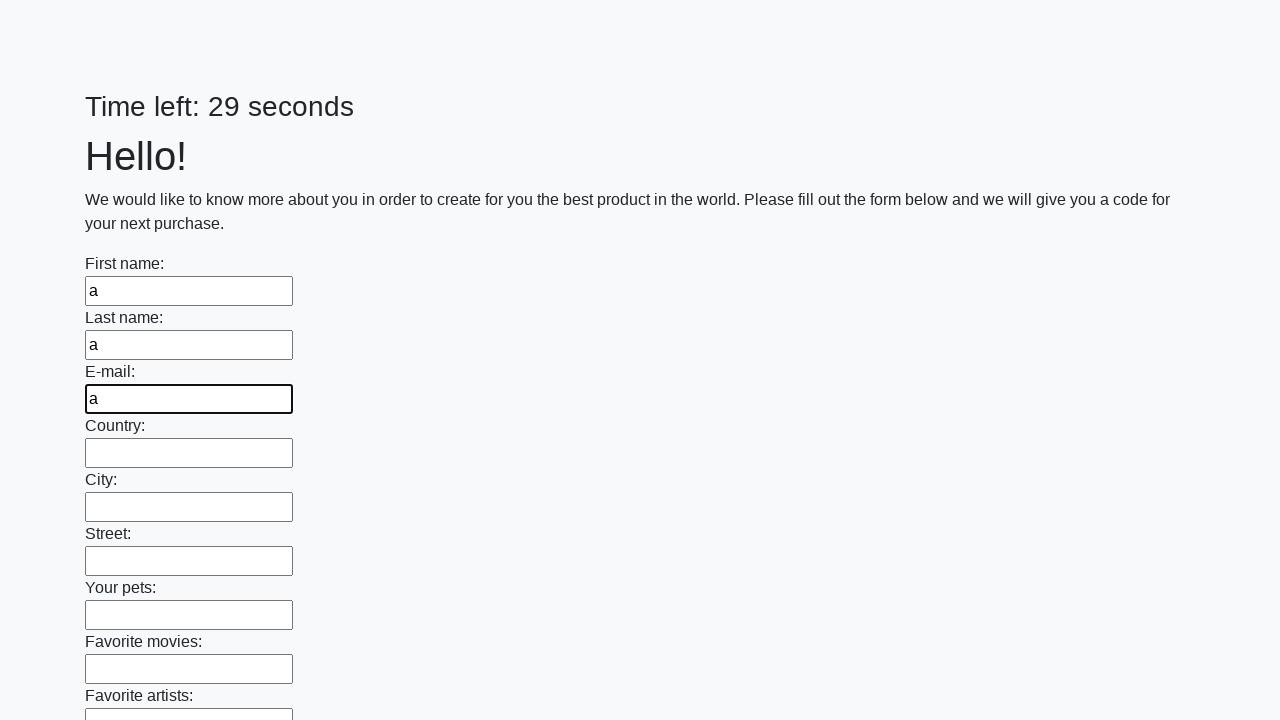

Filled text input field 4 with 'a' on [type='text'] >> nth=3
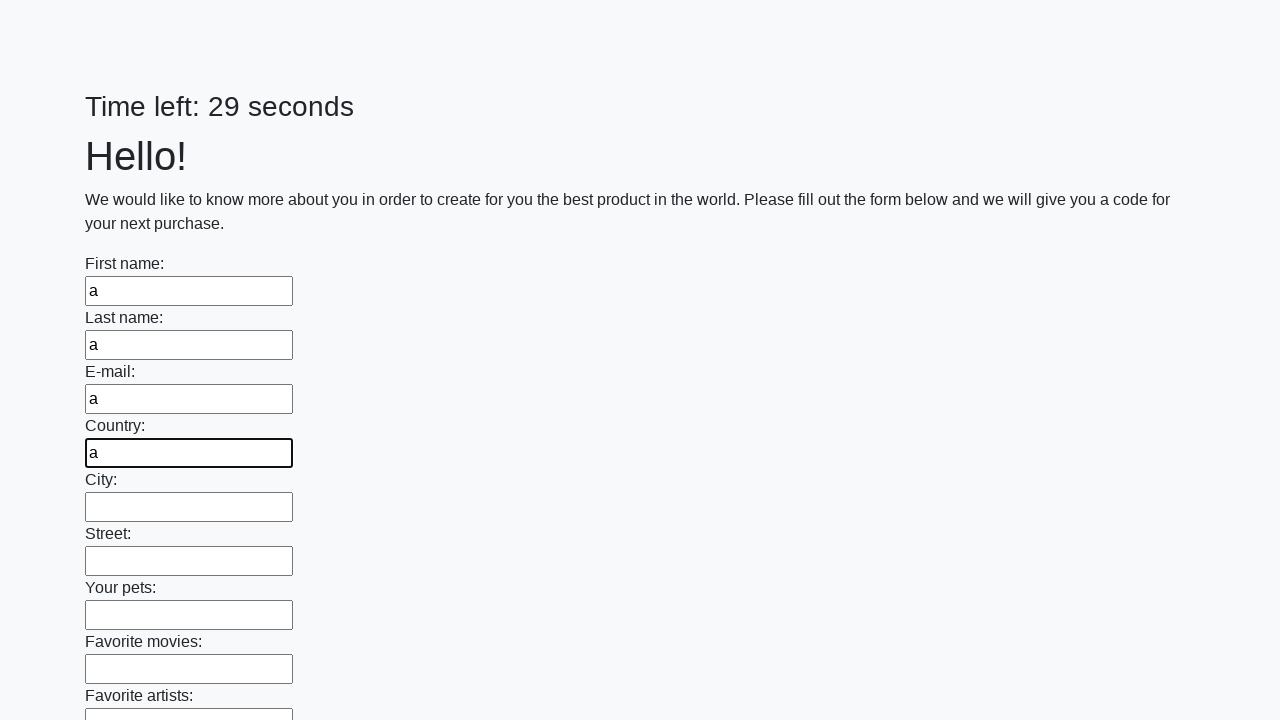

Filled text input field 5 with 'a' on [type='text'] >> nth=4
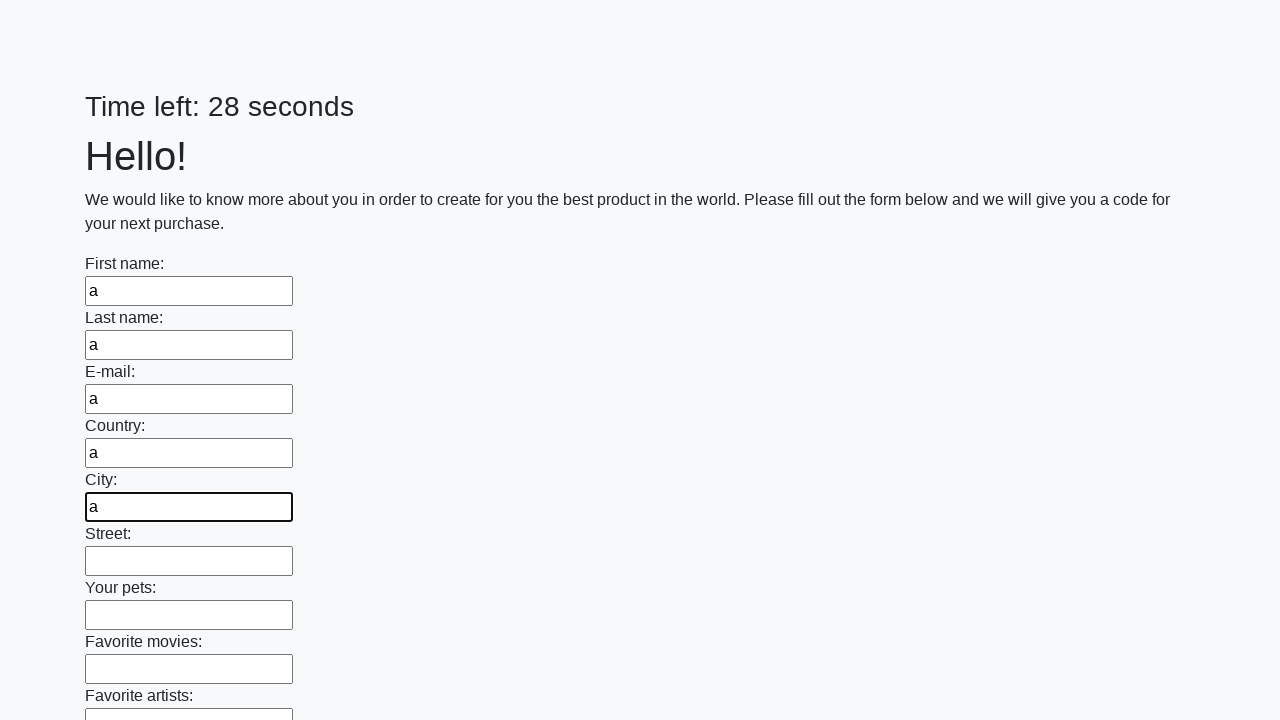

Filled text input field 6 with 'a' on [type='text'] >> nth=5
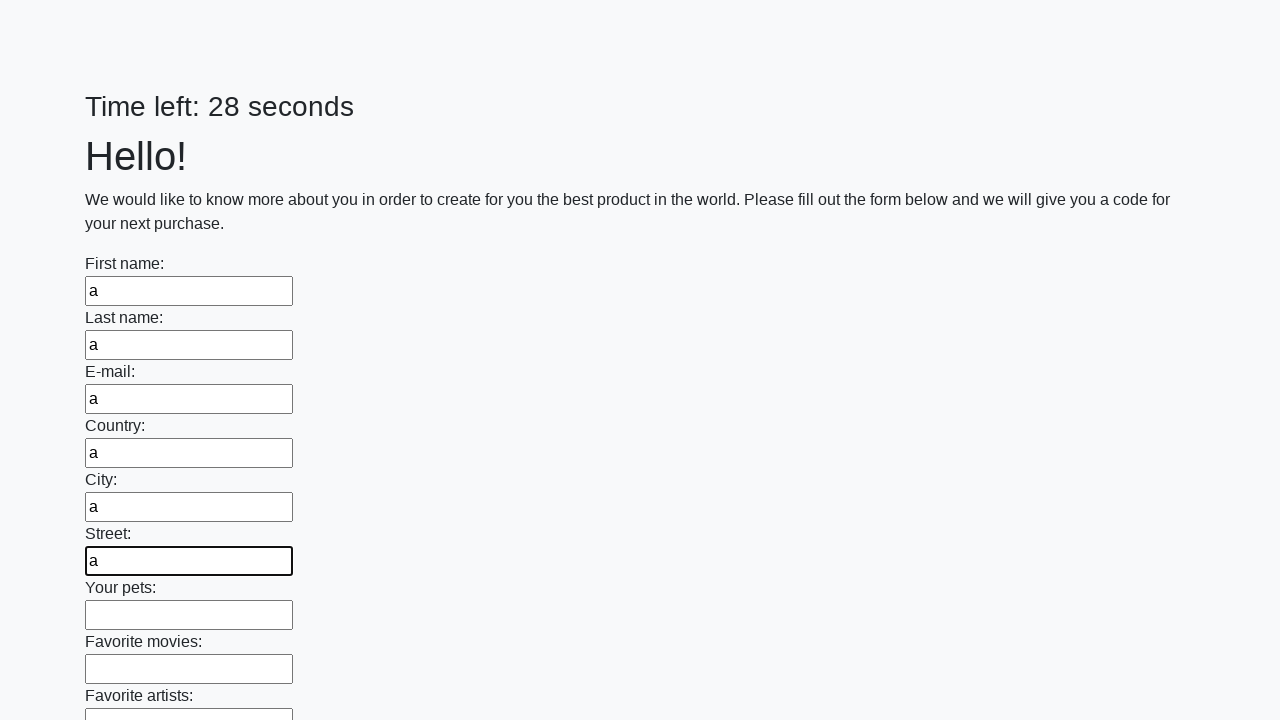

Filled text input field 7 with 'a' on [type='text'] >> nth=6
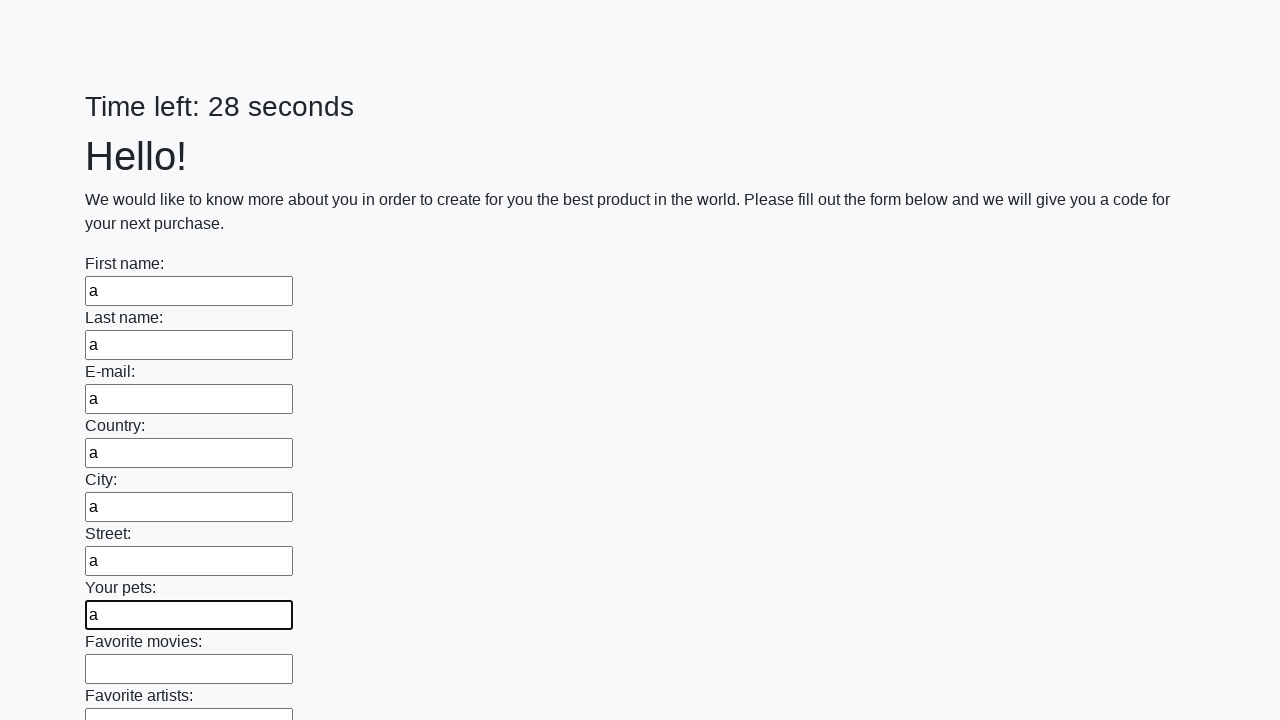

Filled text input field 8 with 'a' on [type='text'] >> nth=7
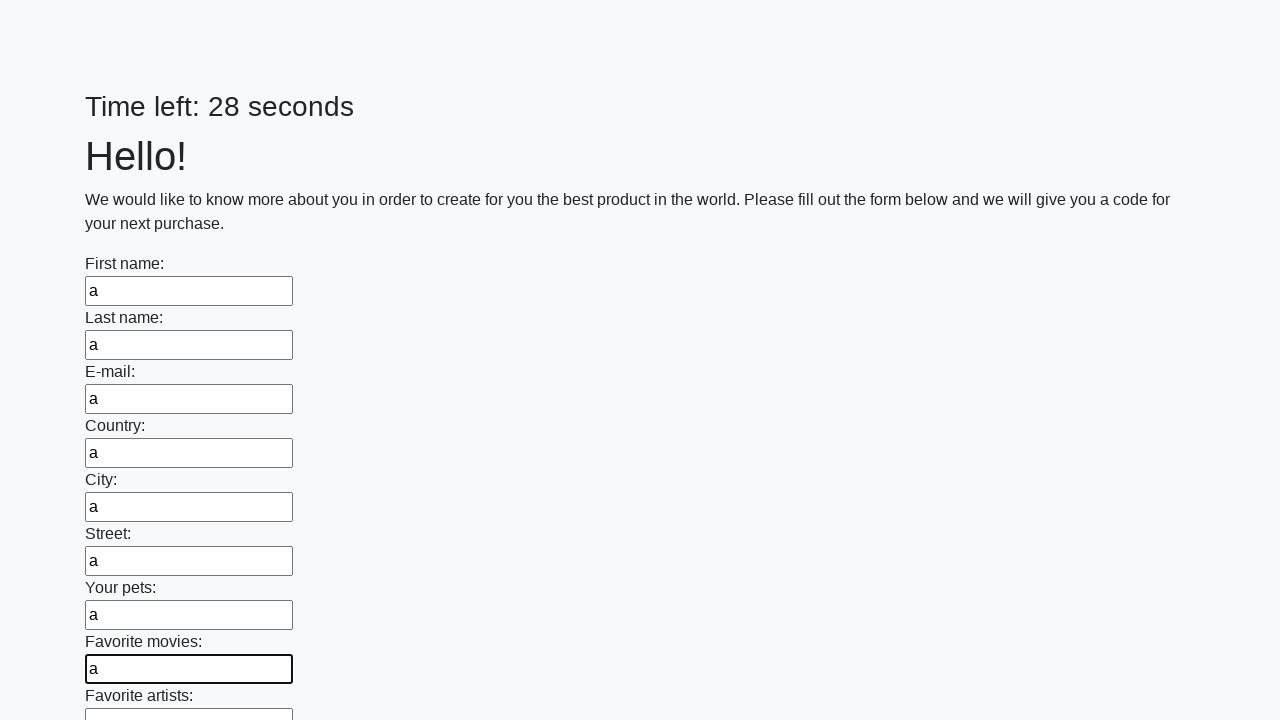

Filled text input field 9 with 'a' on [type='text'] >> nth=8
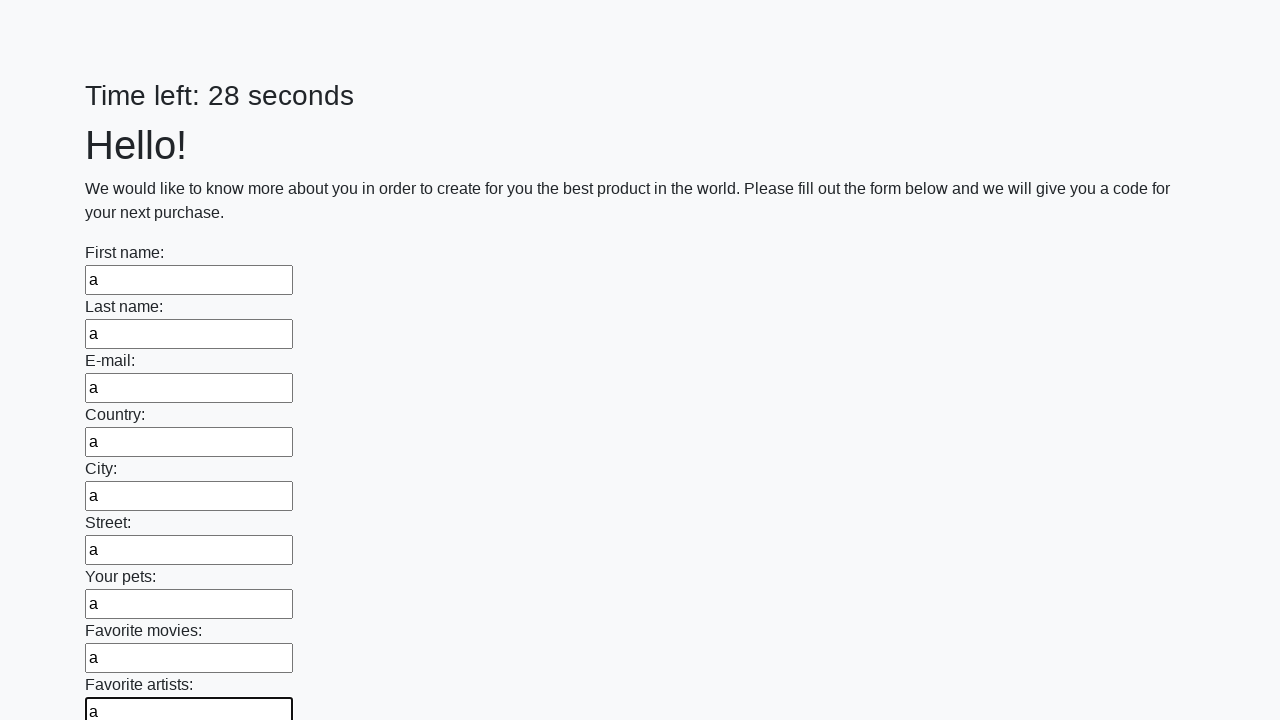

Filled text input field 10 with 'a' on [type='text'] >> nth=9
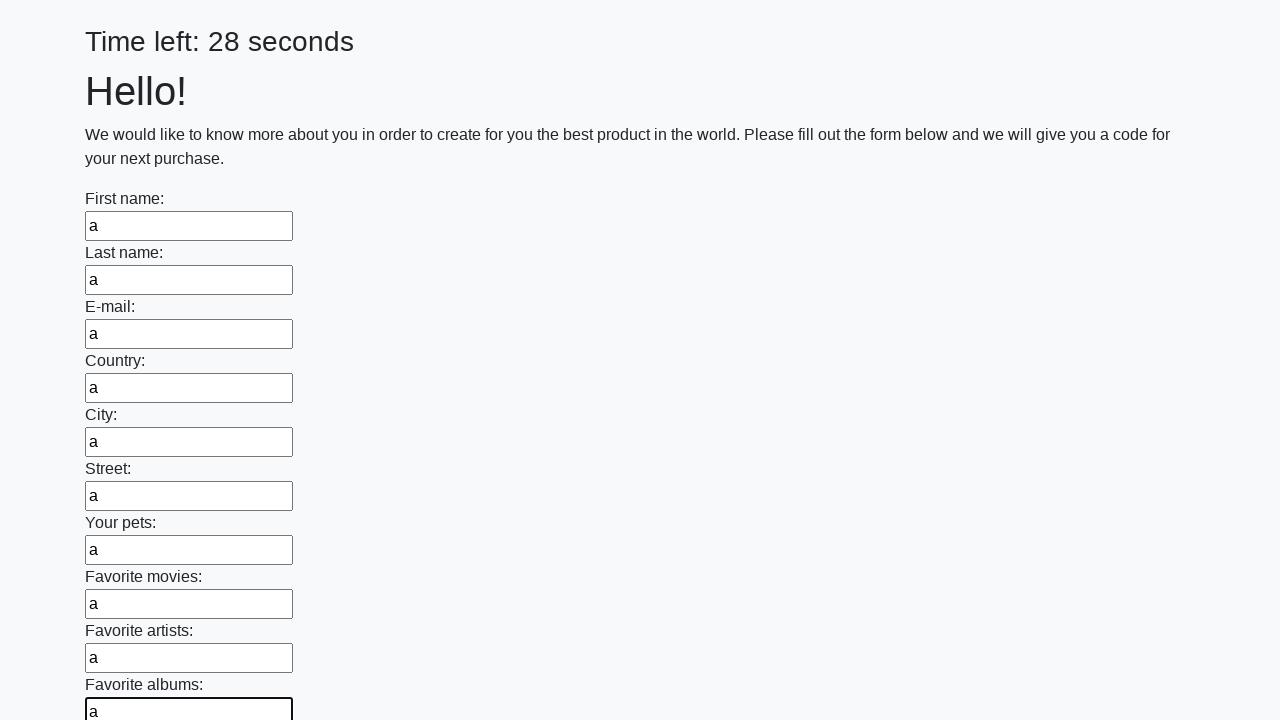

Filled text input field 11 with 'a' on [type='text'] >> nth=10
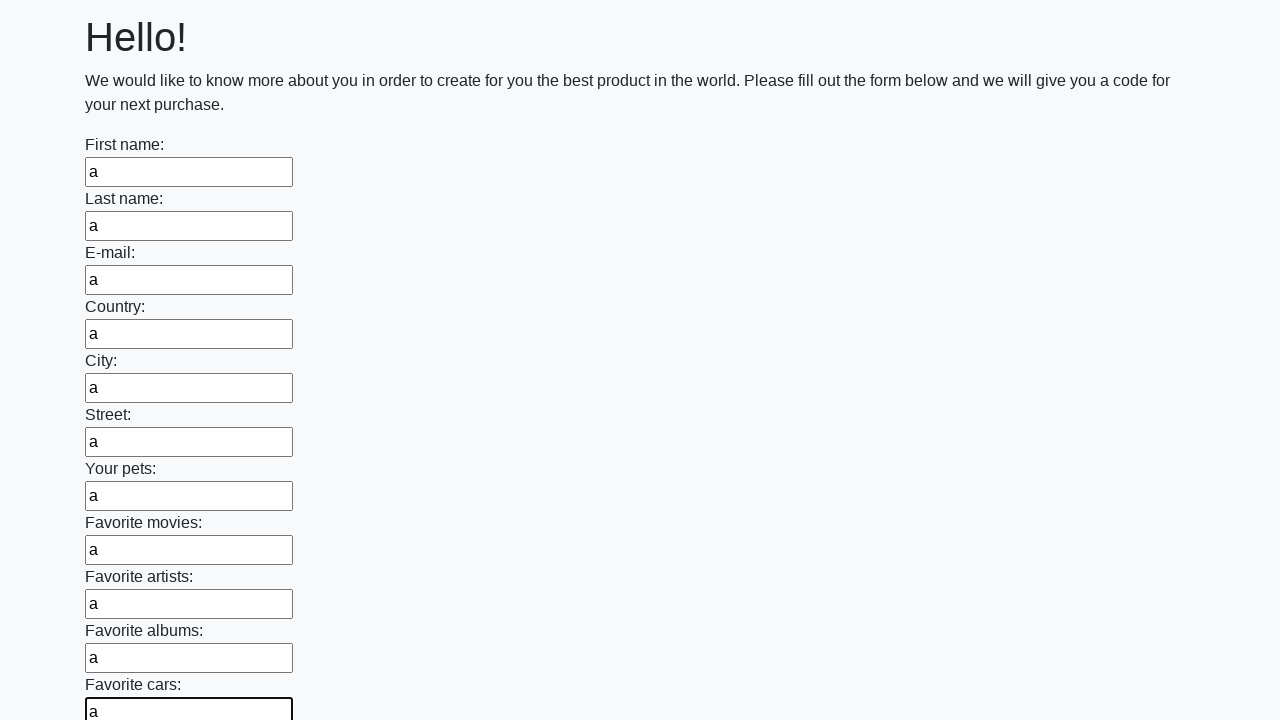

Filled text input field 12 with 'a' on [type='text'] >> nth=11
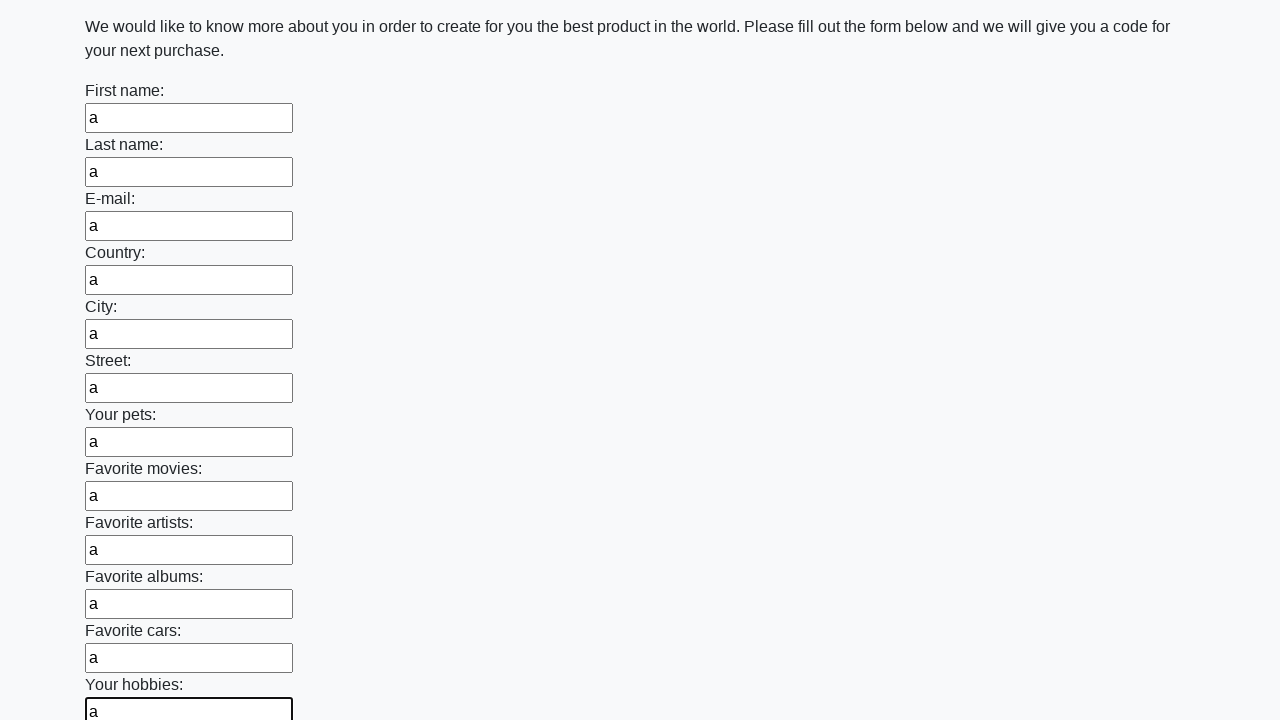

Filled text input field 13 with 'a' on [type='text'] >> nth=12
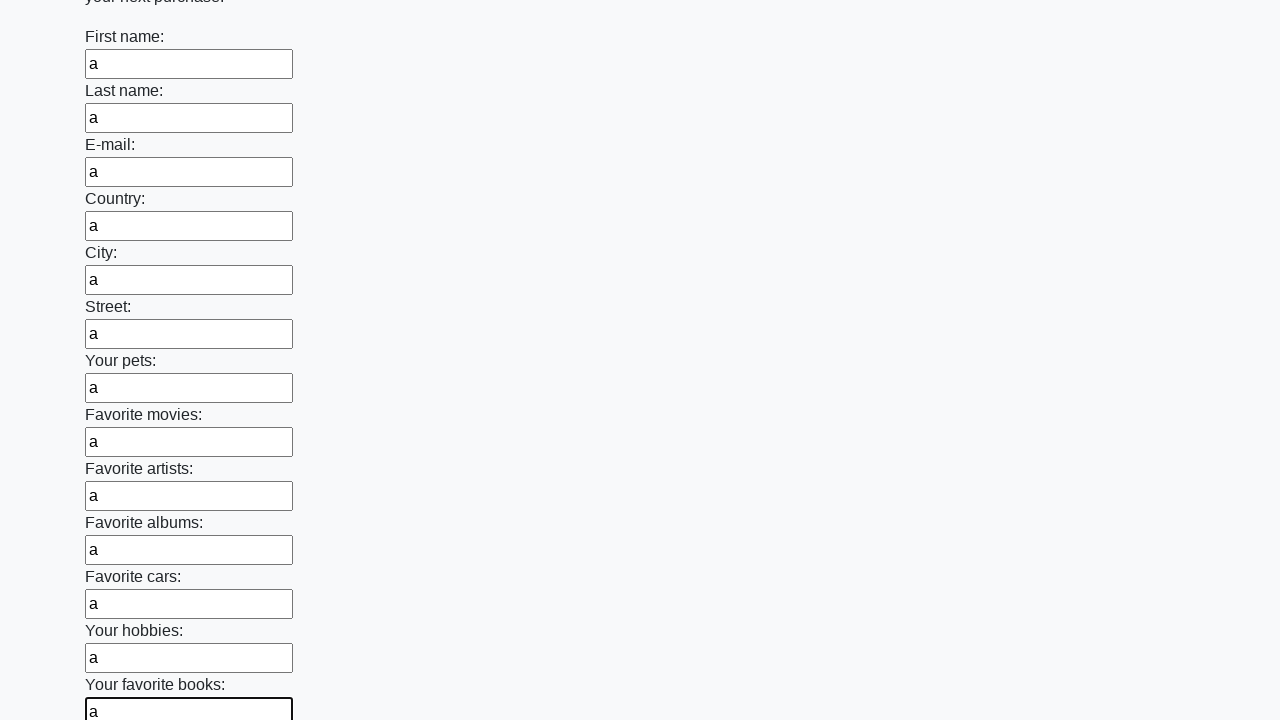

Filled text input field 14 with 'a' on [type='text'] >> nth=13
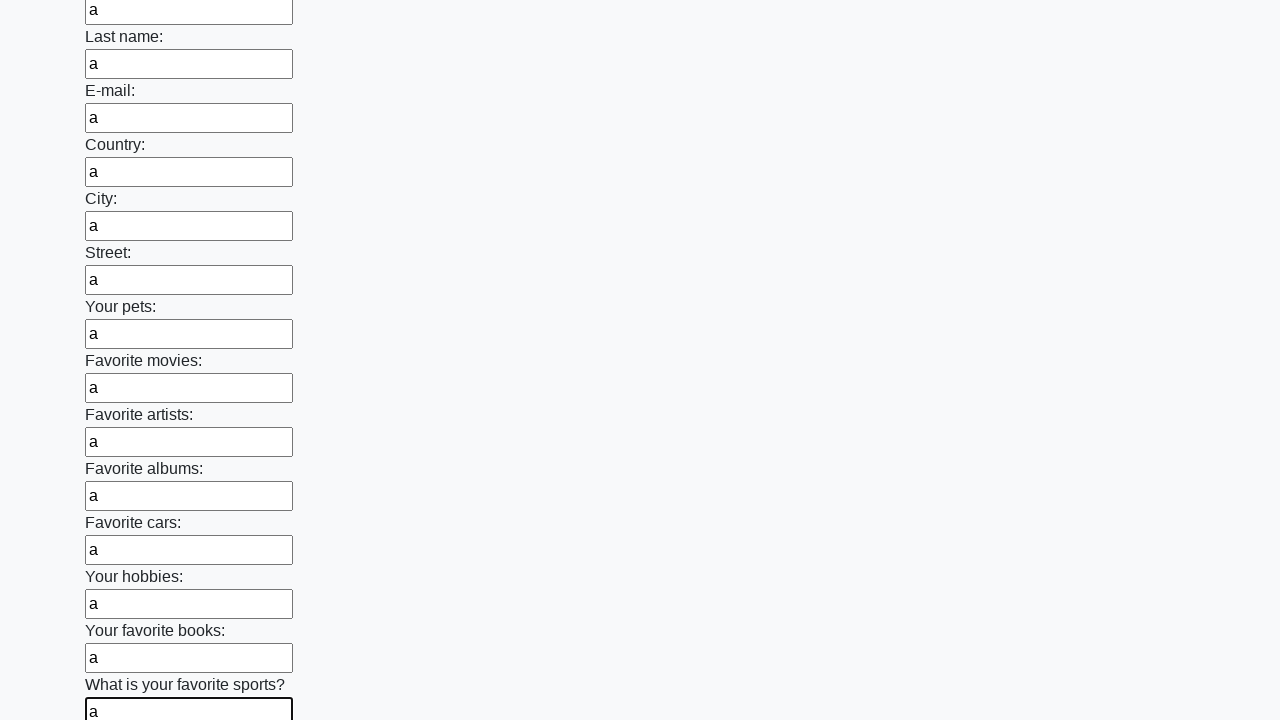

Filled text input field 15 with 'a' on [type='text'] >> nth=14
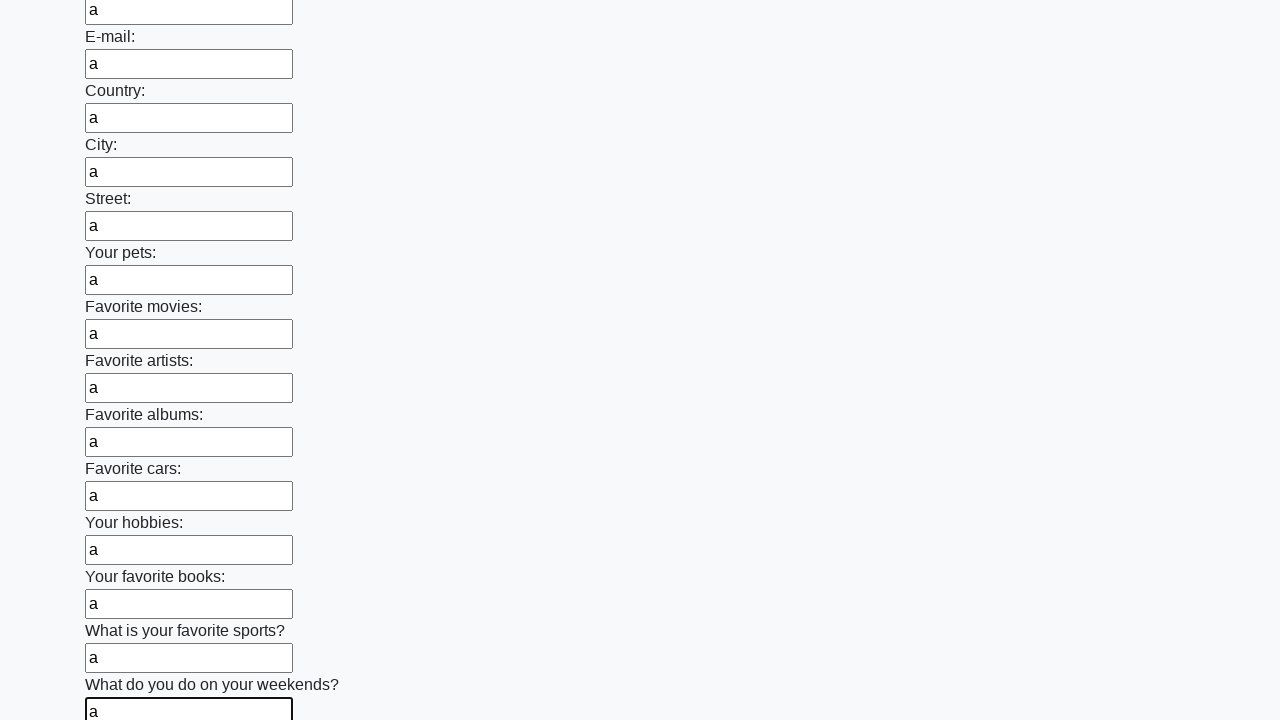

Filled text input field 16 with 'a' on [type='text'] >> nth=15
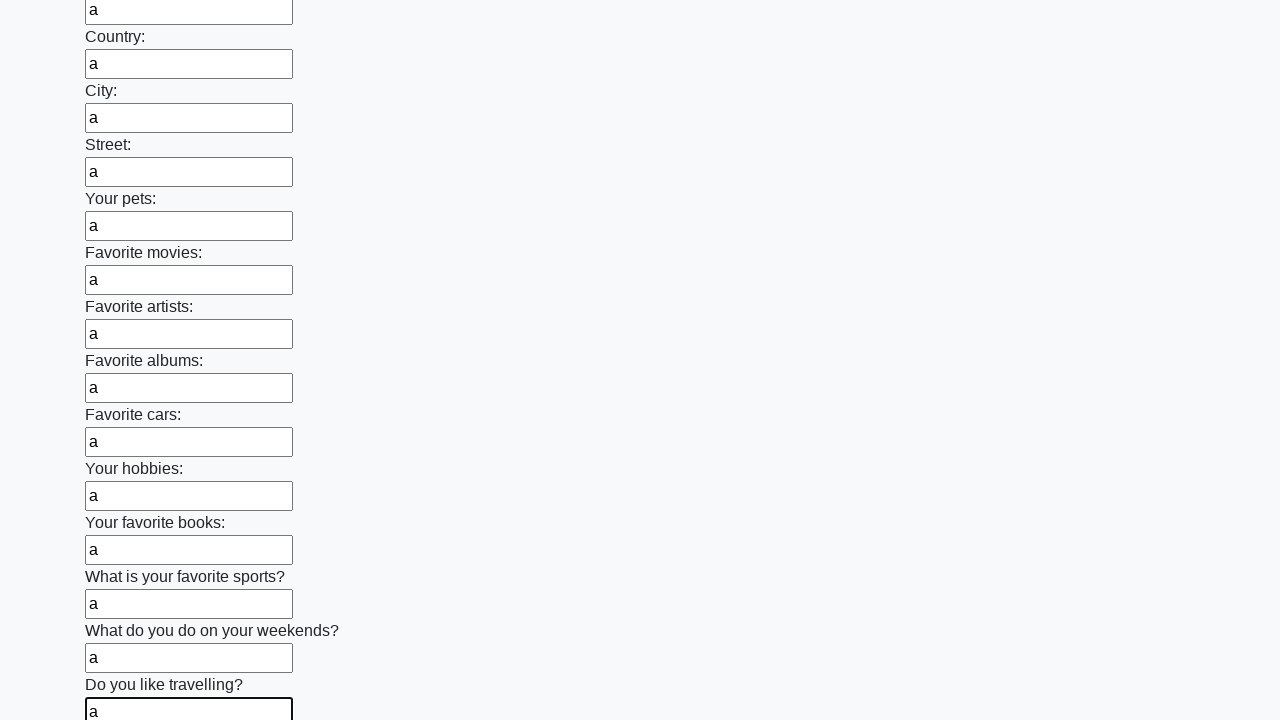

Filled text input field 17 with 'a' on [type='text'] >> nth=16
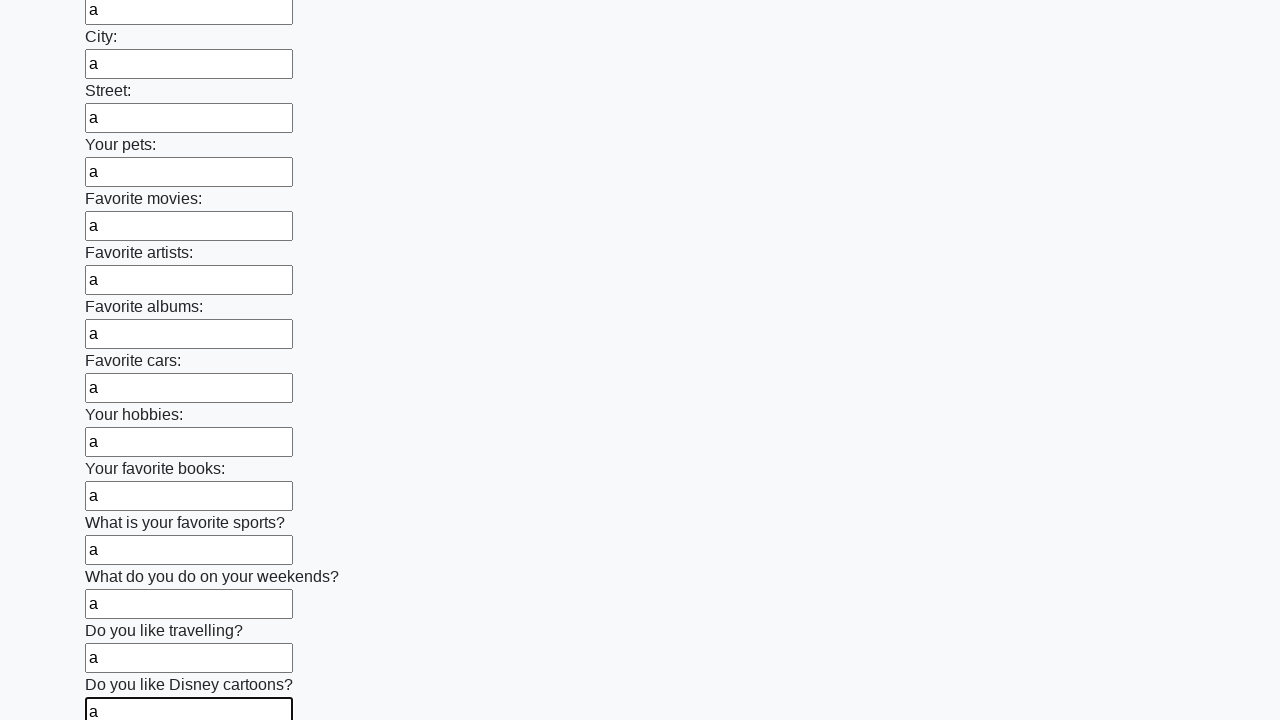

Filled text input field 18 with 'a' on [type='text'] >> nth=17
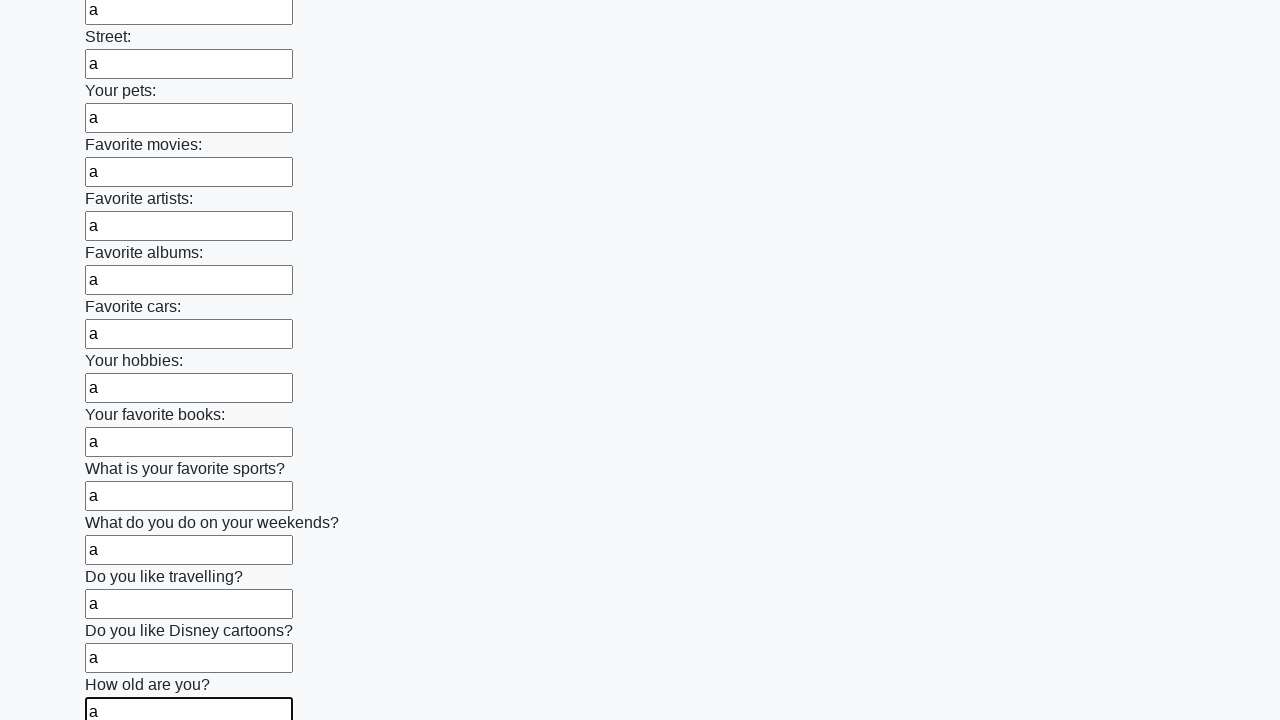

Filled text input field 19 with 'a' on [type='text'] >> nth=18
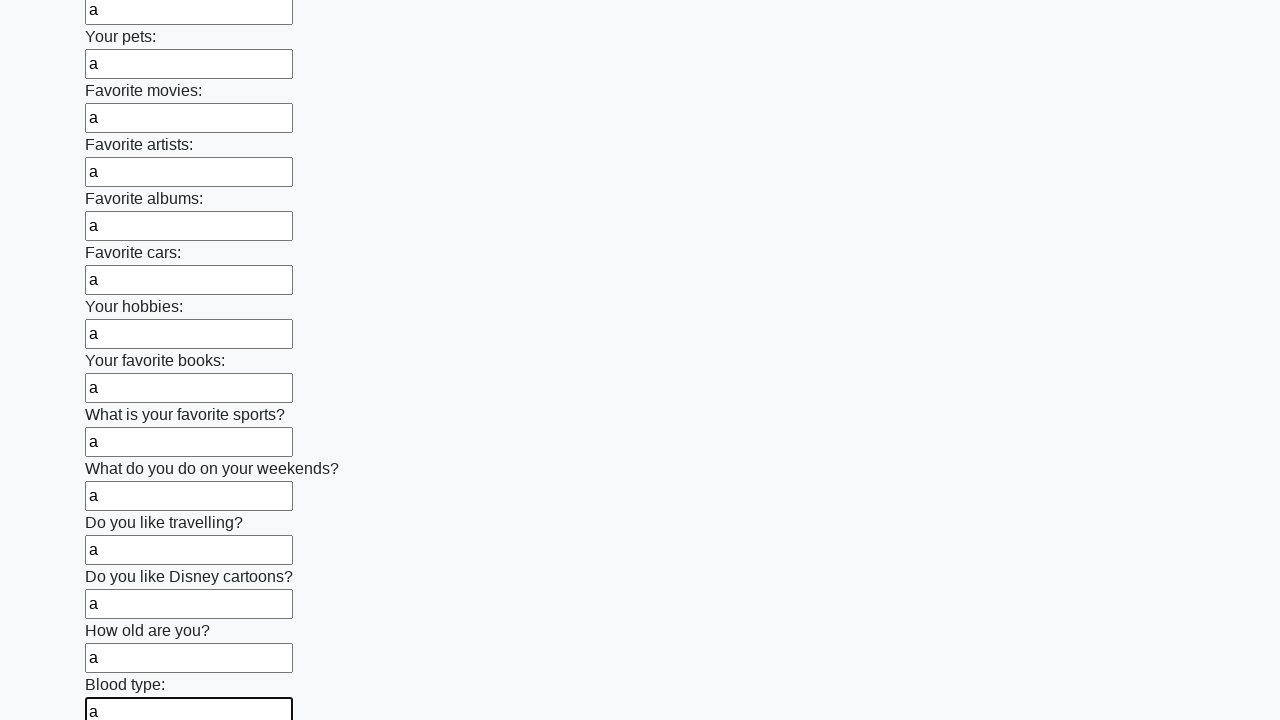

Filled text input field 20 with 'a' on [type='text'] >> nth=19
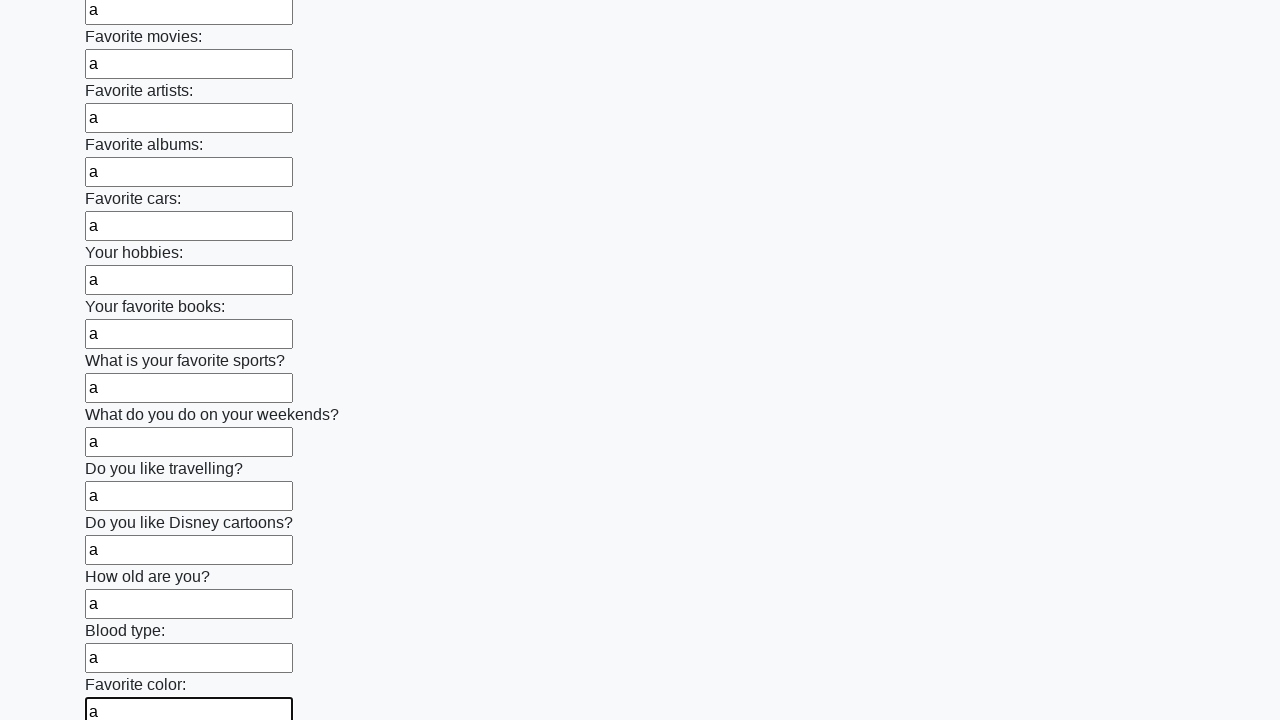

Filled text input field 21 with 'a' on [type='text'] >> nth=20
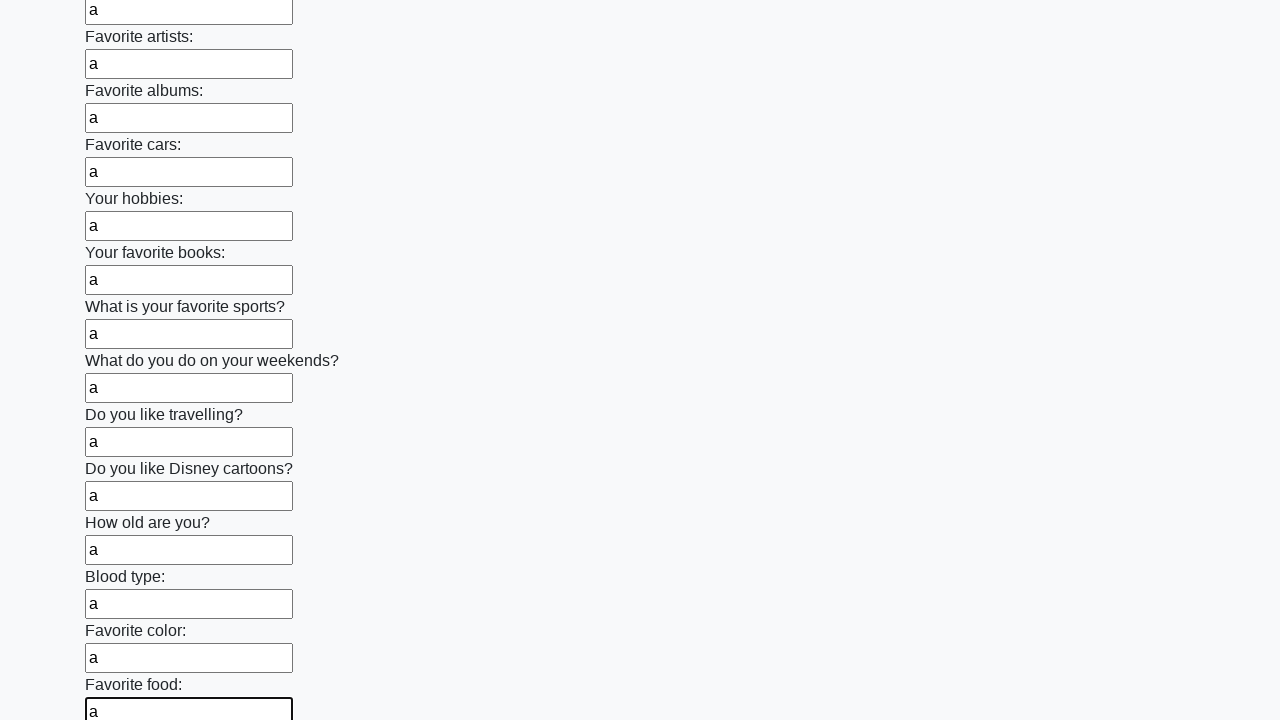

Filled text input field 22 with 'a' on [type='text'] >> nth=21
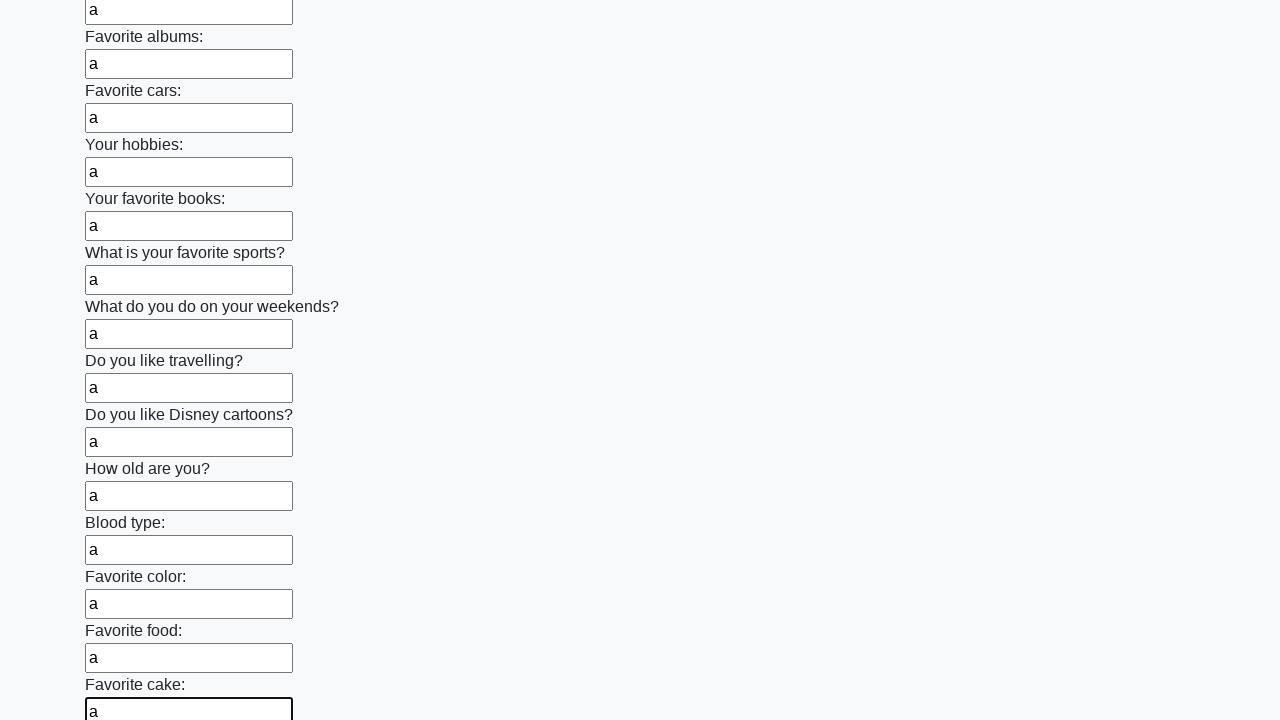

Filled text input field 23 with 'a' on [type='text'] >> nth=22
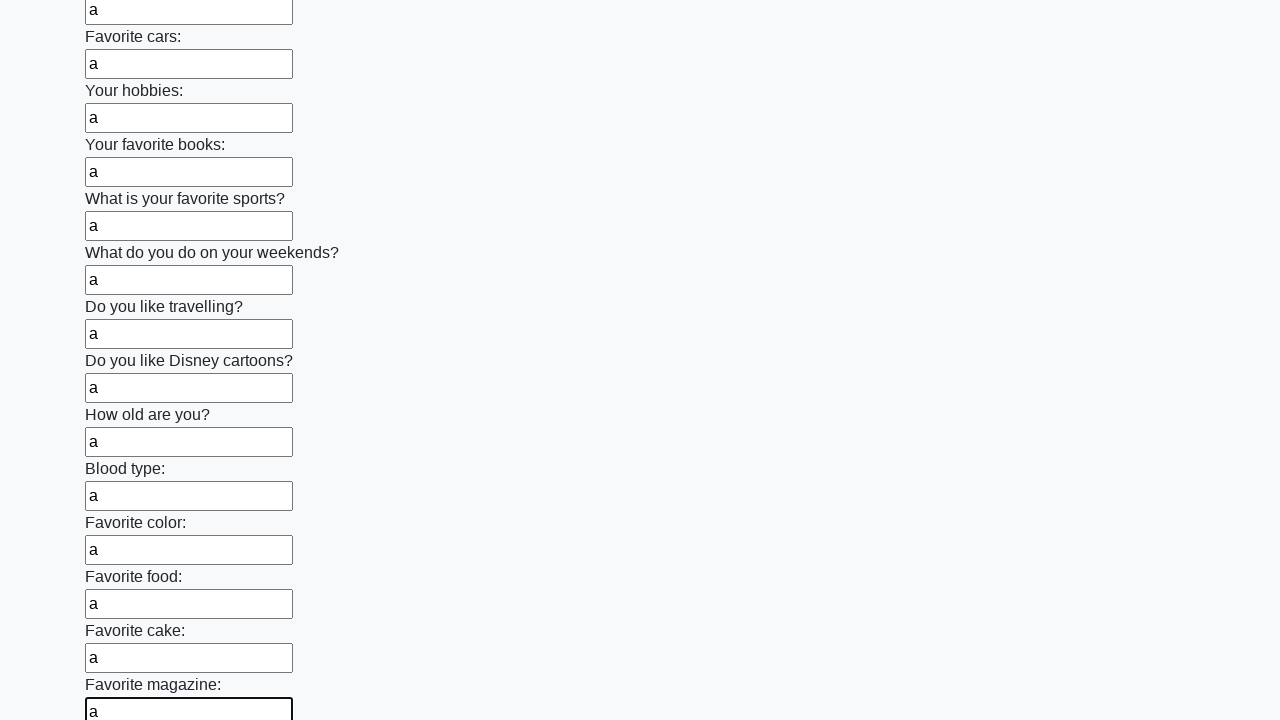

Filled text input field 24 with 'a' on [type='text'] >> nth=23
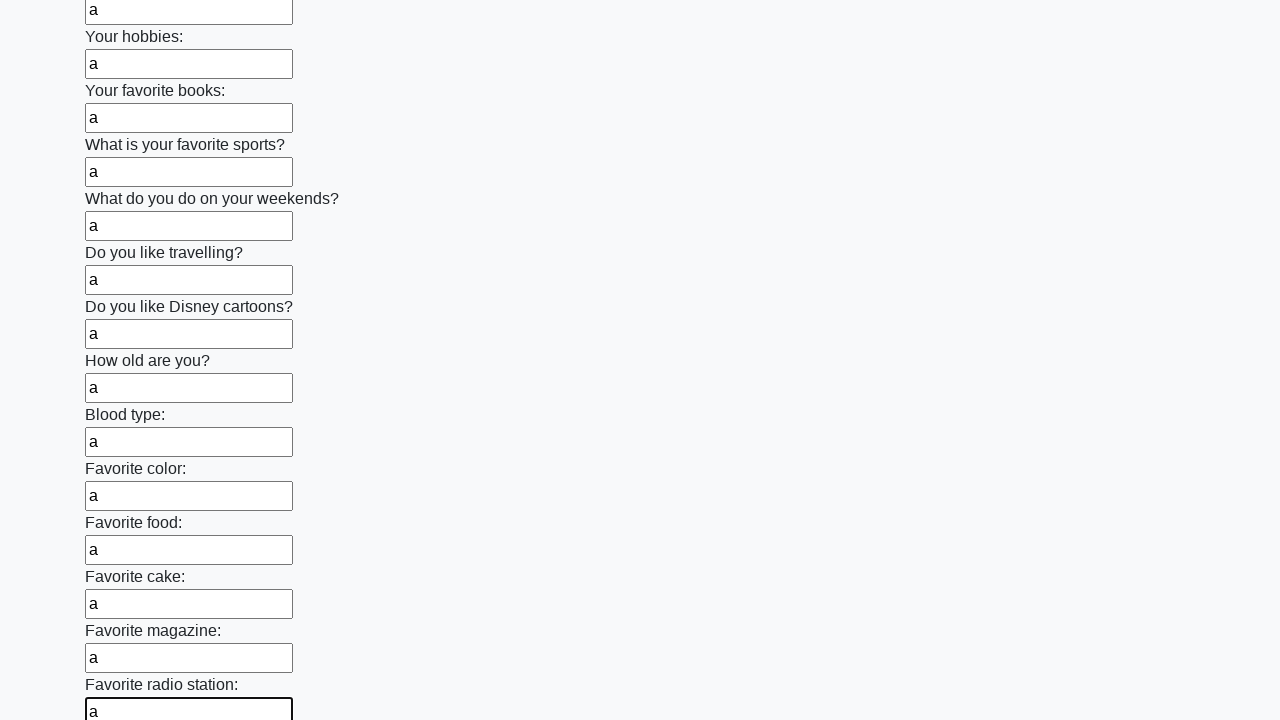

Filled text input field 25 with 'a' on [type='text'] >> nth=24
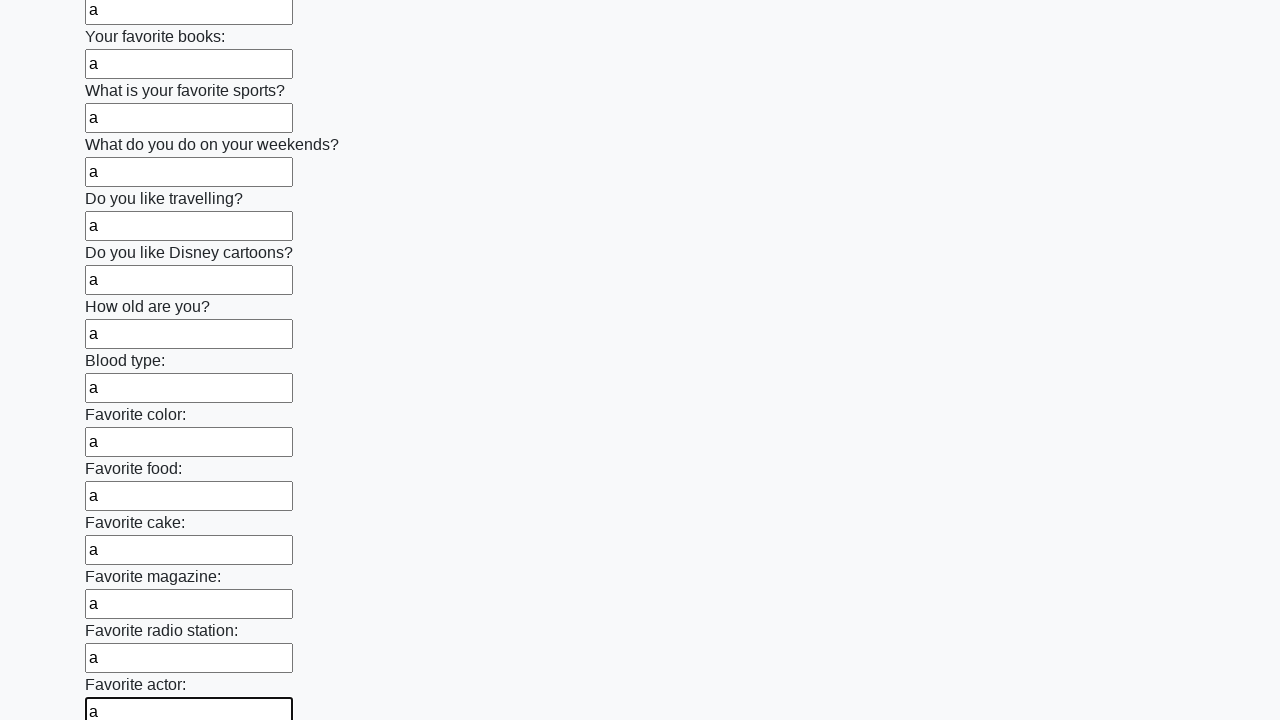

Filled text input field 26 with 'a' on [type='text'] >> nth=25
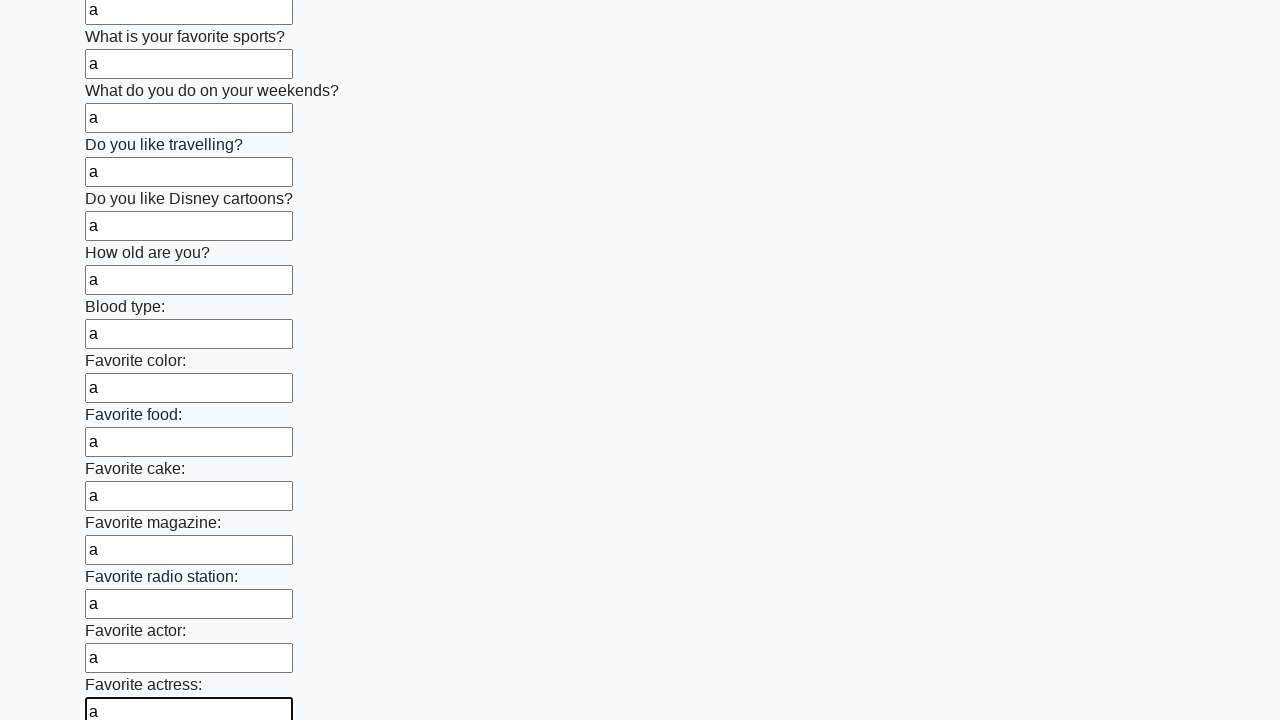

Filled text input field 27 with 'a' on [type='text'] >> nth=26
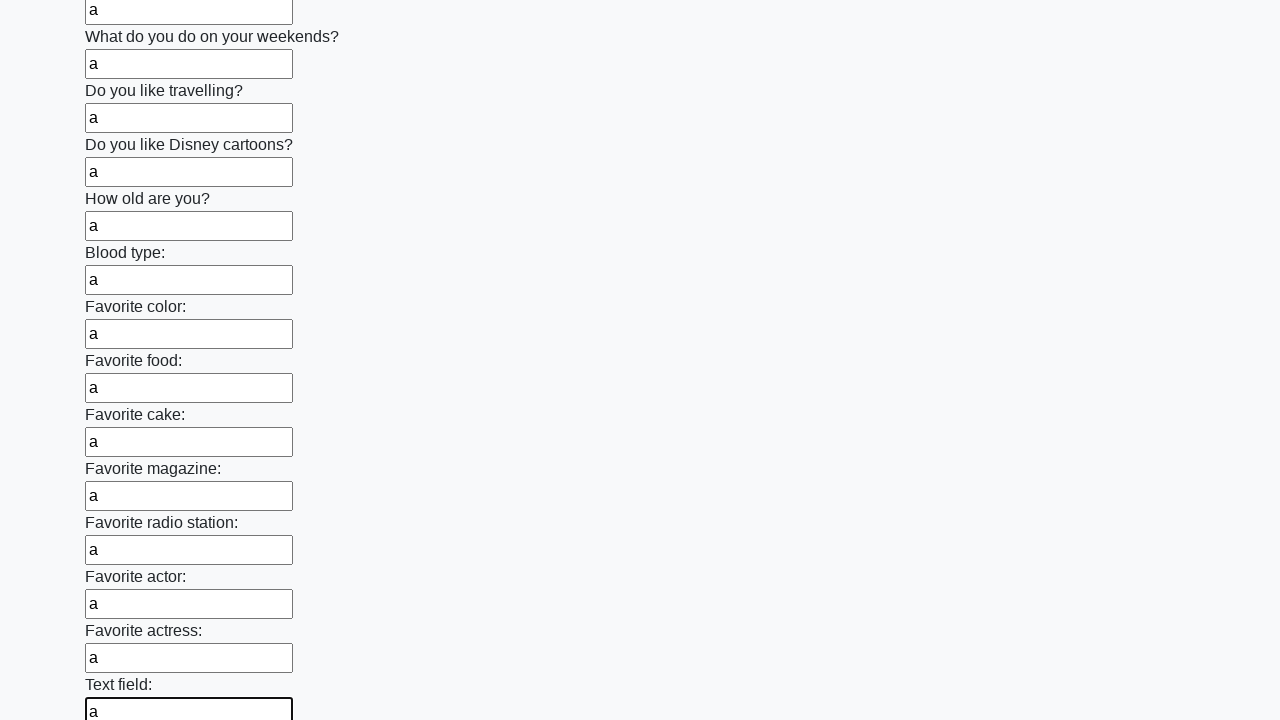

Filled text input field 28 with 'a' on [type='text'] >> nth=27
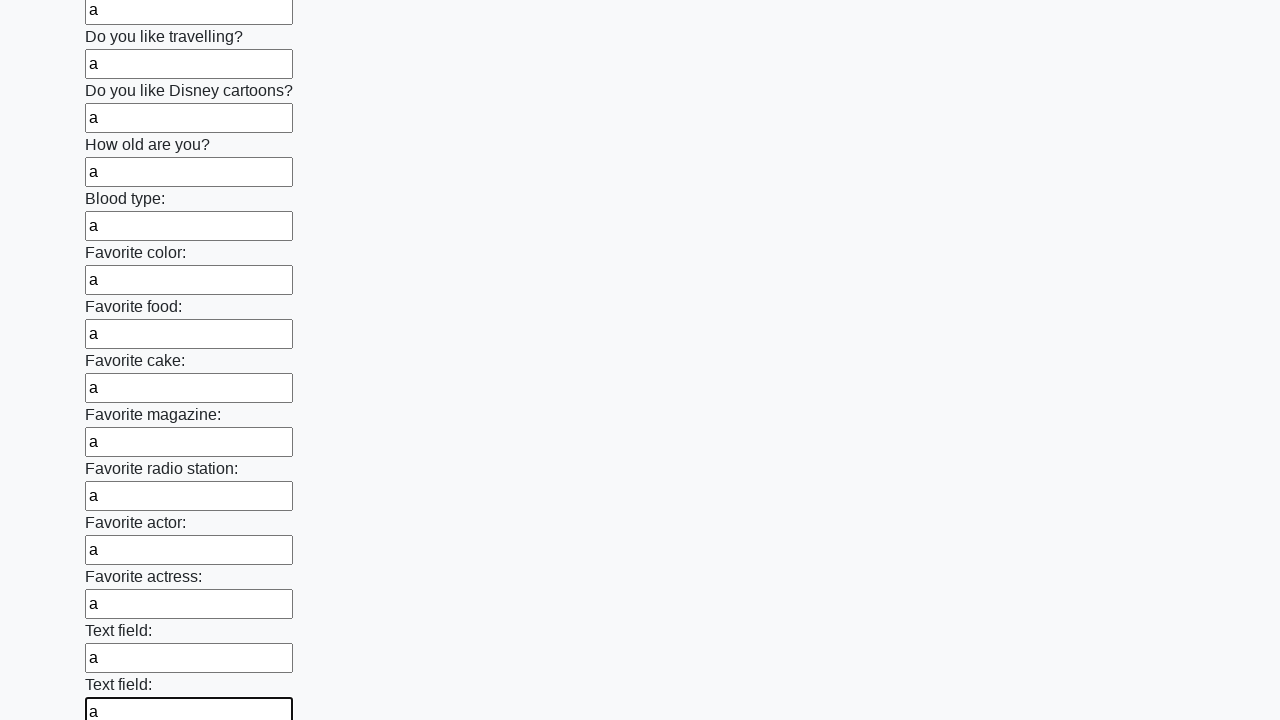

Filled text input field 29 with 'a' on [type='text'] >> nth=28
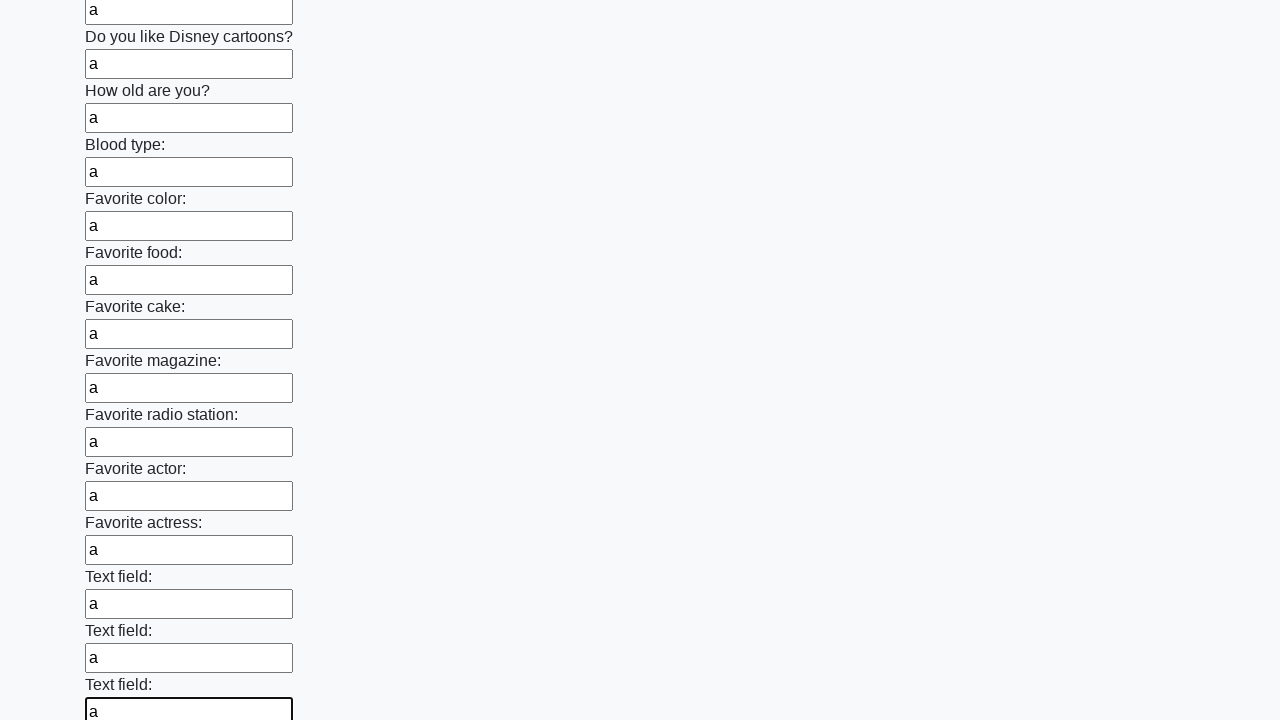

Filled text input field 30 with 'a' on [type='text'] >> nth=29
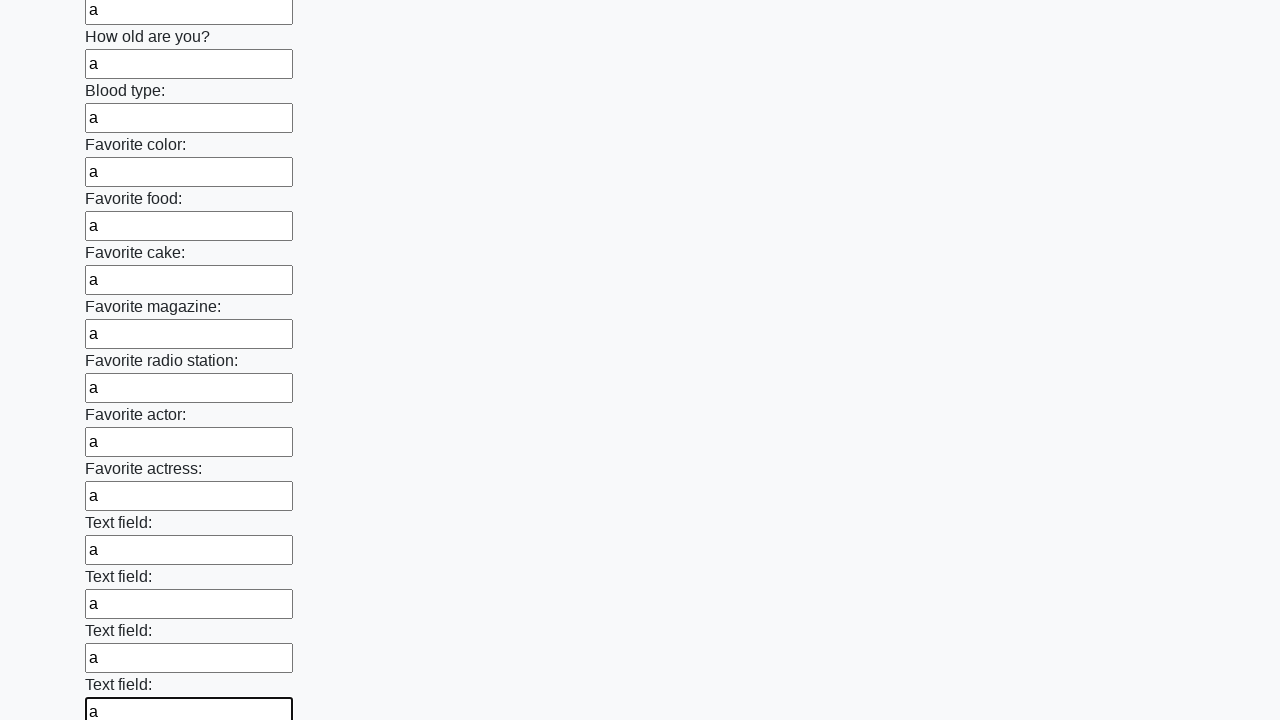

Filled text input field 31 with 'a' on [type='text'] >> nth=30
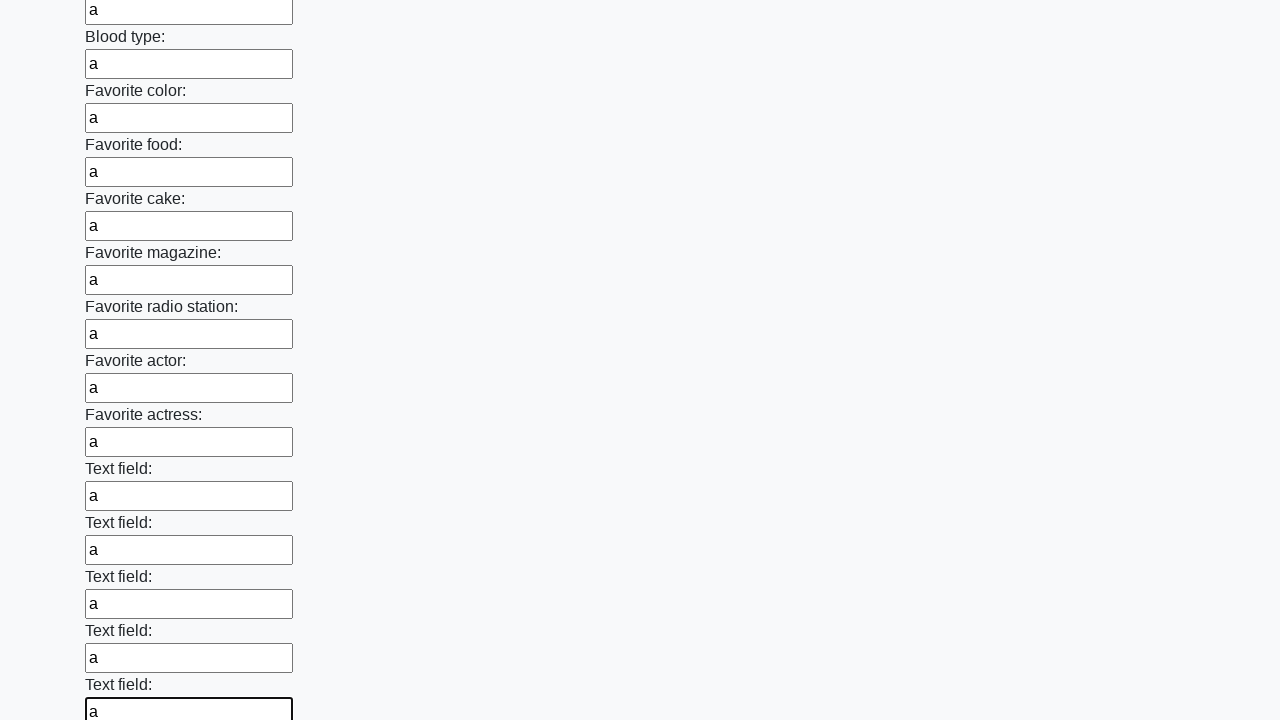

Filled text input field 32 with 'a' on [type='text'] >> nth=31
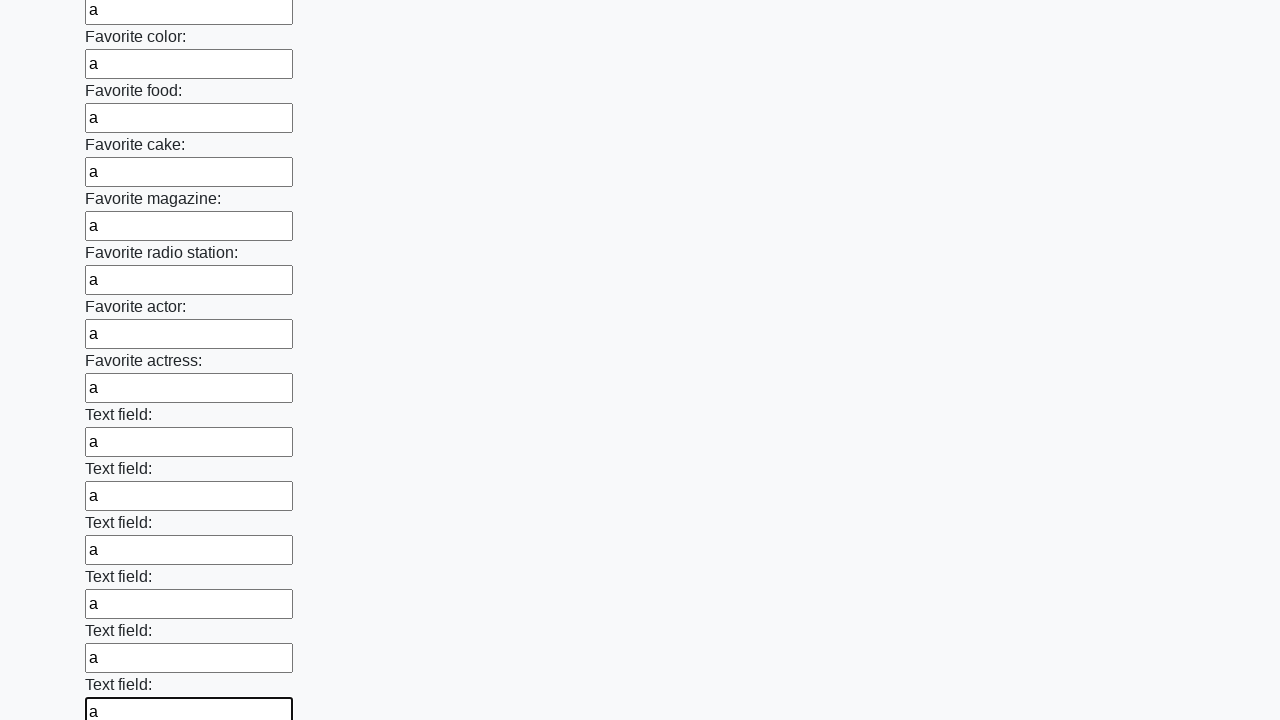

Filled text input field 33 with 'a' on [type='text'] >> nth=32
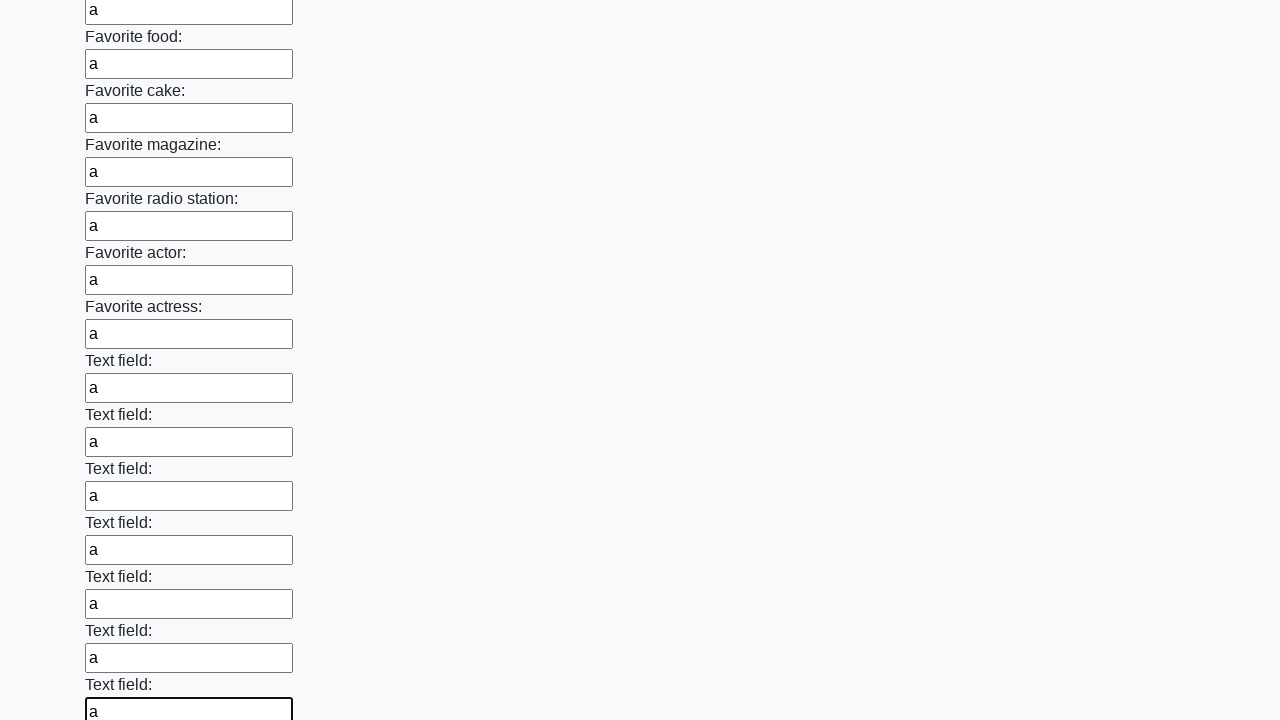

Filled text input field 34 with 'a' on [type='text'] >> nth=33
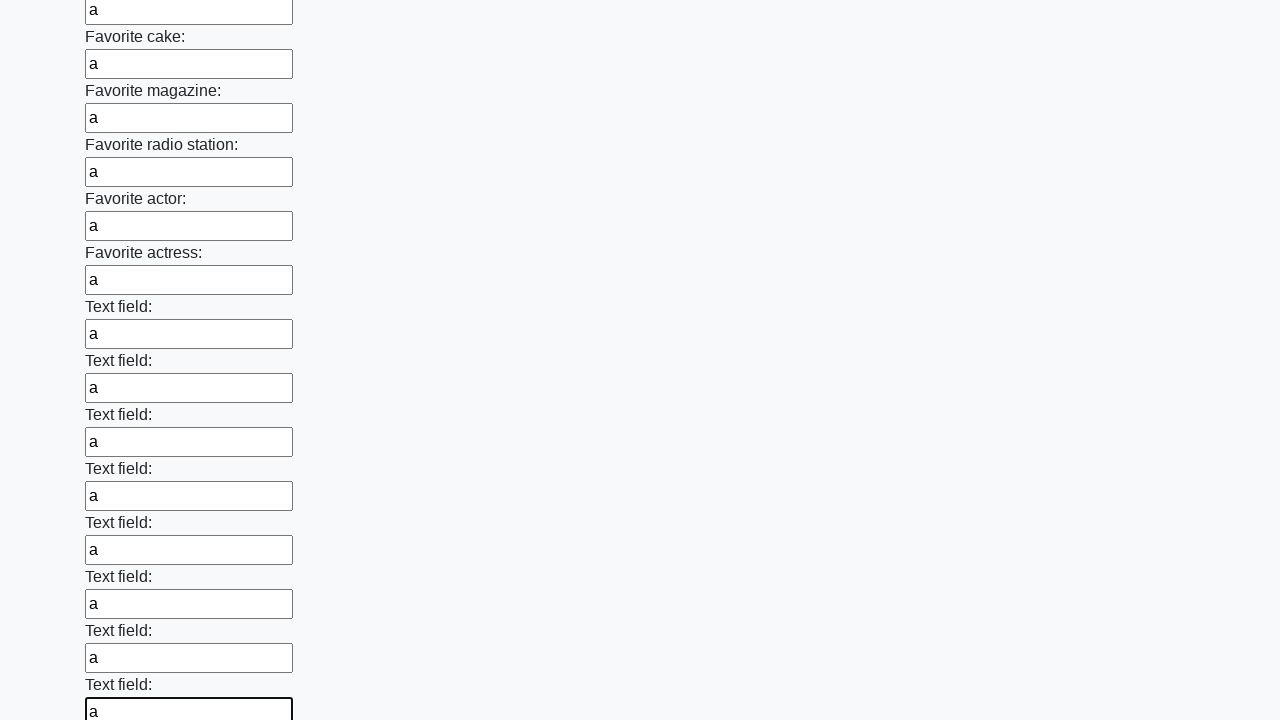

Filled text input field 35 with 'a' on [type='text'] >> nth=34
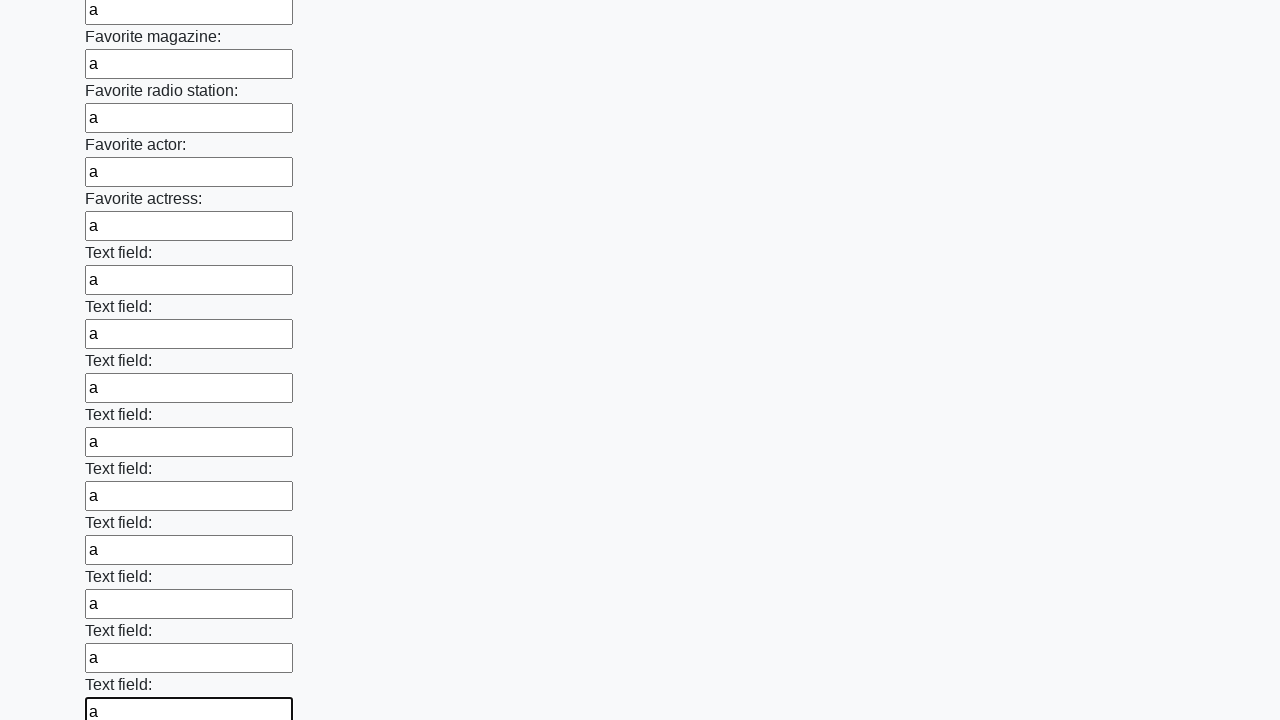

Filled text input field 36 with 'a' on [type='text'] >> nth=35
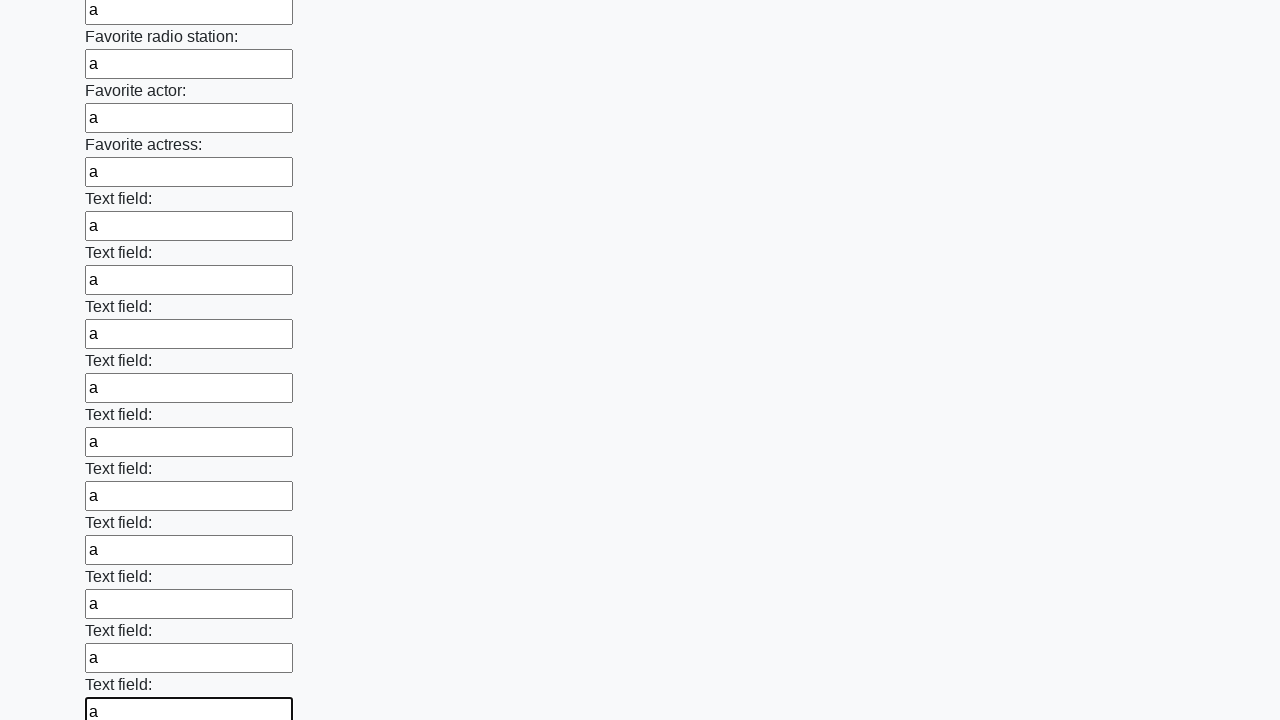

Filled text input field 37 with 'a' on [type='text'] >> nth=36
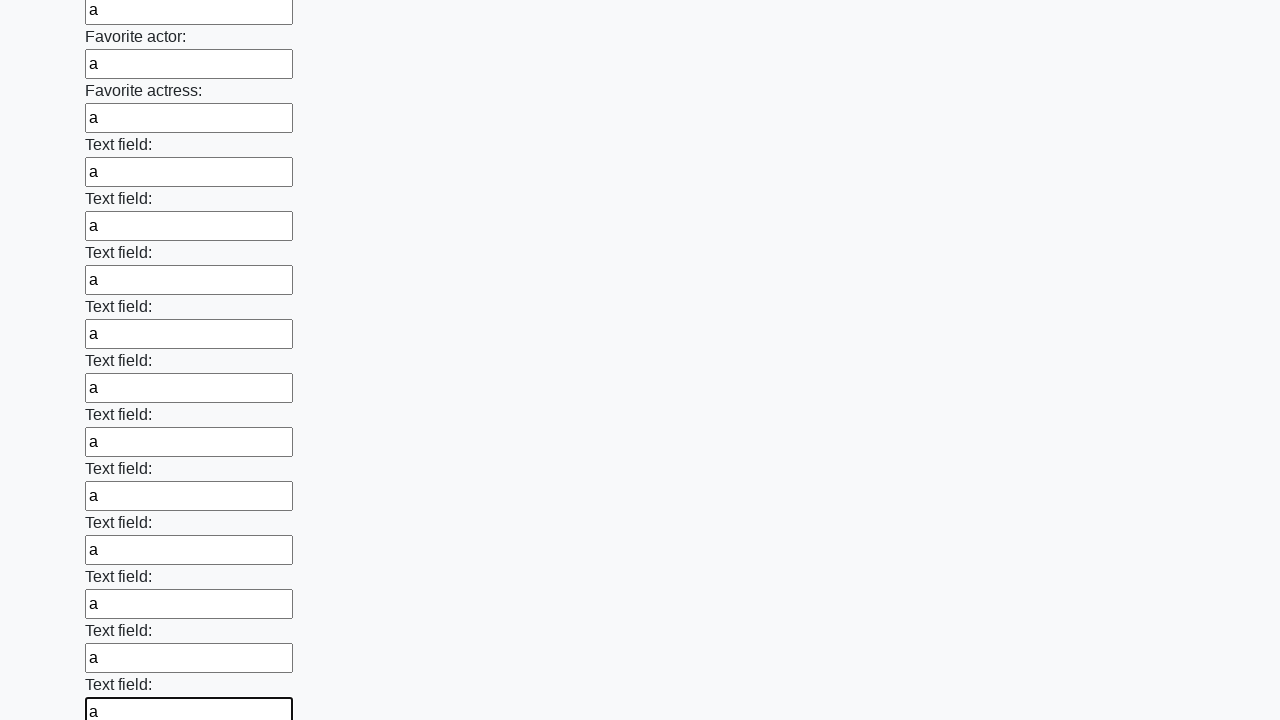

Filled text input field 38 with 'a' on [type='text'] >> nth=37
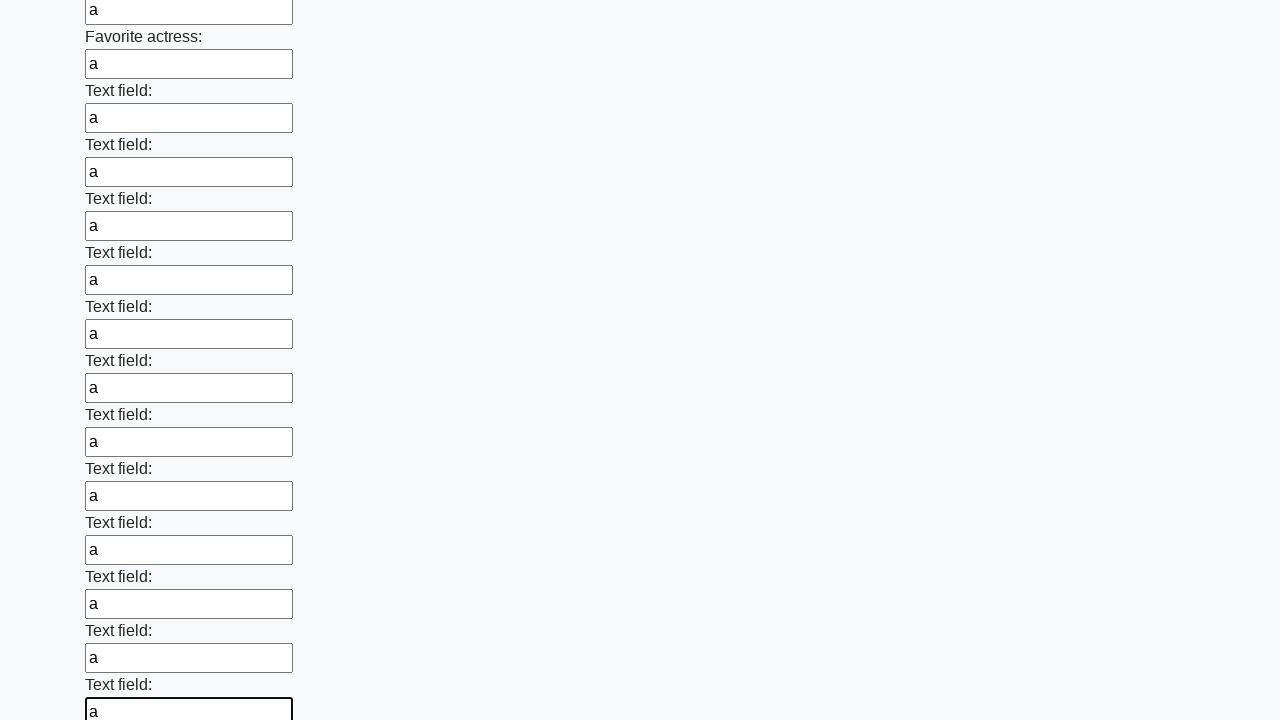

Filled text input field 39 with 'a' on [type='text'] >> nth=38
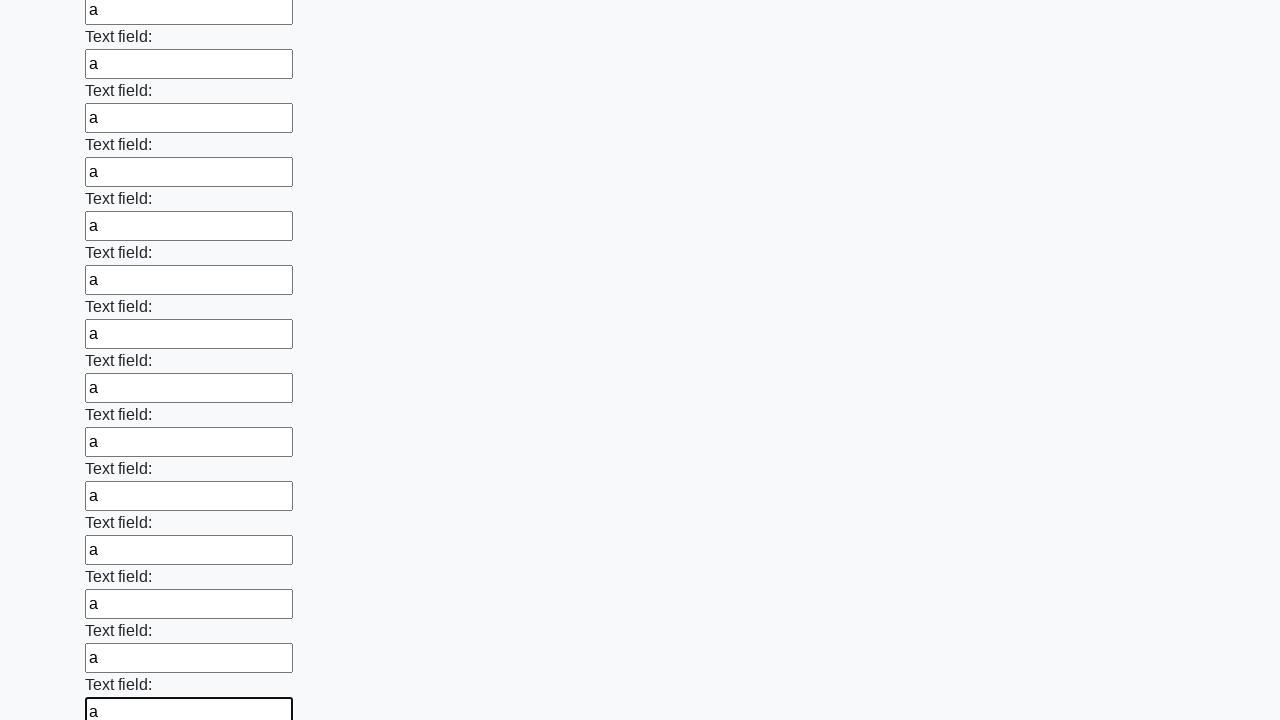

Filled text input field 40 with 'a' on [type='text'] >> nth=39
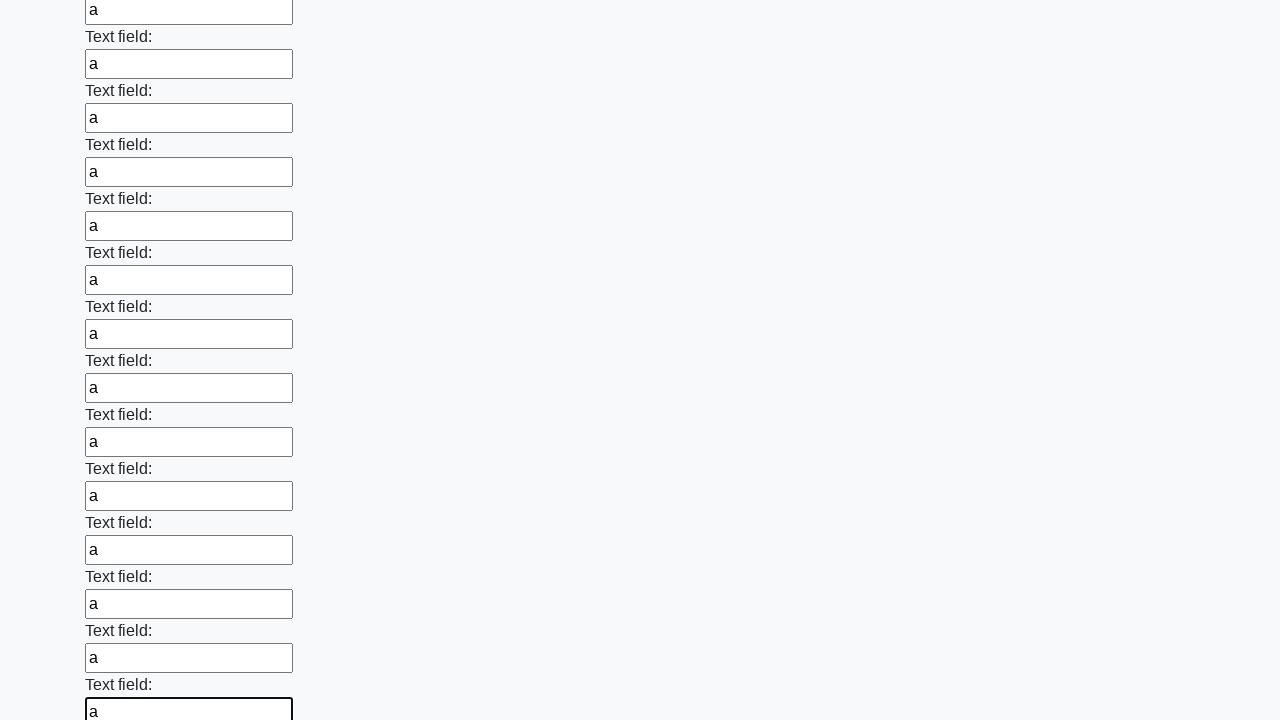

Filled text input field 41 with 'a' on [type='text'] >> nth=40
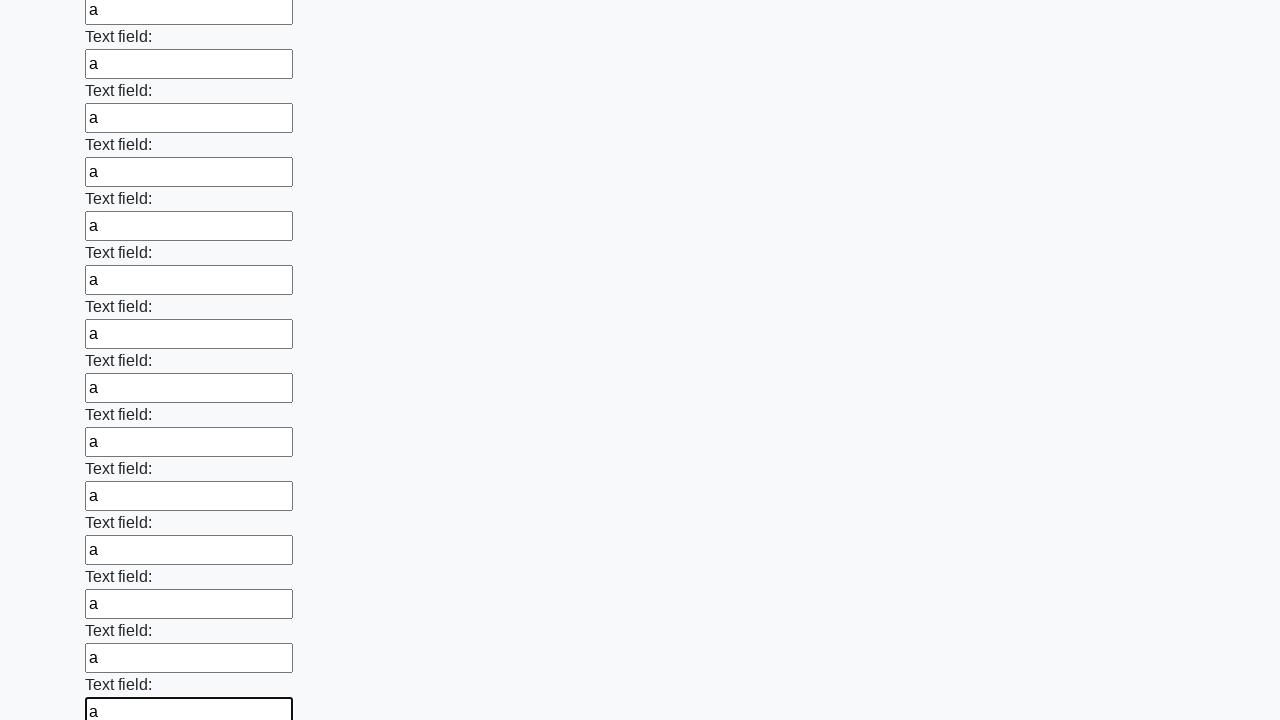

Filled text input field 42 with 'a' on [type='text'] >> nth=41
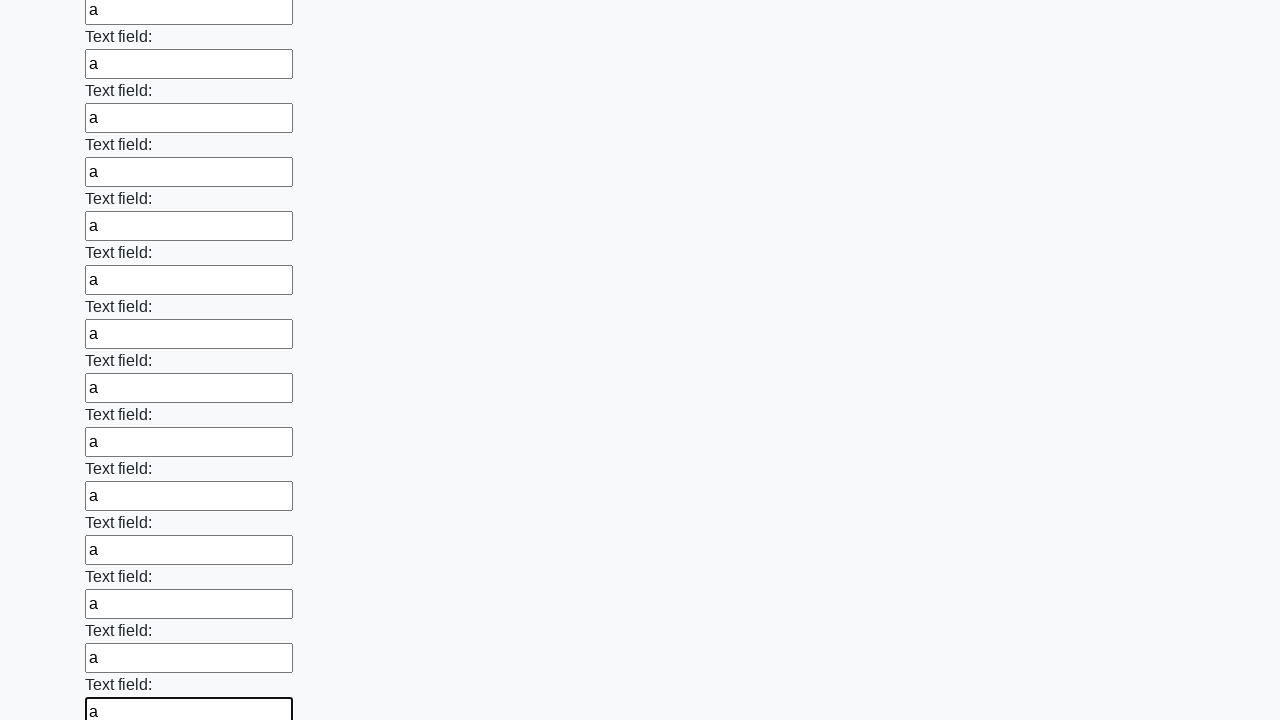

Filled text input field 43 with 'a' on [type='text'] >> nth=42
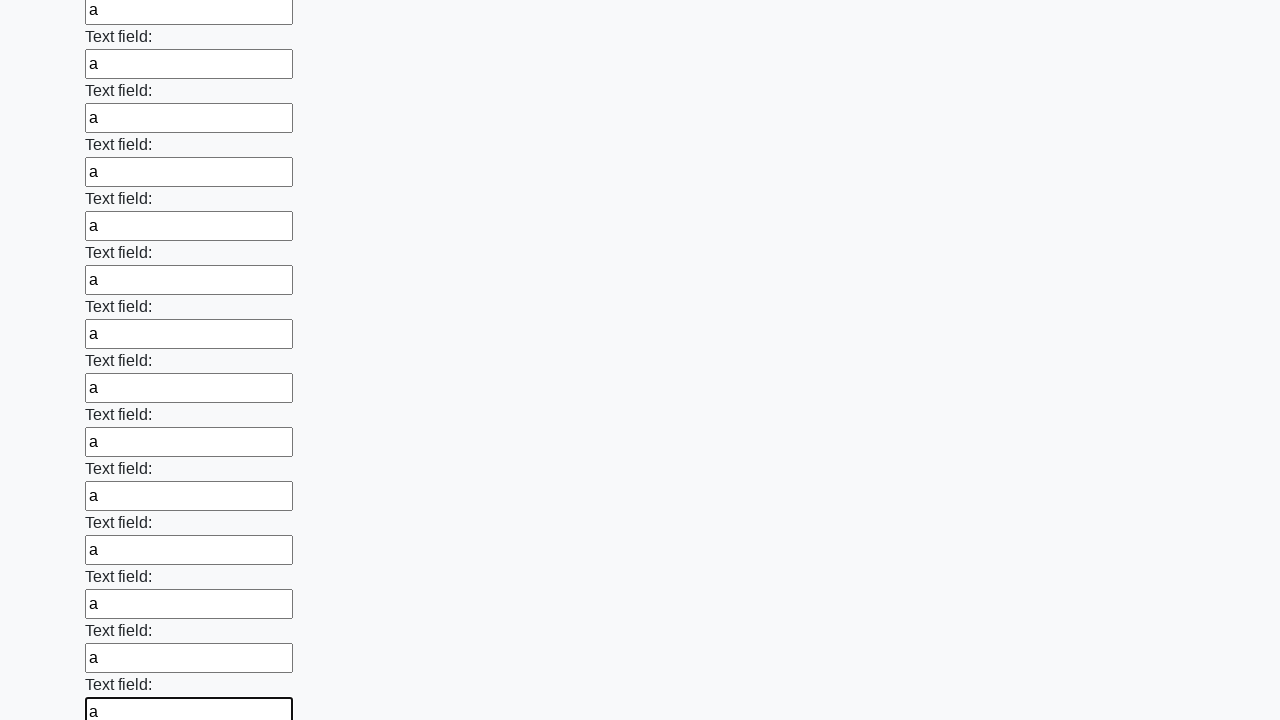

Filled text input field 44 with 'a' on [type='text'] >> nth=43
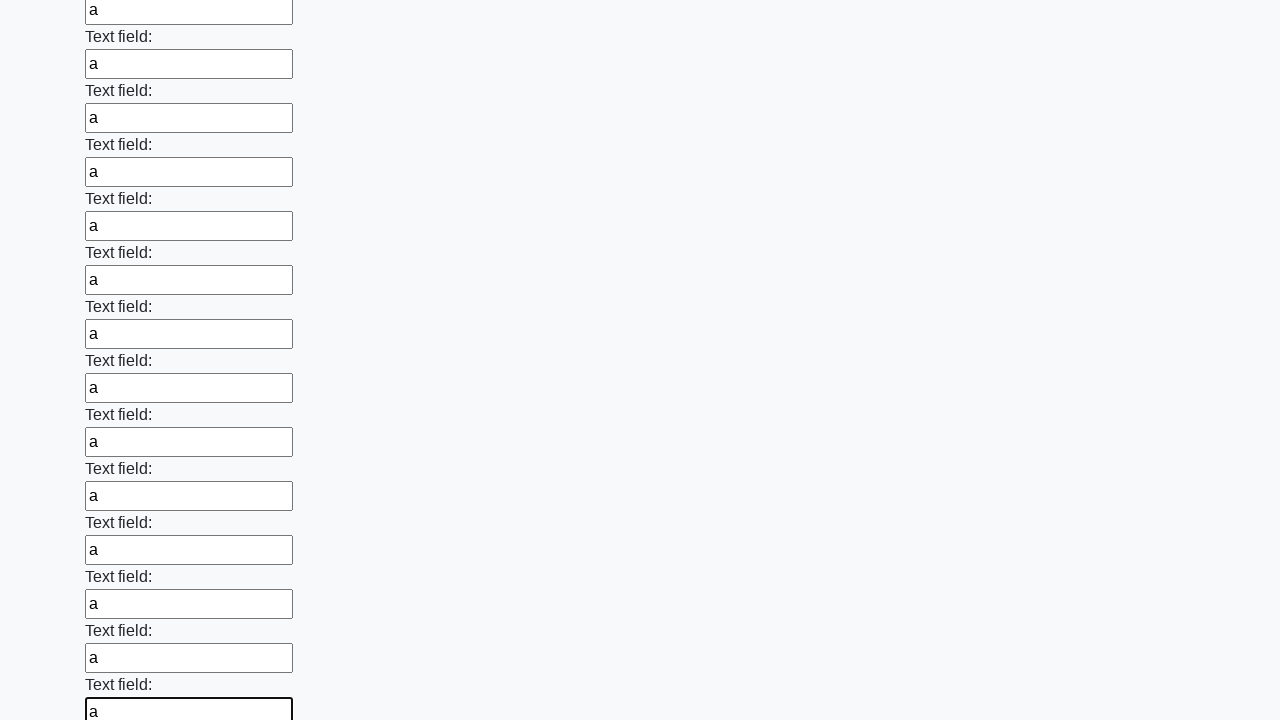

Filled text input field 45 with 'a' on [type='text'] >> nth=44
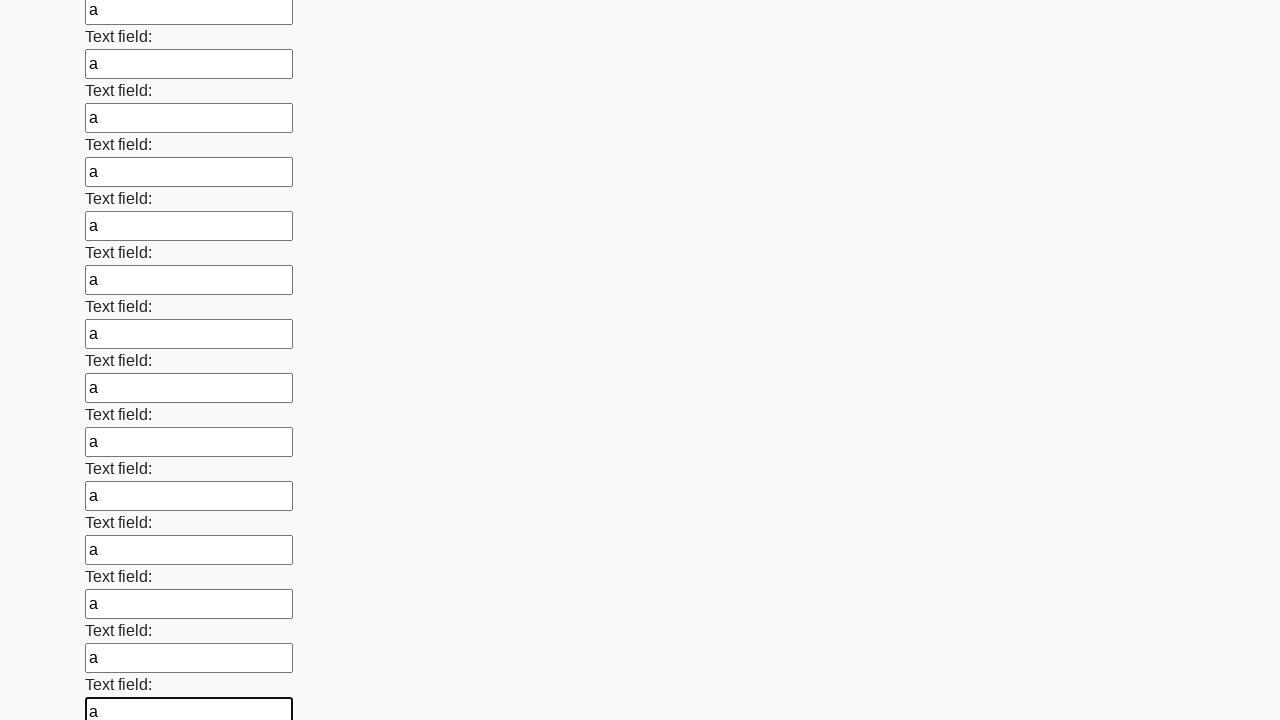

Filled text input field 46 with 'a' on [type='text'] >> nth=45
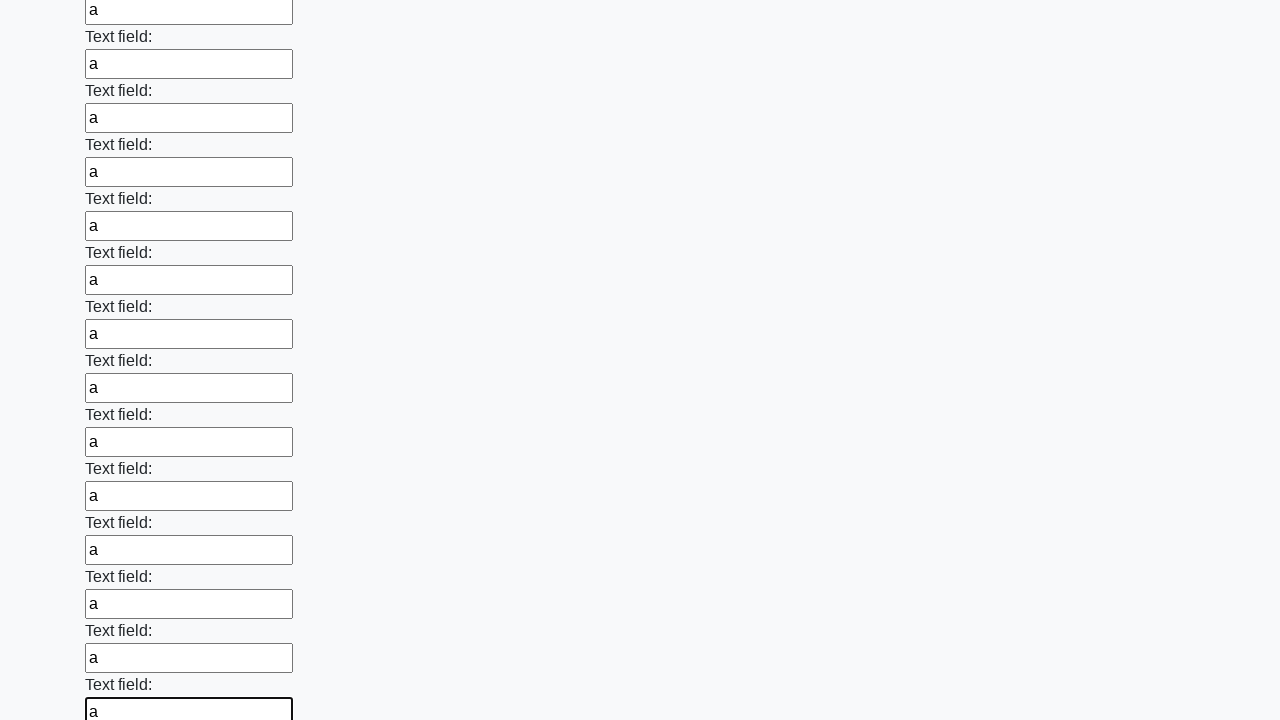

Filled text input field 47 with 'a' on [type='text'] >> nth=46
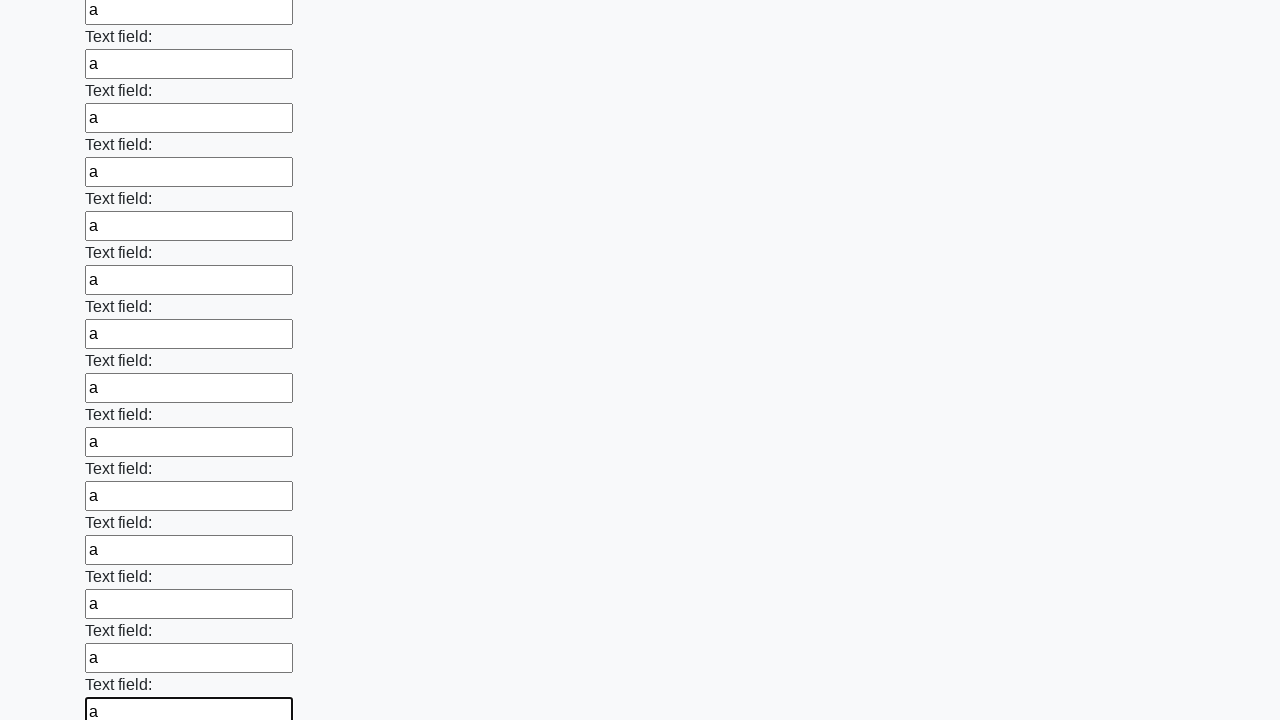

Filled text input field 48 with 'a' on [type='text'] >> nth=47
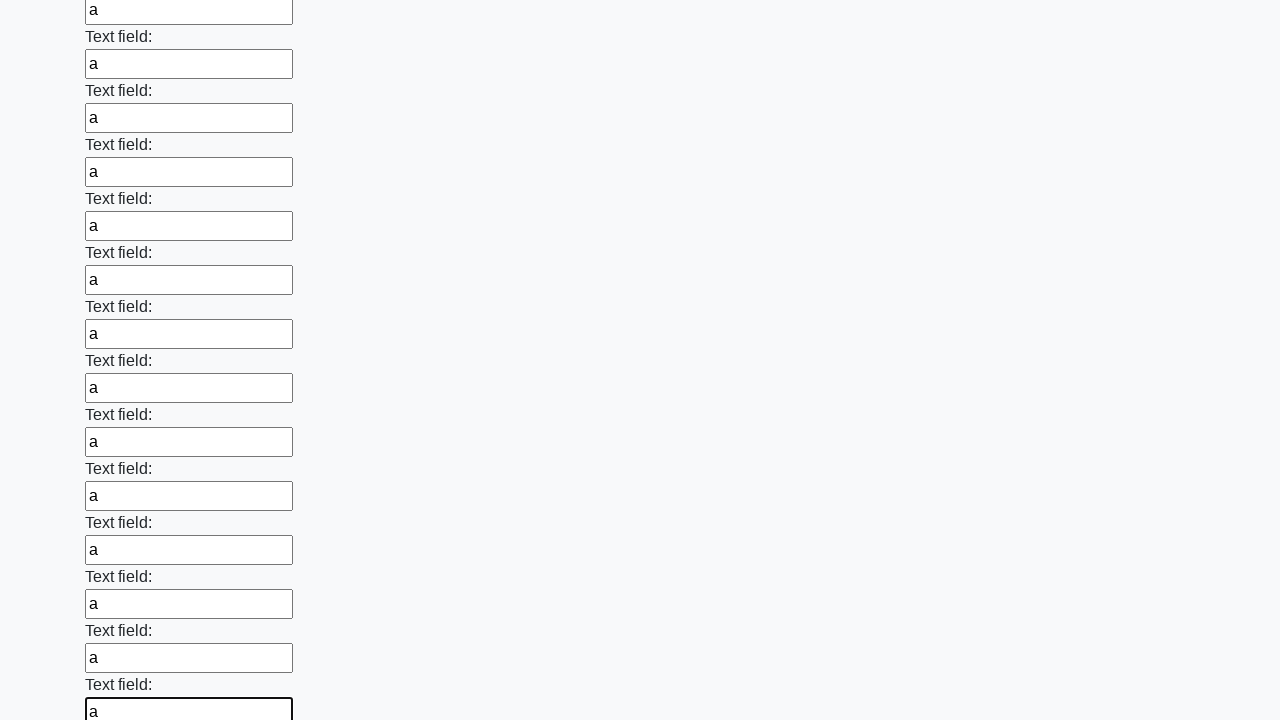

Filled text input field 49 with 'a' on [type='text'] >> nth=48
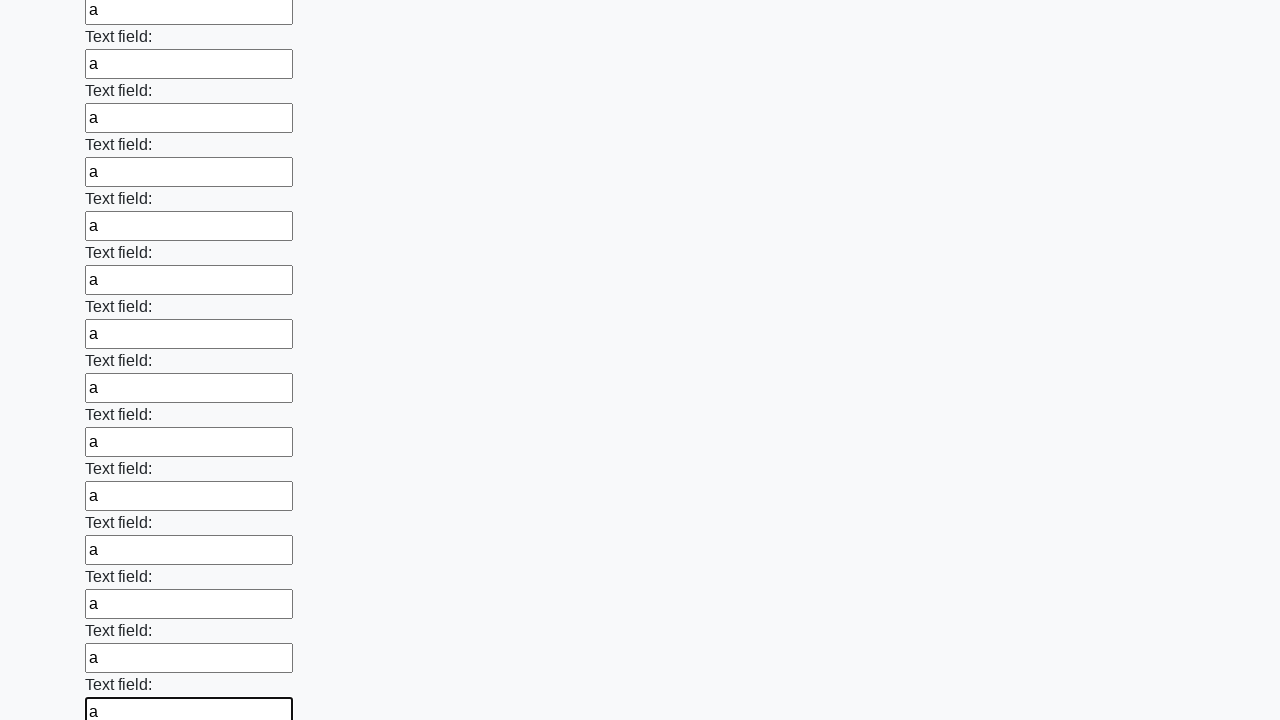

Filled text input field 50 with 'a' on [type='text'] >> nth=49
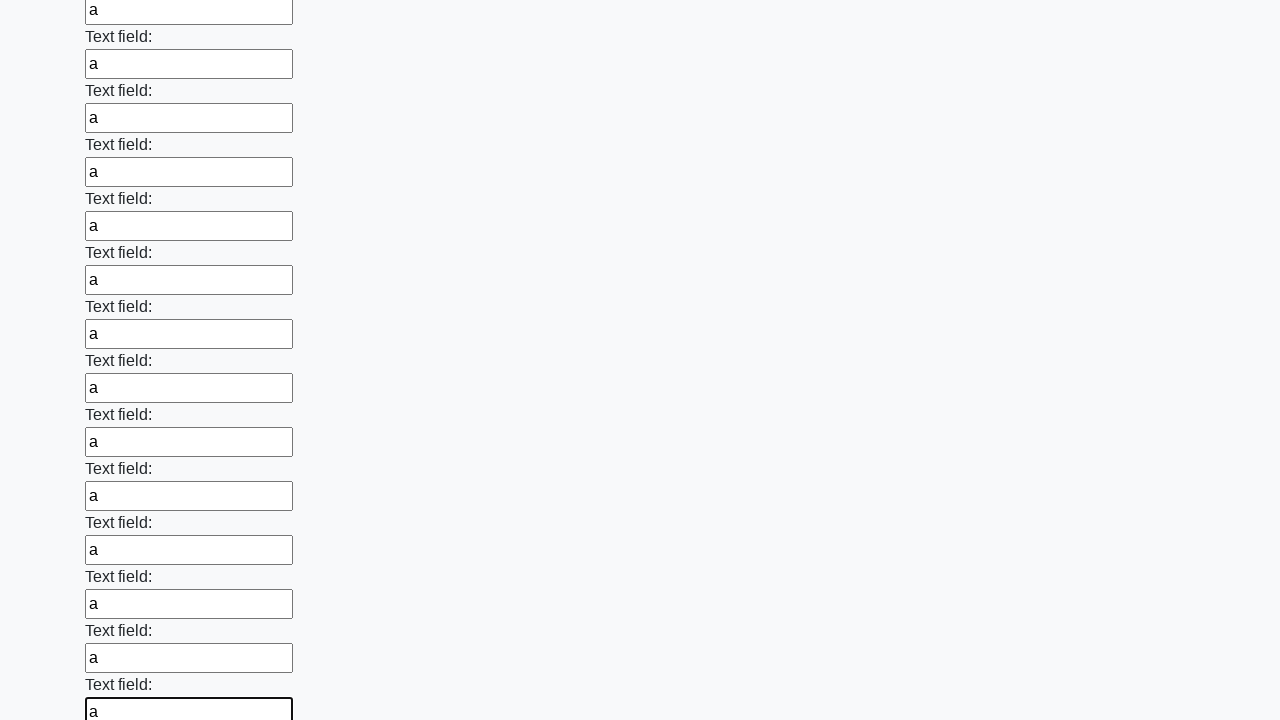

Filled text input field 51 with 'a' on [type='text'] >> nth=50
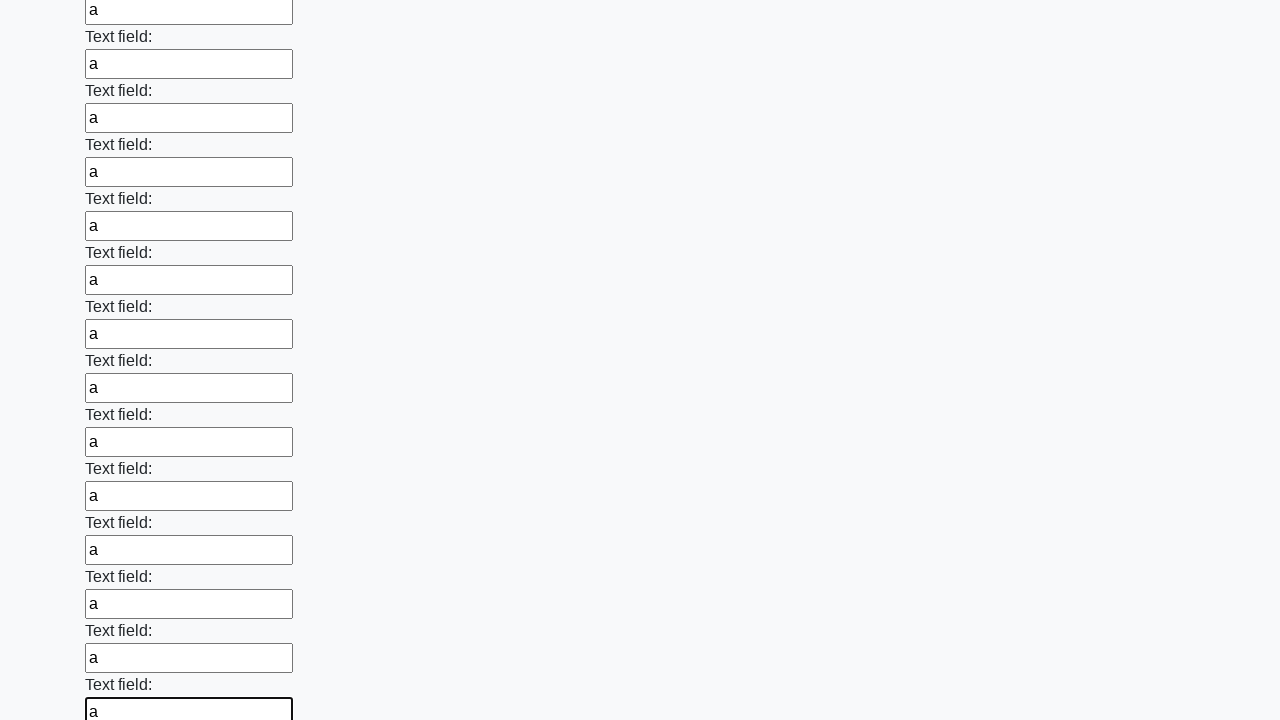

Filled text input field 52 with 'a' on [type='text'] >> nth=51
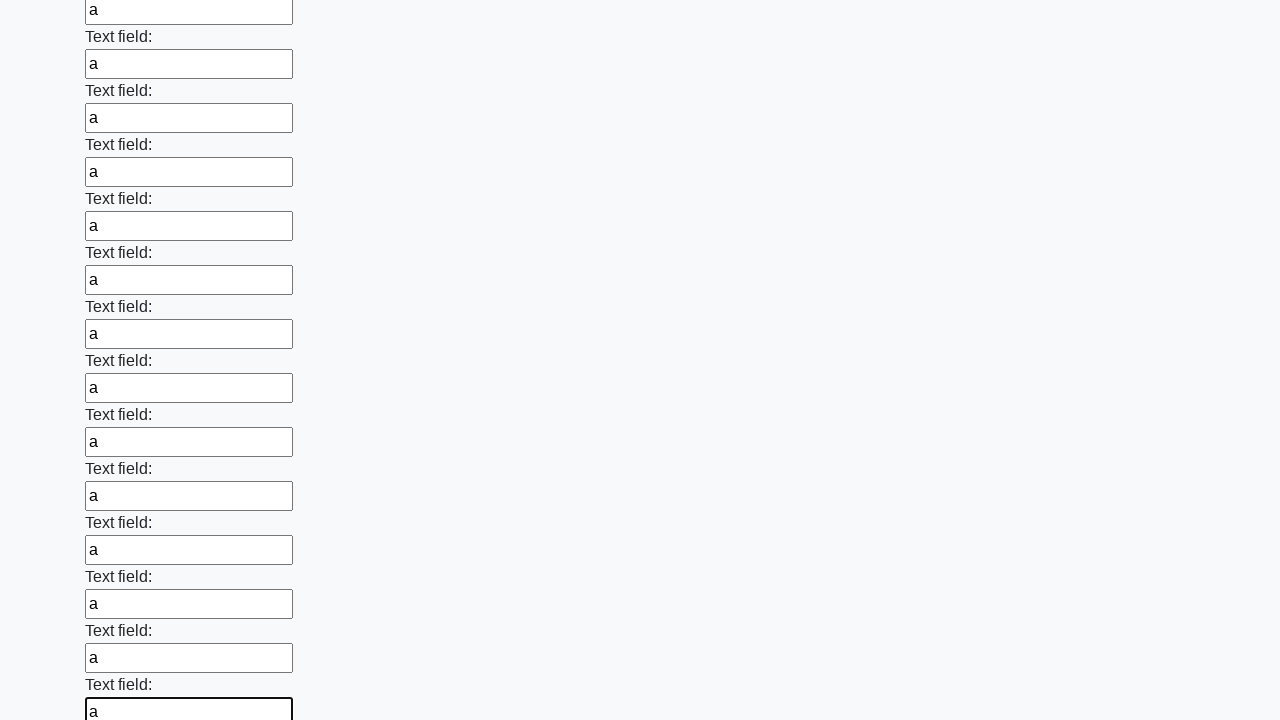

Filled text input field 53 with 'a' on [type='text'] >> nth=52
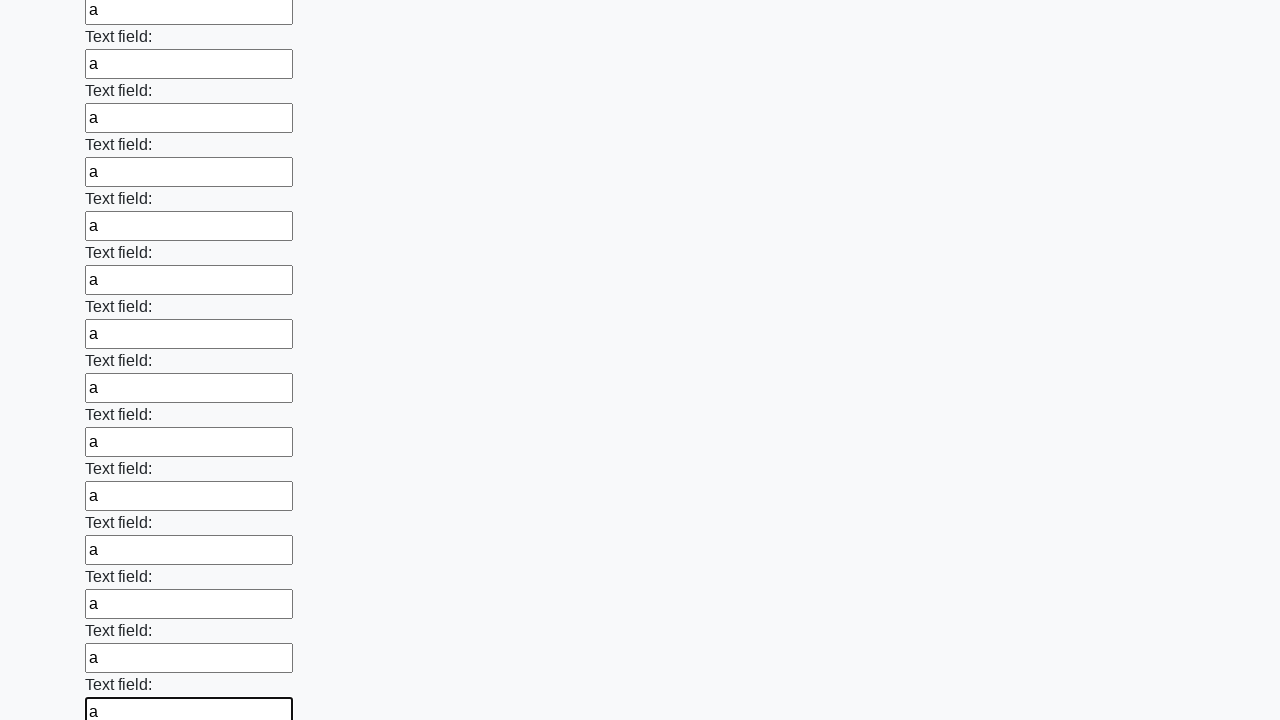

Filled text input field 54 with 'a' on [type='text'] >> nth=53
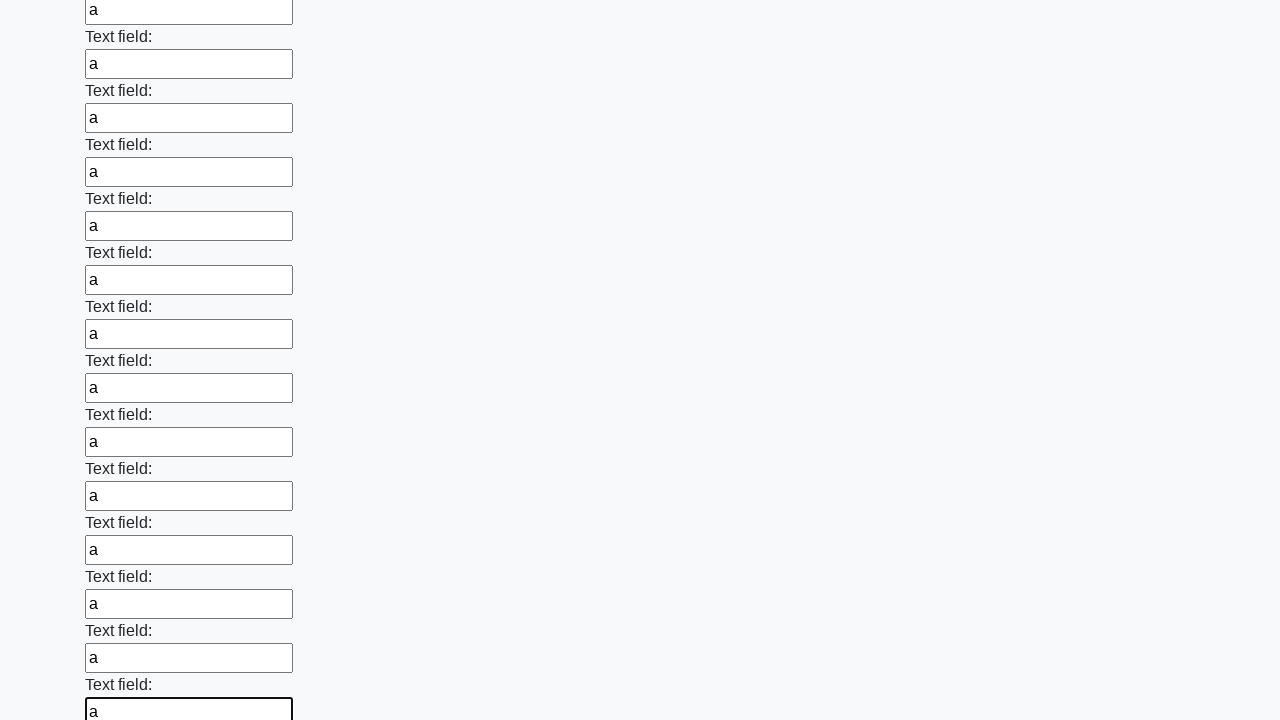

Filled text input field 55 with 'a' on [type='text'] >> nth=54
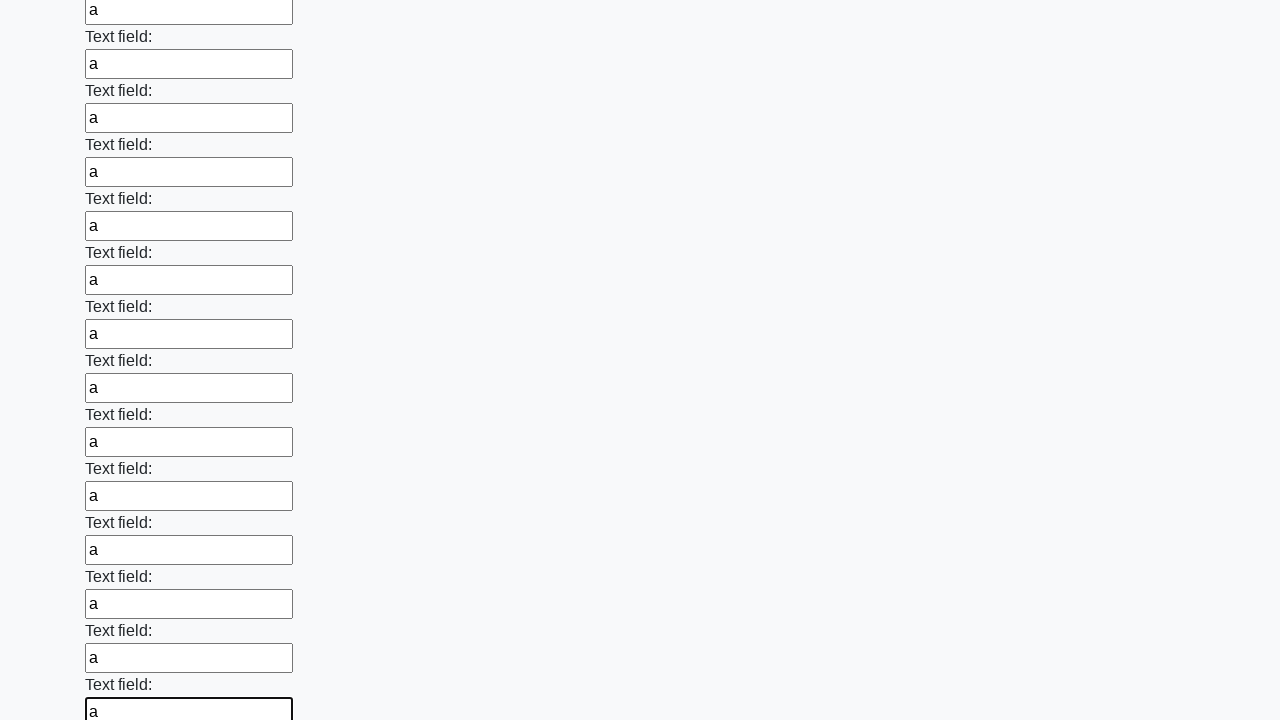

Filled text input field 56 with 'a' on [type='text'] >> nth=55
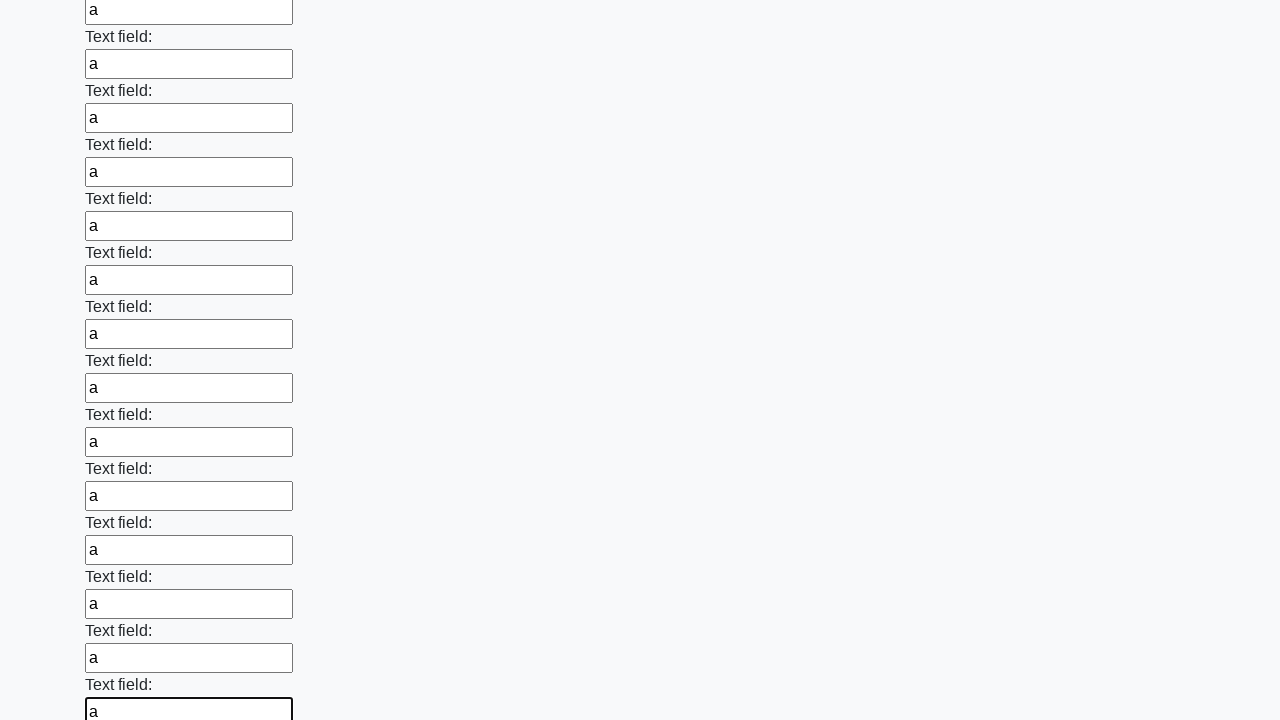

Filled text input field 57 with 'a' on [type='text'] >> nth=56
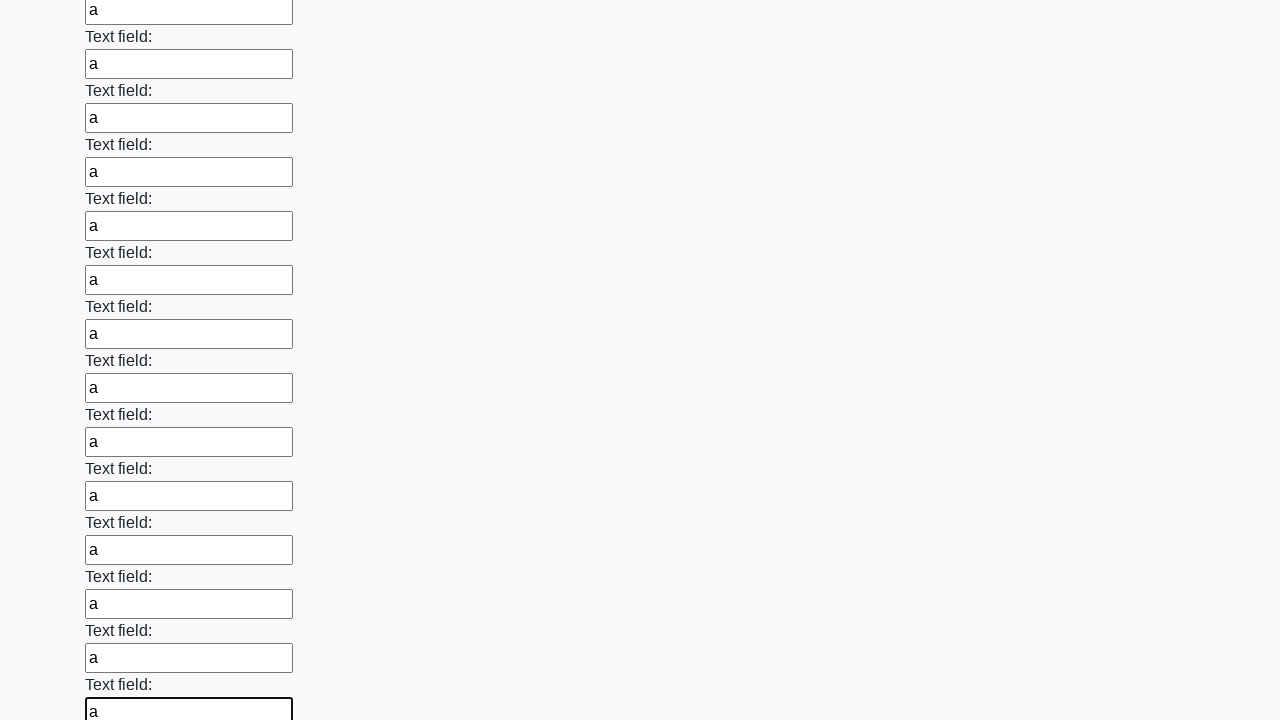

Filled text input field 58 with 'a' on [type='text'] >> nth=57
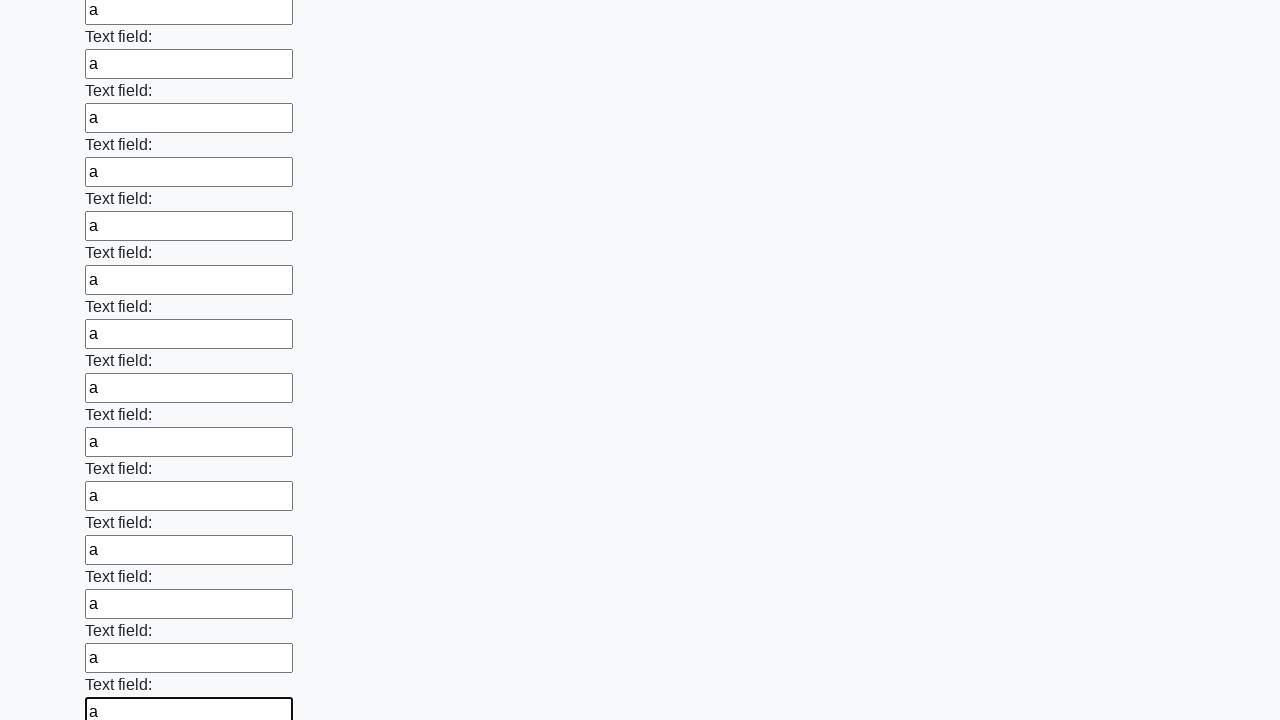

Filled text input field 59 with 'a' on [type='text'] >> nth=58
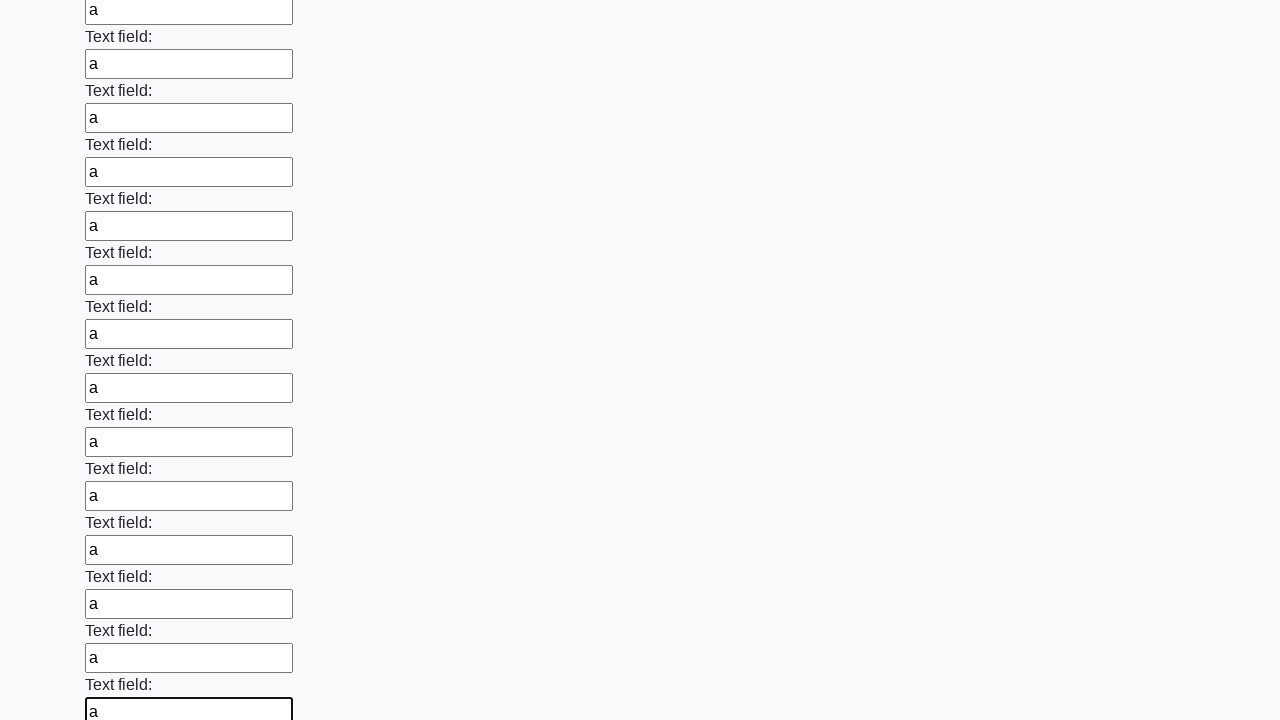

Filled text input field 60 with 'a' on [type='text'] >> nth=59
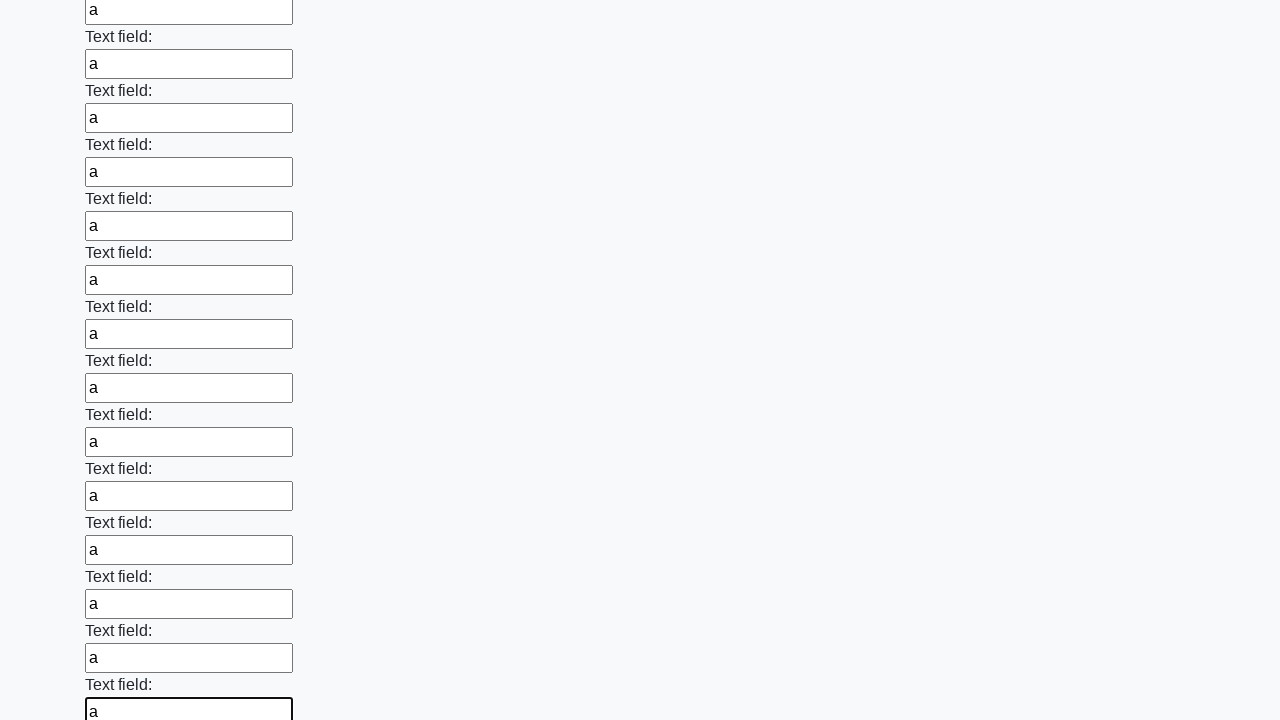

Filled text input field 61 with 'a' on [type='text'] >> nth=60
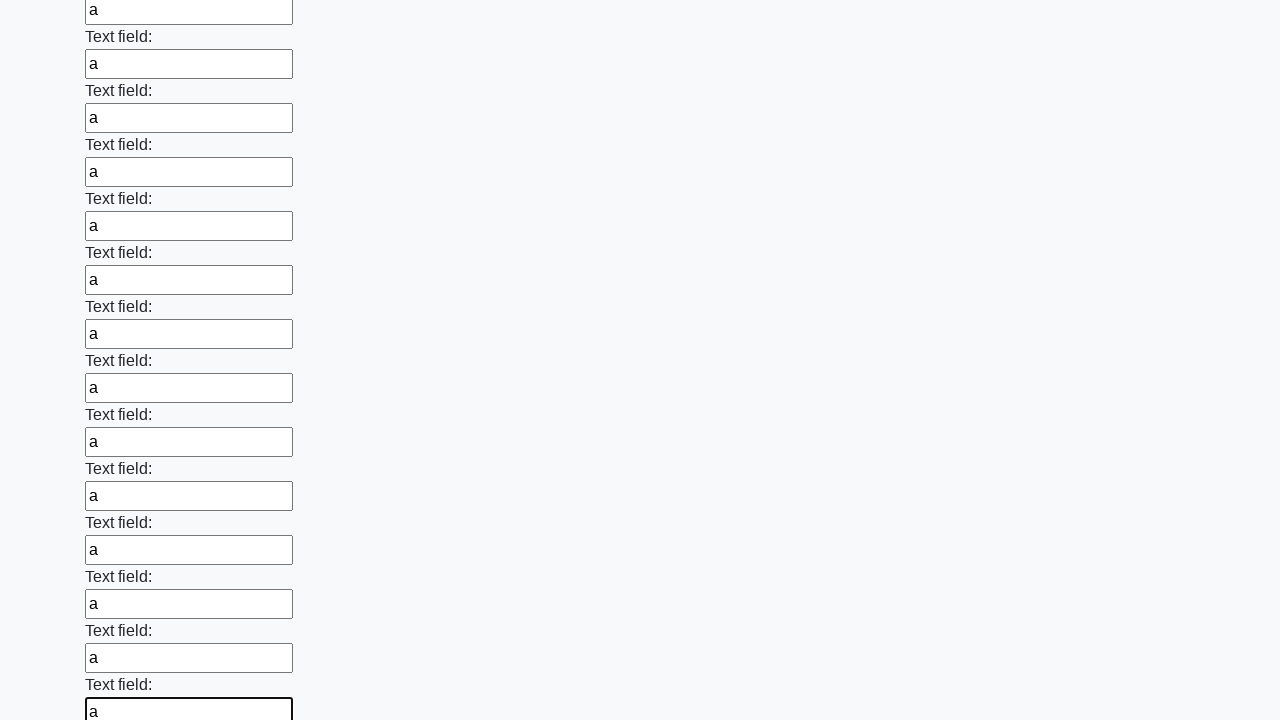

Filled text input field 62 with 'a' on [type='text'] >> nth=61
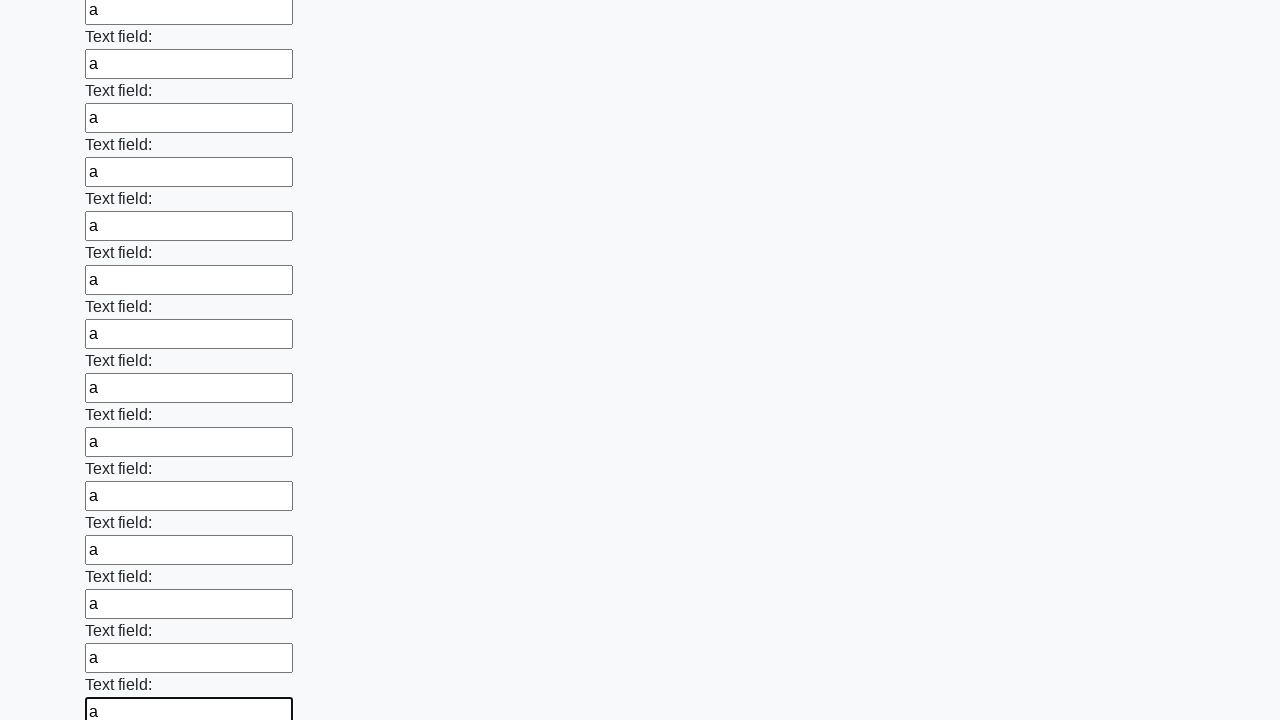

Filled text input field 63 with 'a' on [type='text'] >> nth=62
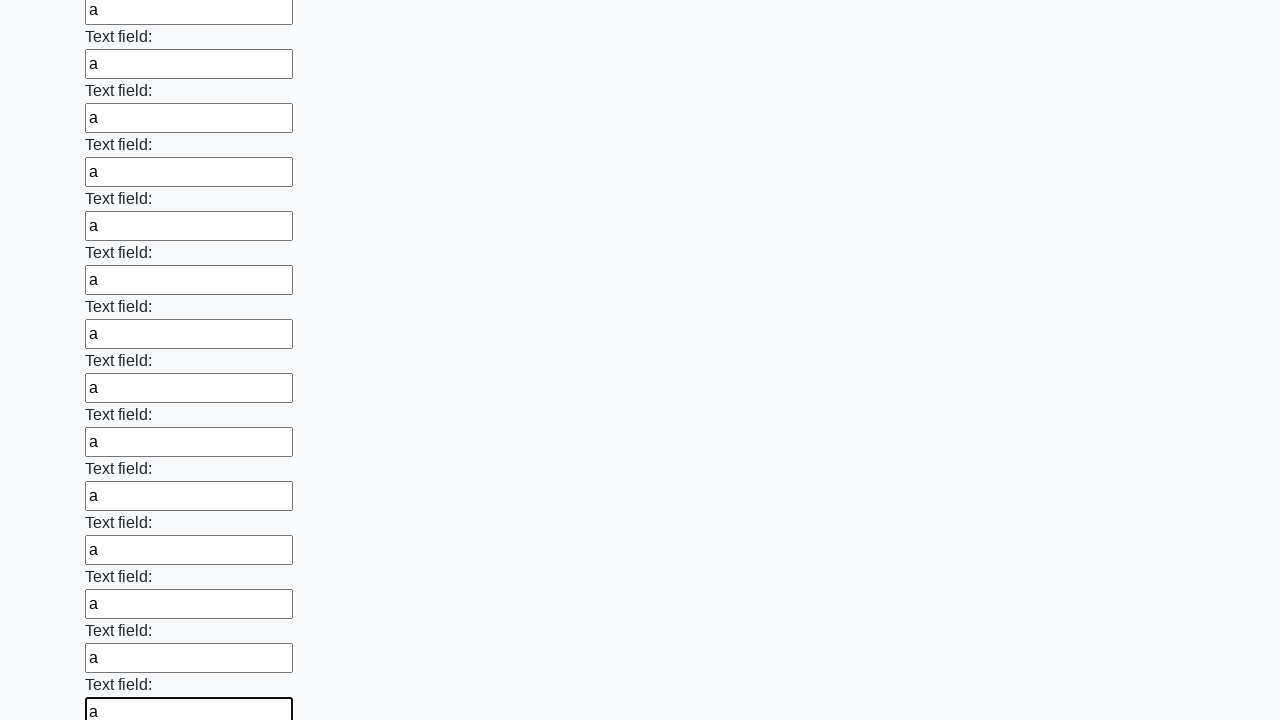

Filled text input field 64 with 'a' on [type='text'] >> nth=63
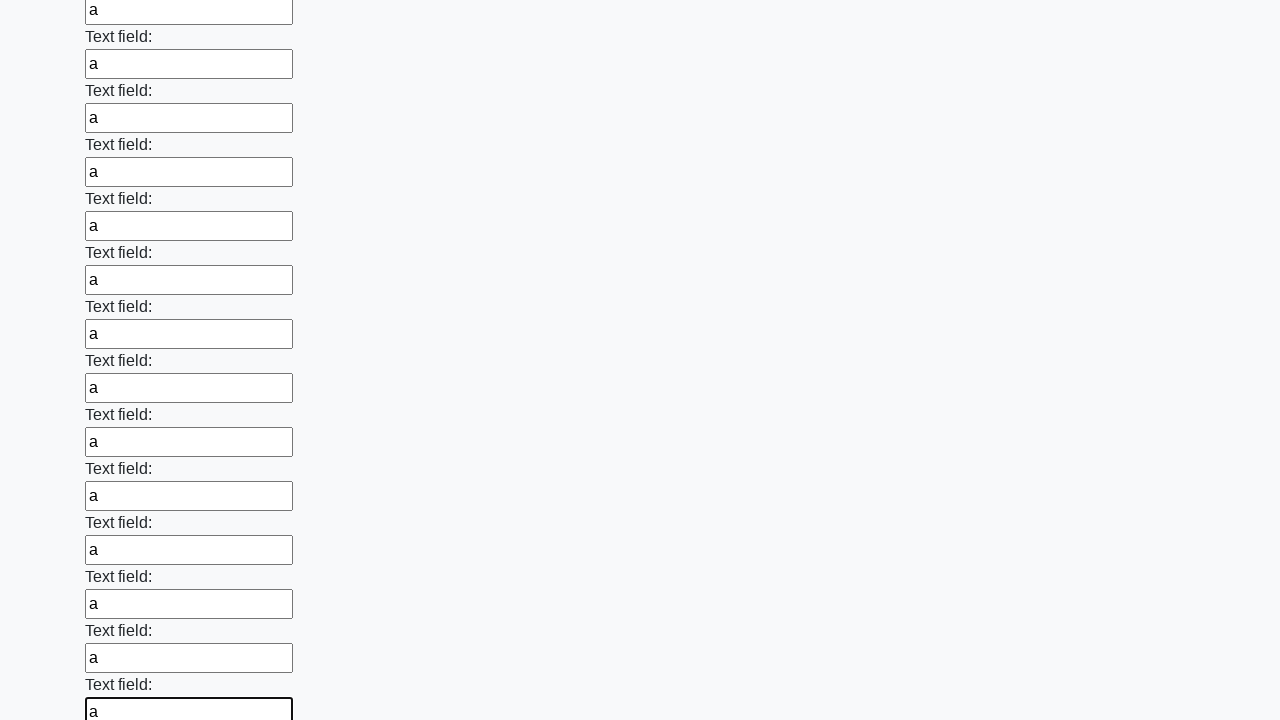

Filled text input field 65 with 'a' on [type='text'] >> nth=64
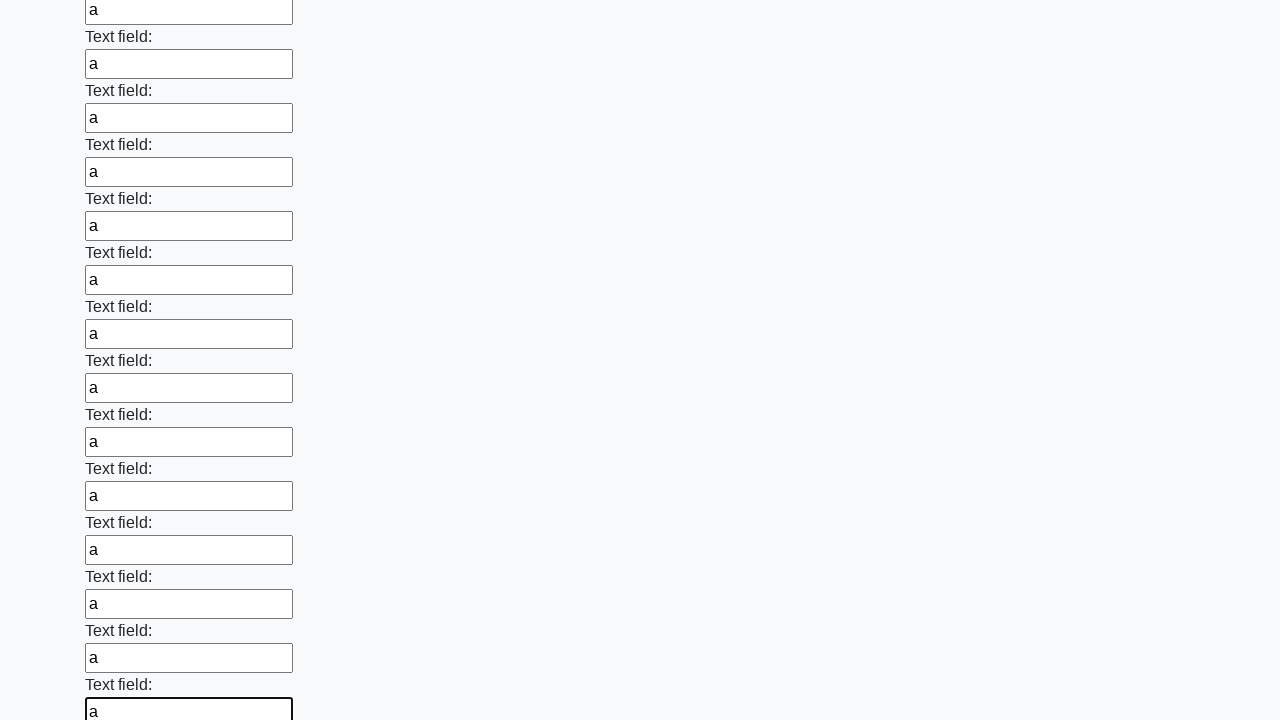

Filled text input field 66 with 'a' on [type='text'] >> nth=65
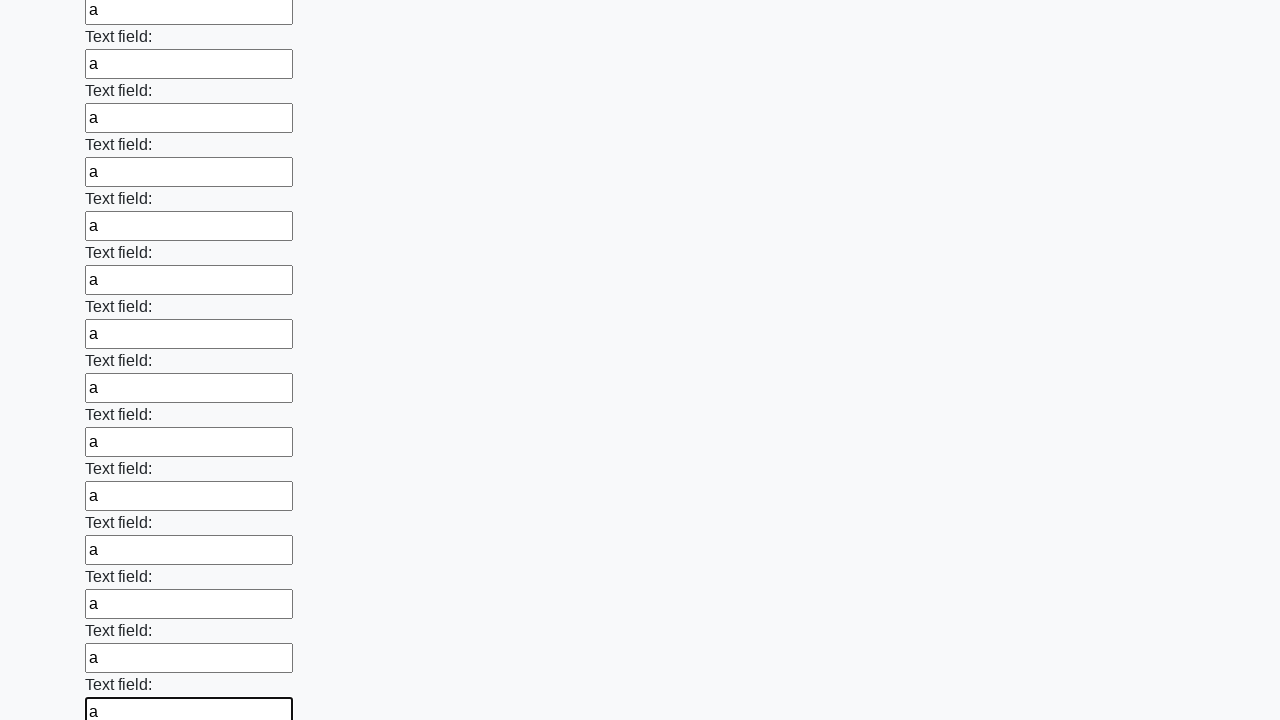

Filled text input field 67 with 'a' on [type='text'] >> nth=66
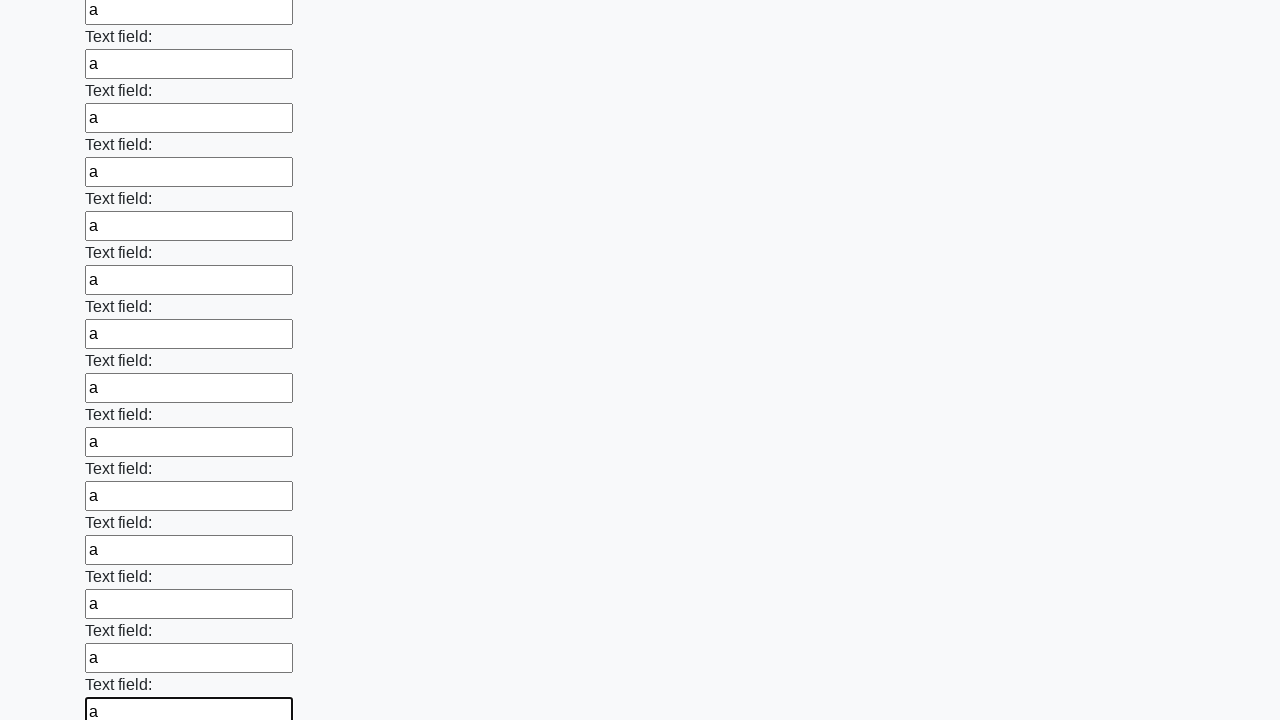

Filled text input field 68 with 'a' on [type='text'] >> nth=67
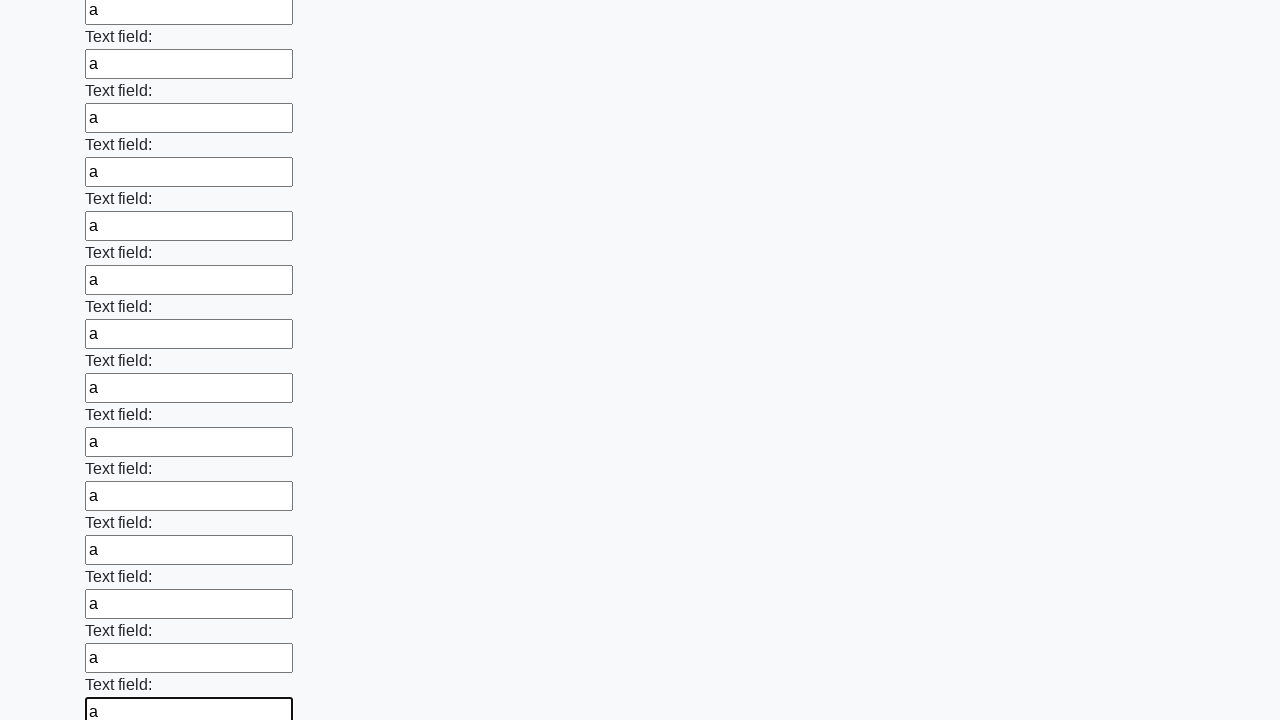

Filled text input field 69 with 'a' on [type='text'] >> nth=68
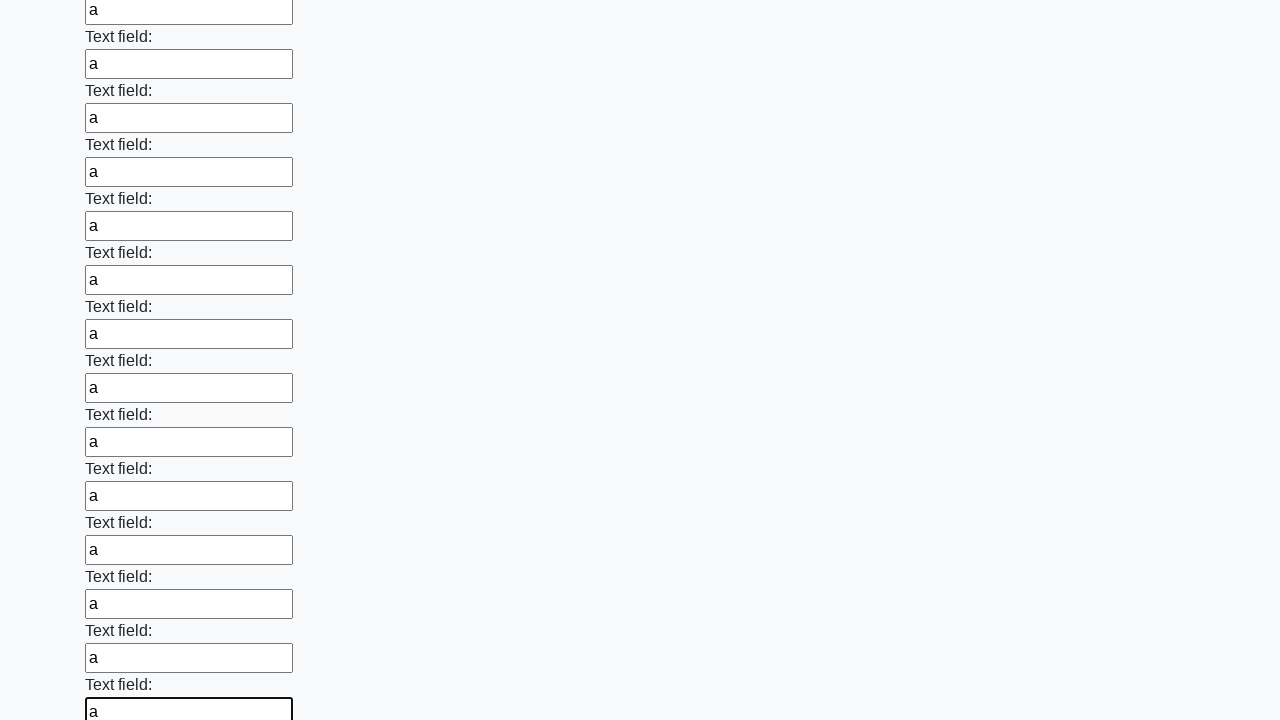

Filled text input field 70 with 'a' on [type='text'] >> nth=69
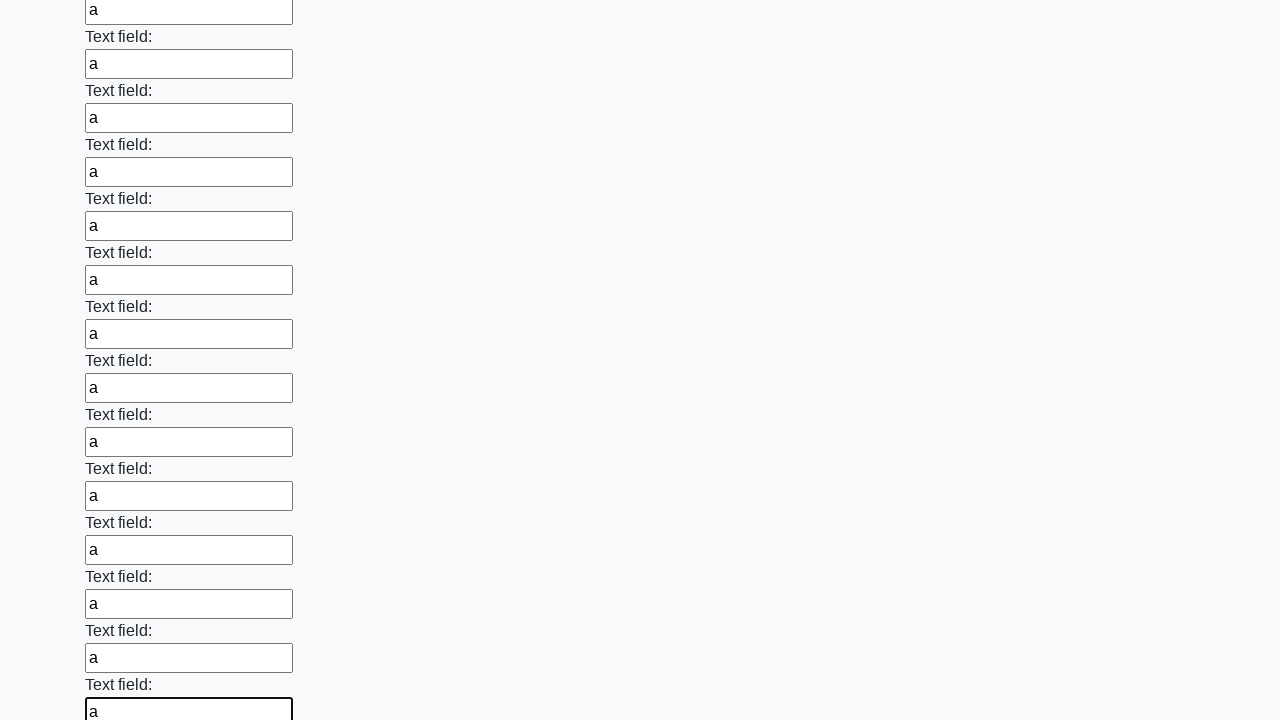

Filled text input field 71 with 'a' on [type='text'] >> nth=70
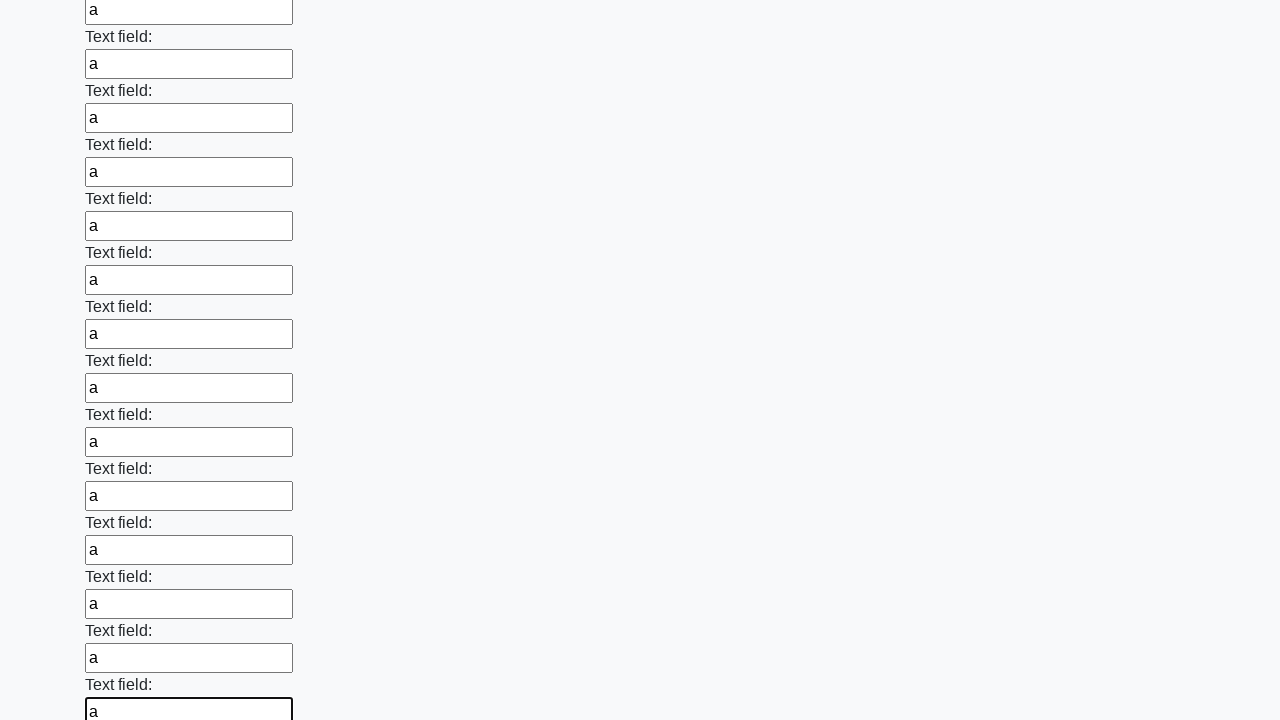

Filled text input field 72 with 'a' on [type='text'] >> nth=71
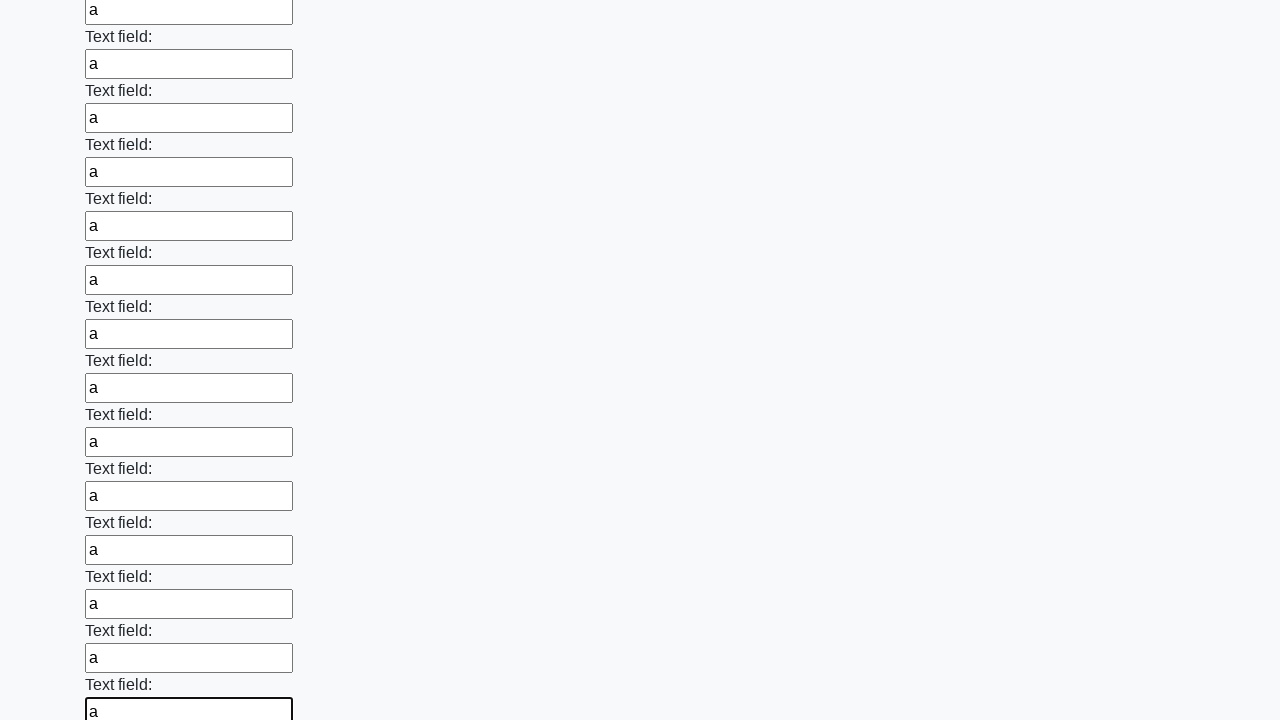

Filled text input field 73 with 'a' on [type='text'] >> nth=72
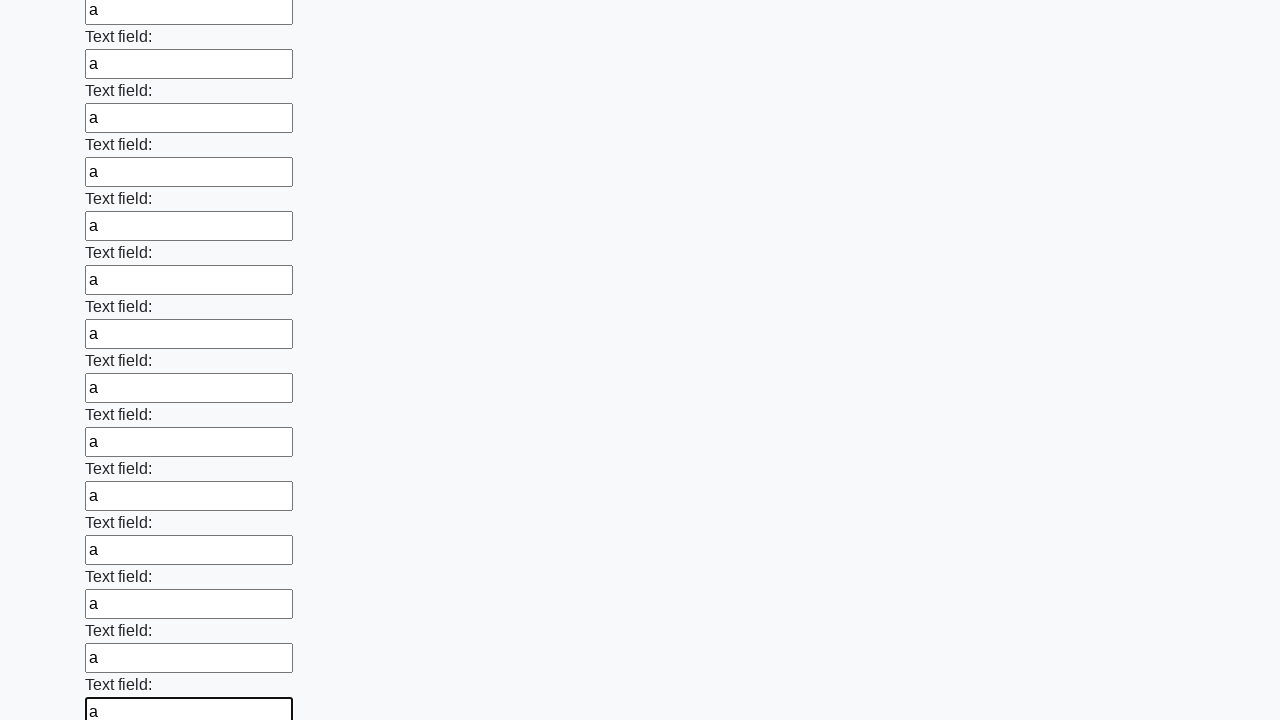

Filled text input field 74 with 'a' on [type='text'] >> nth=73
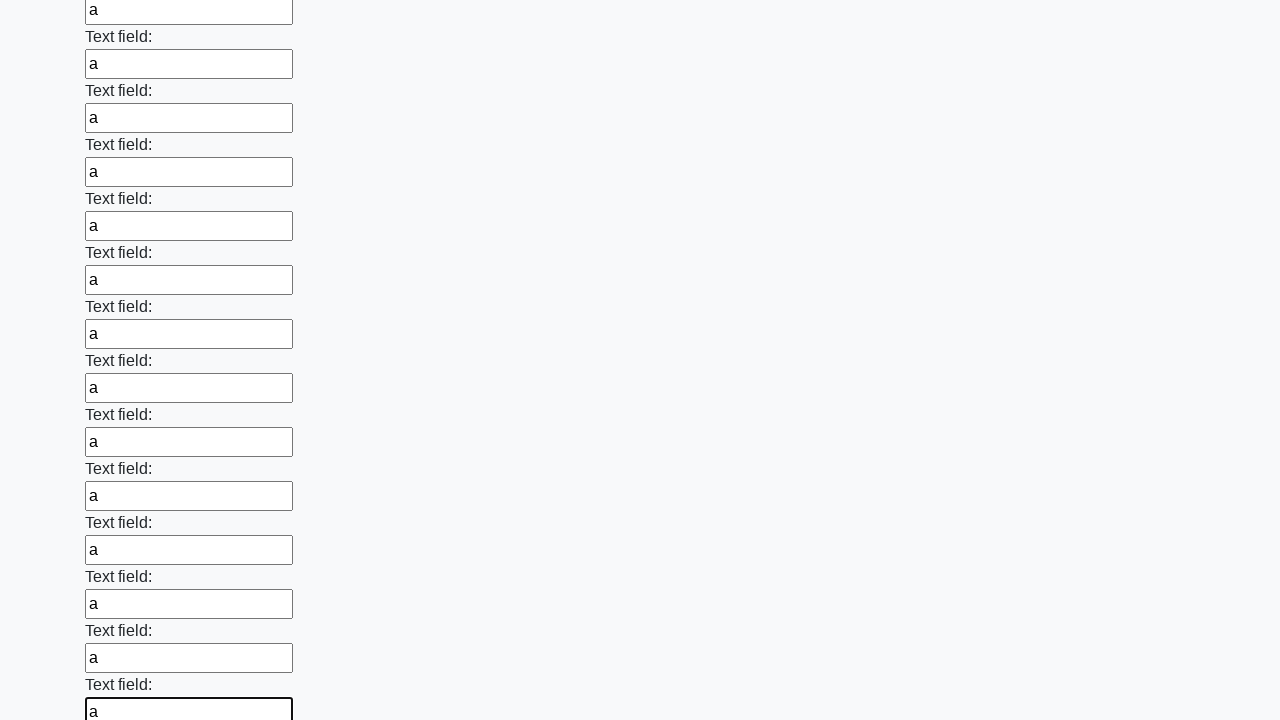

Filled text input field 75 with 'a' on [type='text'] >> nth=74
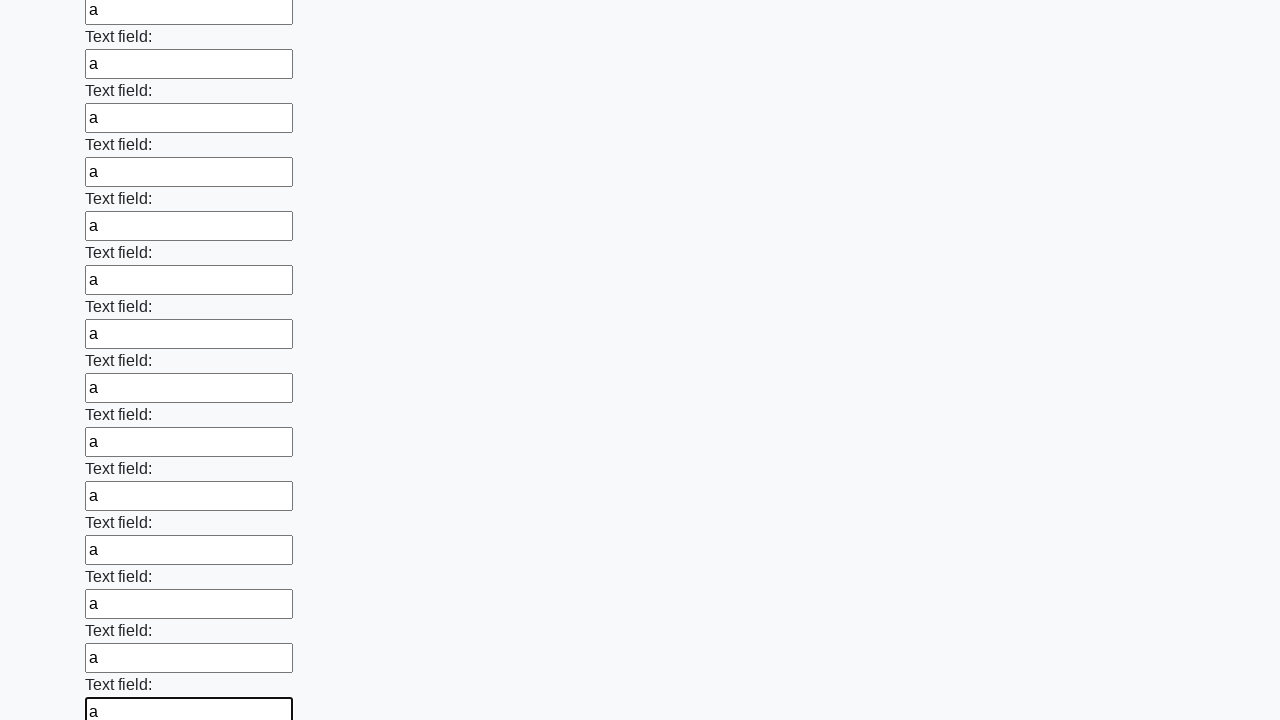

Filled text input field 76 with 'a' on [type='text'] >> nth=75
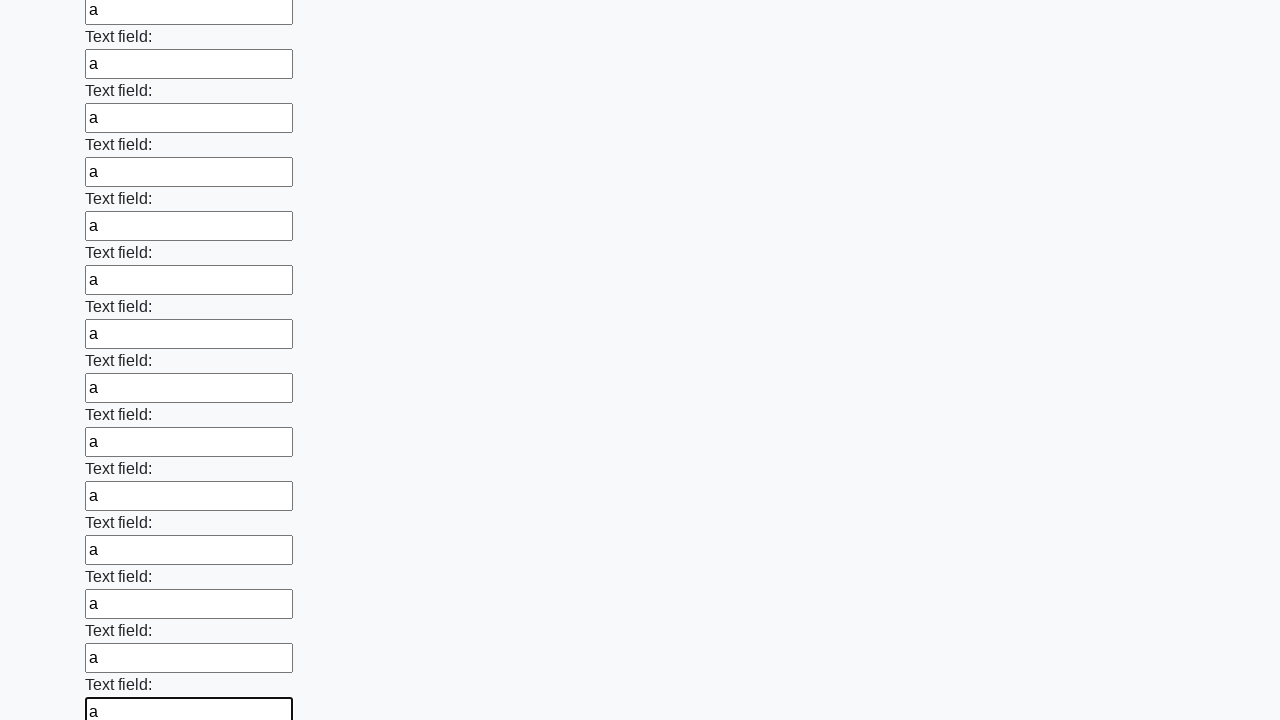

Filled text input field 77 with 'a' on [type='text'] >> nth=76
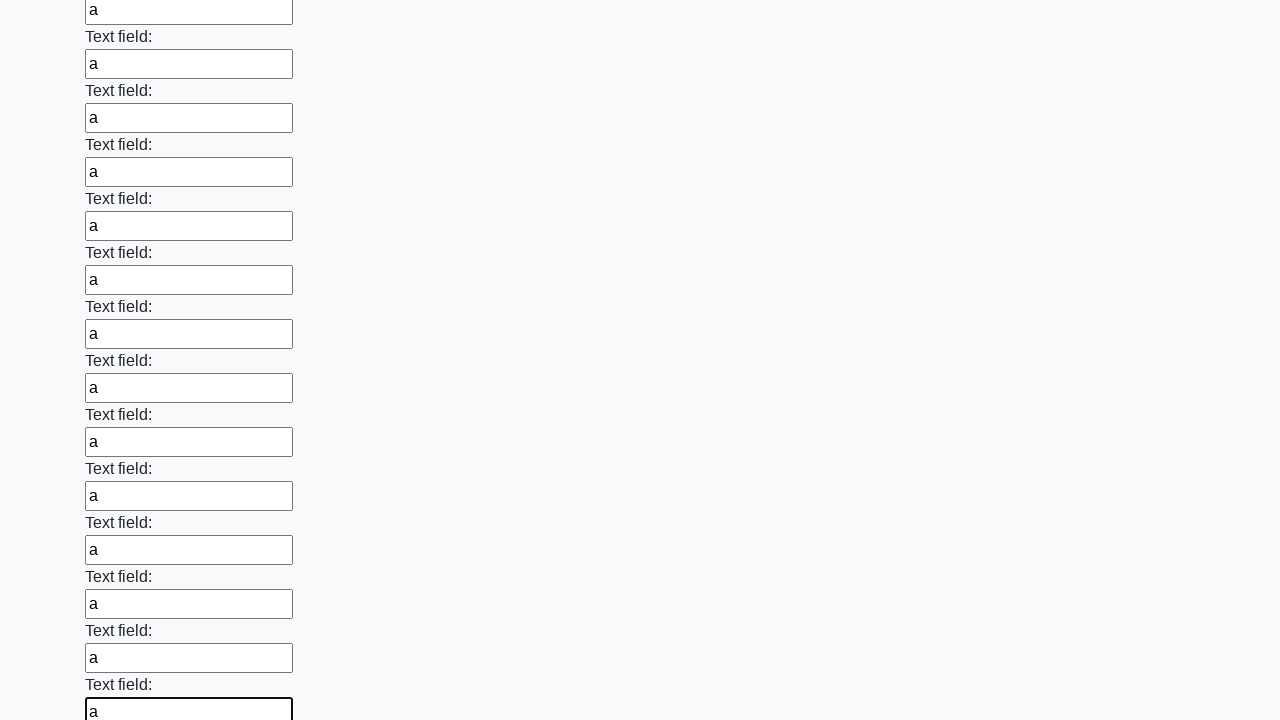

Filled text input field 78 with 'a' on [type='text'] >> nth=77
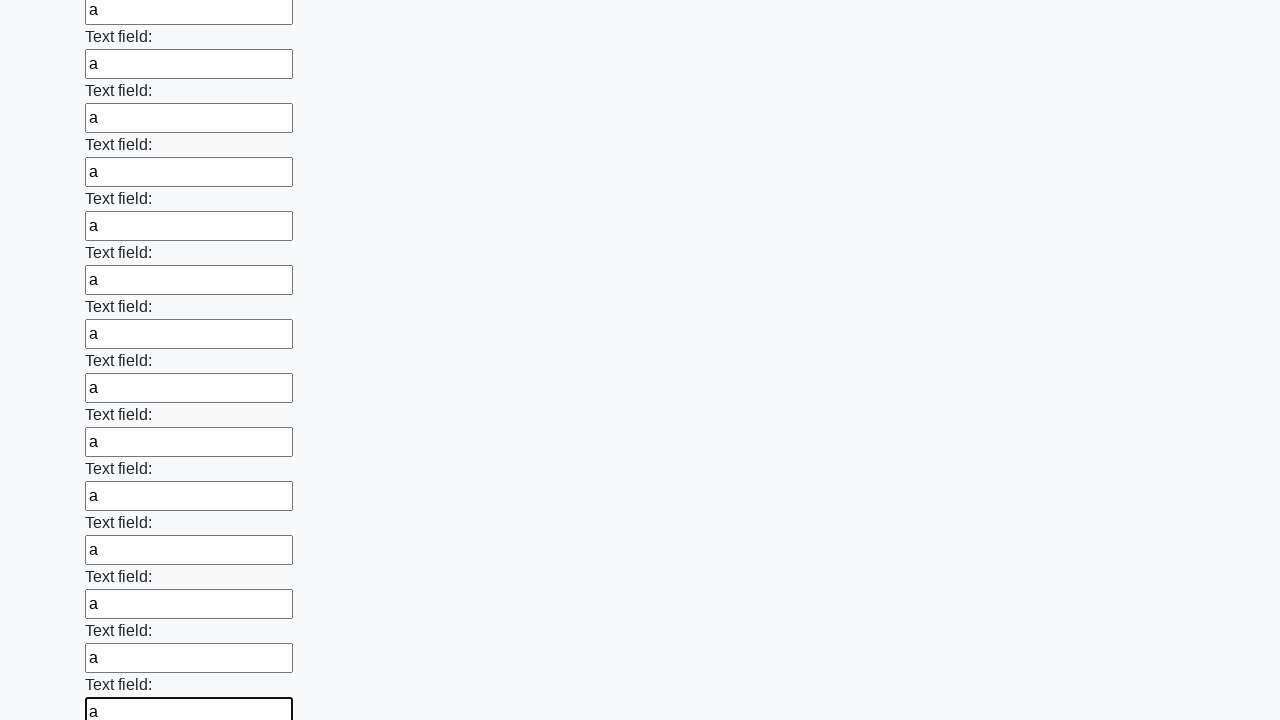

Filled text input field 79 with 'a' on [type='text'] >> nth=78
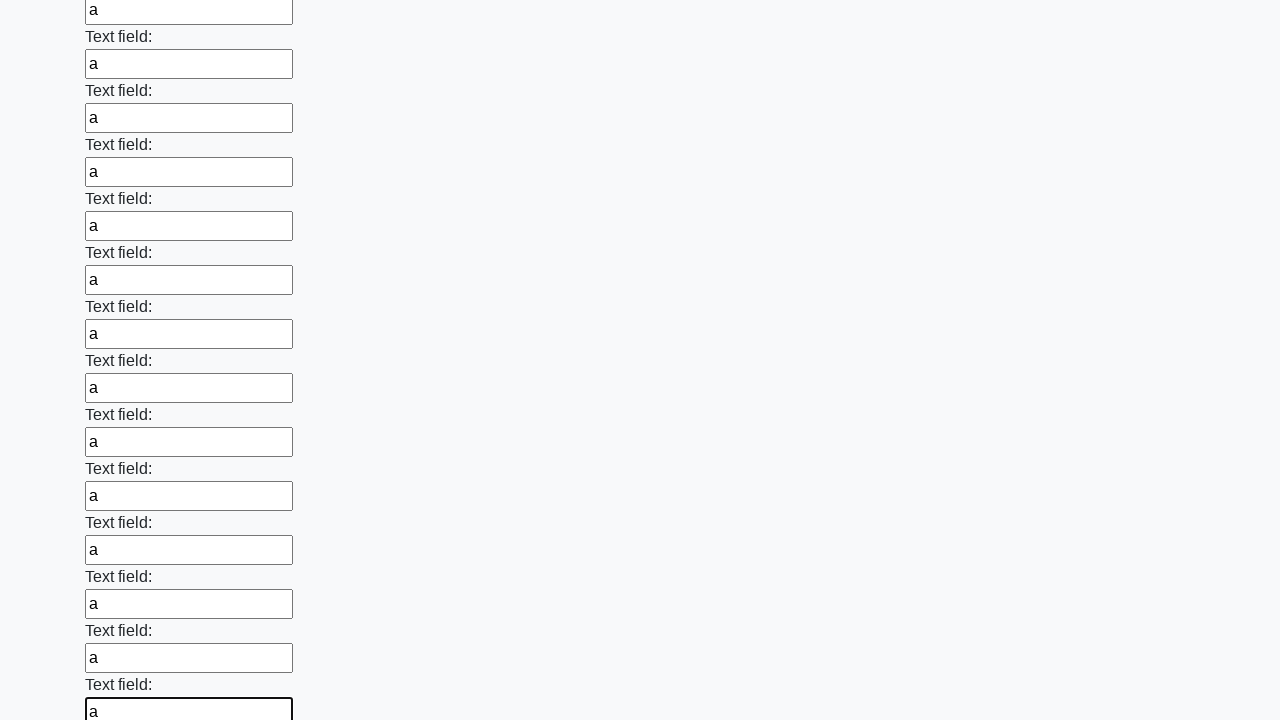

Filled text input field 80 with 'a' on [type='text'] >> nth=79
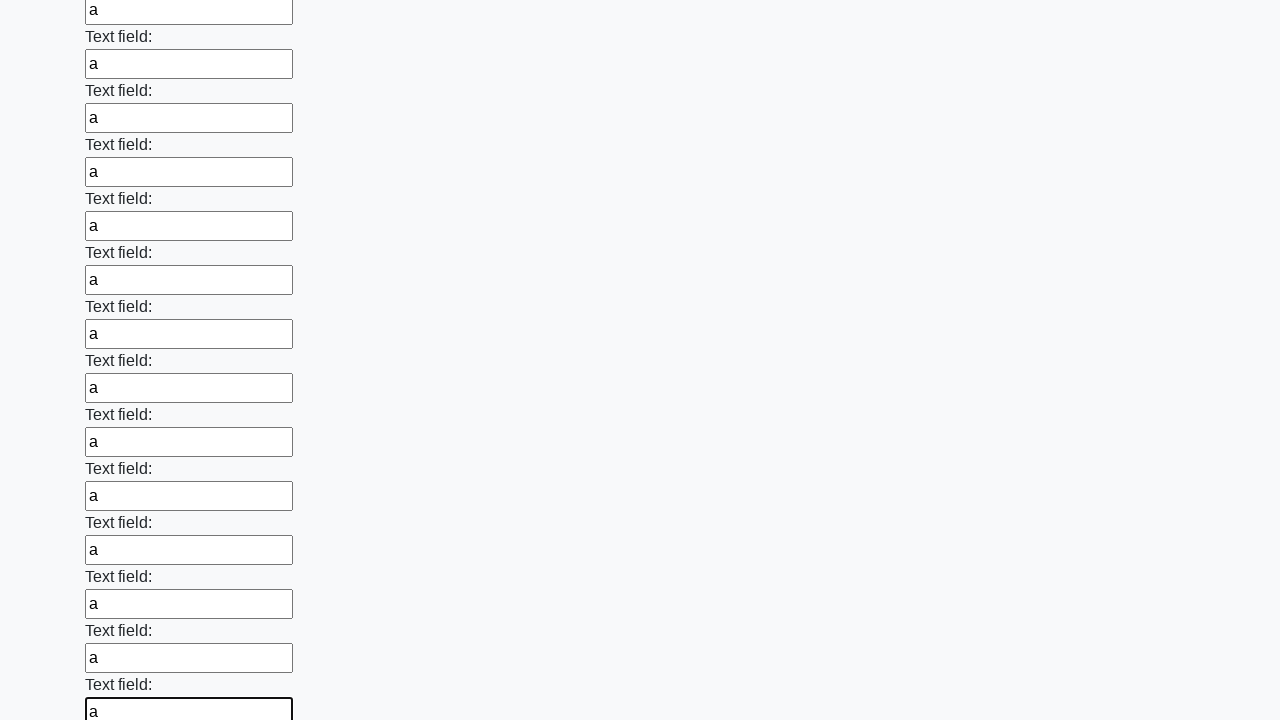

Filled text input field 81 with 'a' on [type='text'] >> nth=80
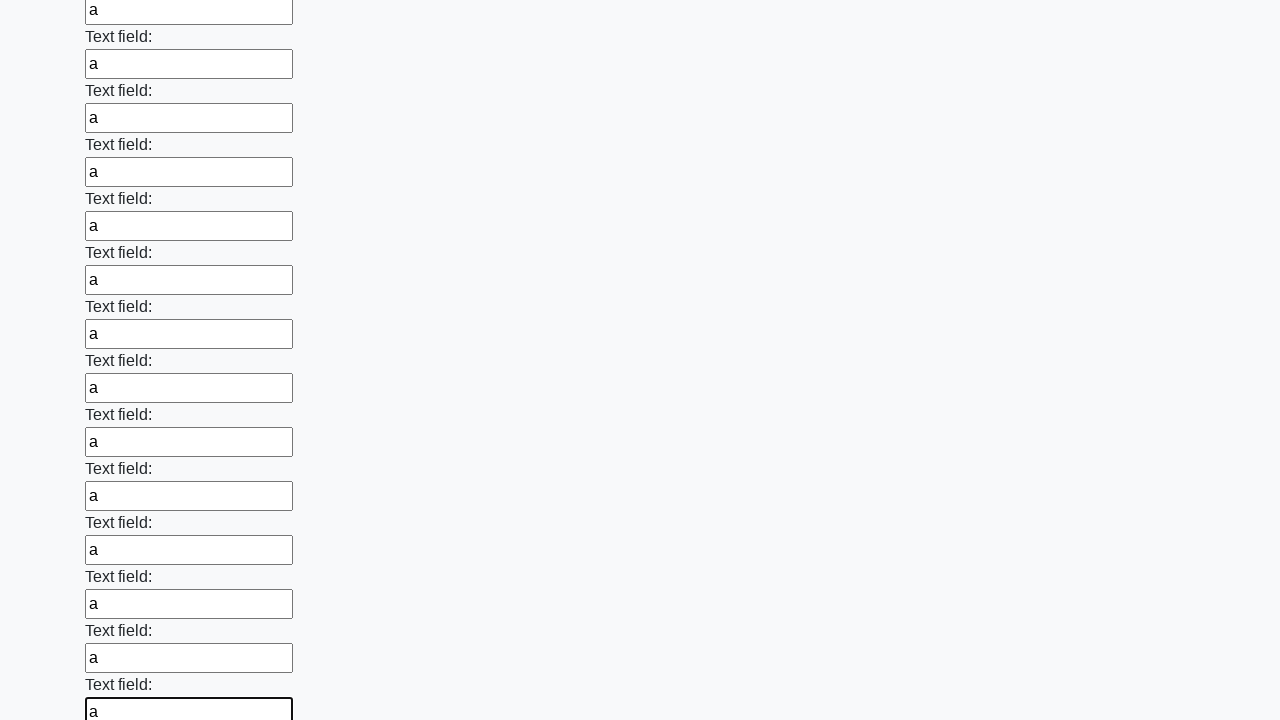

Filled text input field 82 with 'a' on [type='text'] >> nth=81
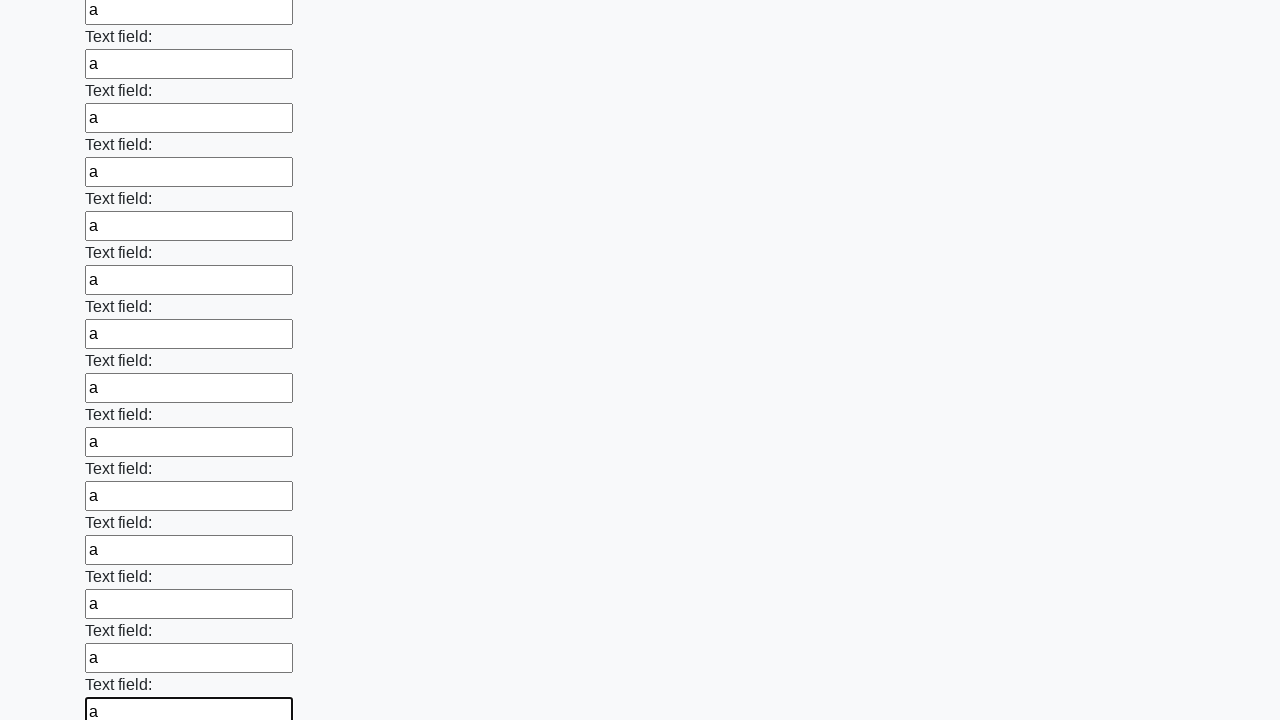

Filled text input field 83 with 'a' on [type='text'] >> nth=82
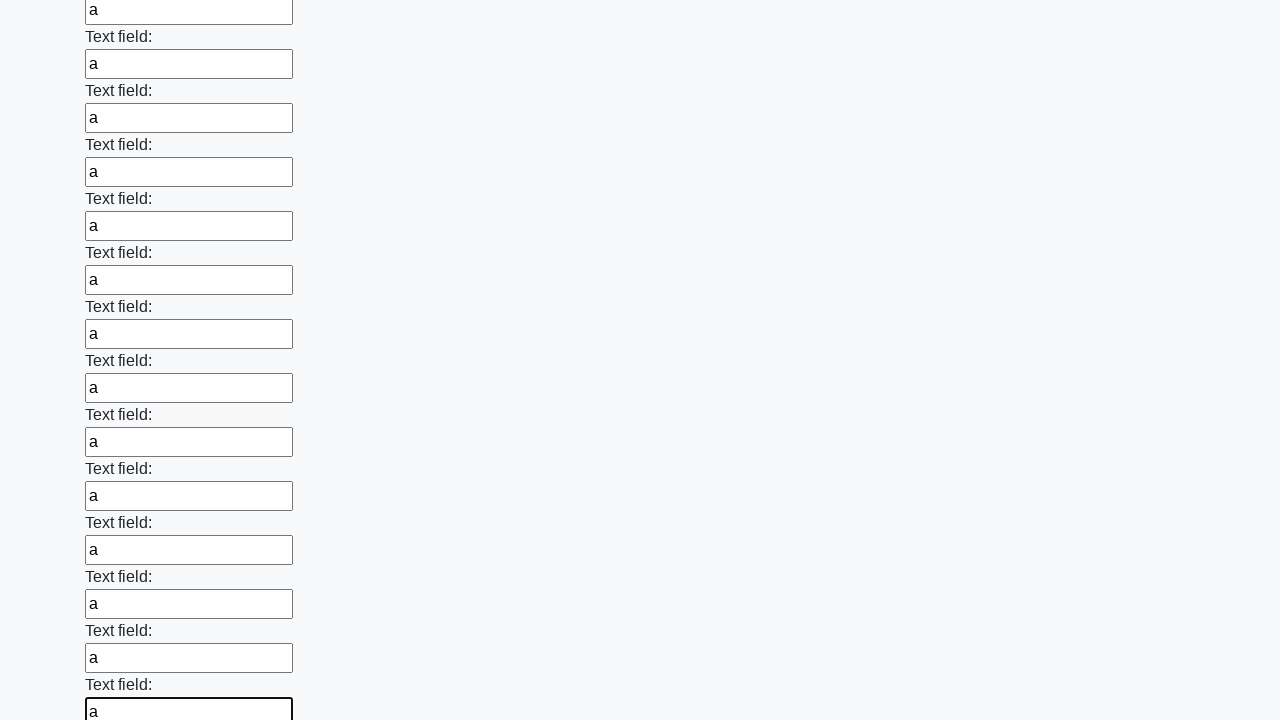

Filled text input field 84 with 'a' on [type='text'] >> nth=83
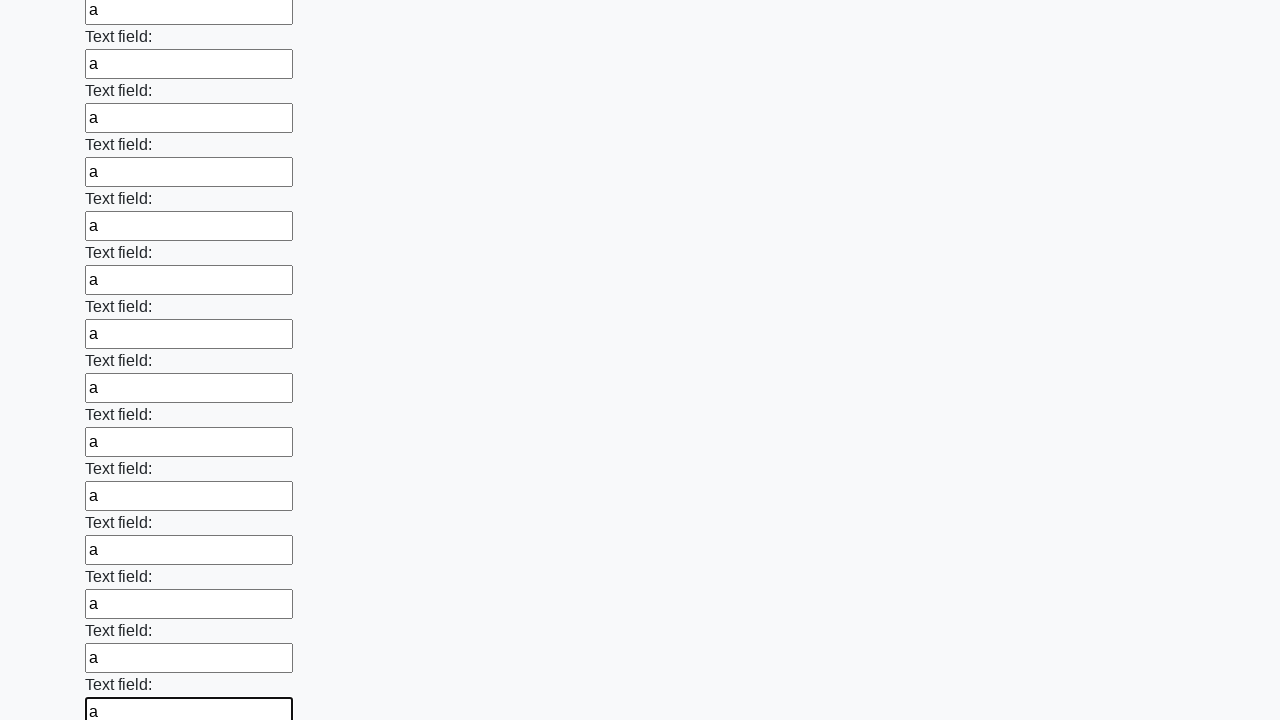

Filled text input field 85 with 'a' on [type='text'] >> nth=84
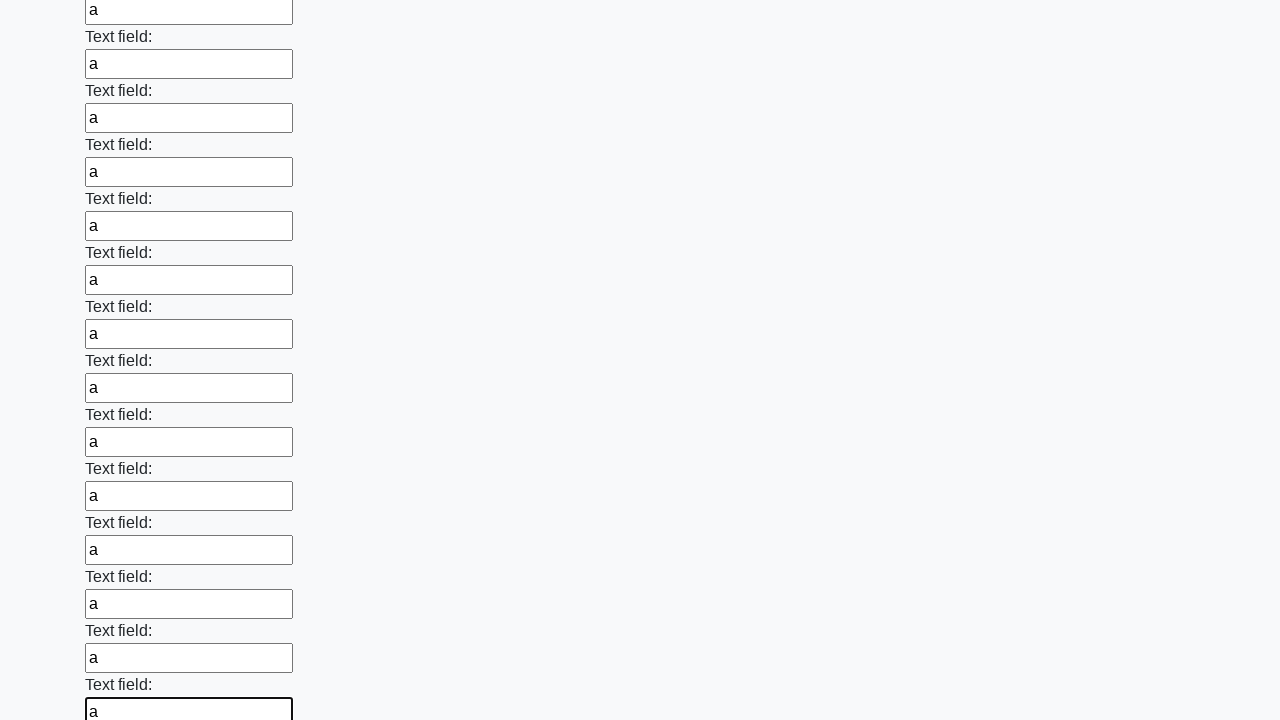

Filled text input field 86 with 'a' on [type='text'] >> nth=85
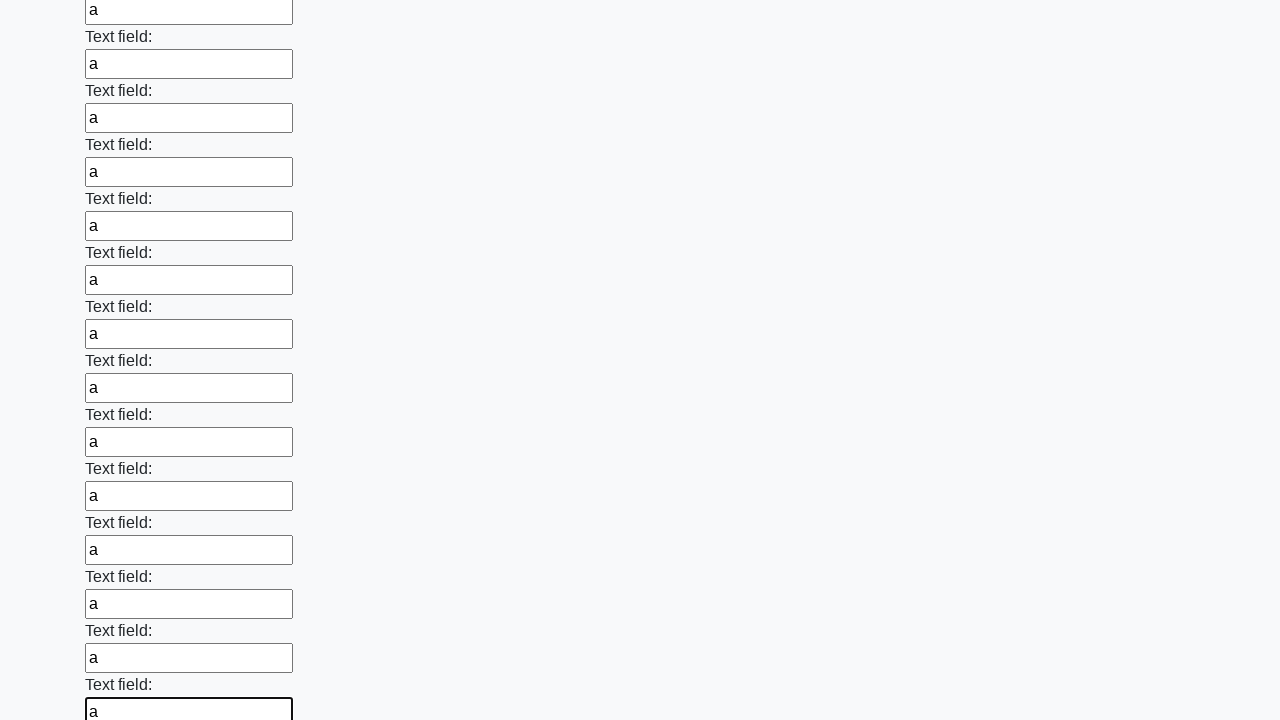

Filled text input field 87 with 'a' on [type='text'] >> nth=86
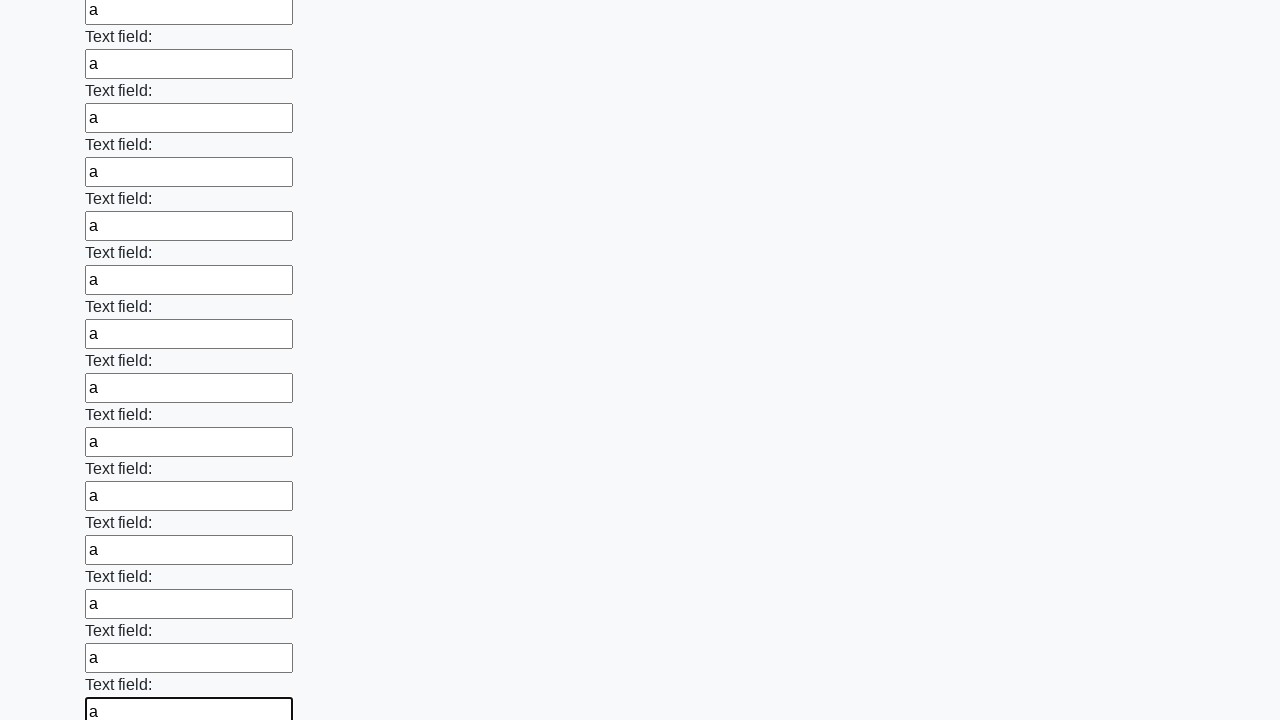

Filled text input field 88 with 'a' on [type='text'] >> nth=87
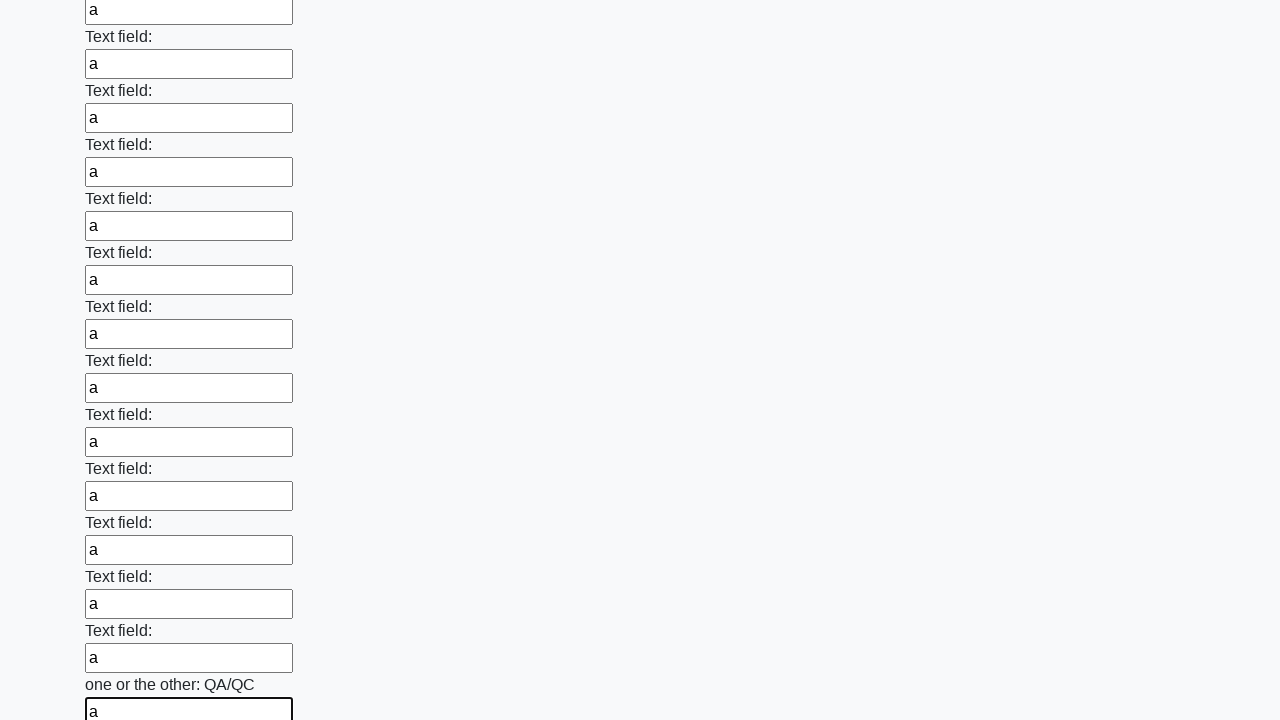

Filled text input field 89 with 'a' on [type='text'] >> nth=88
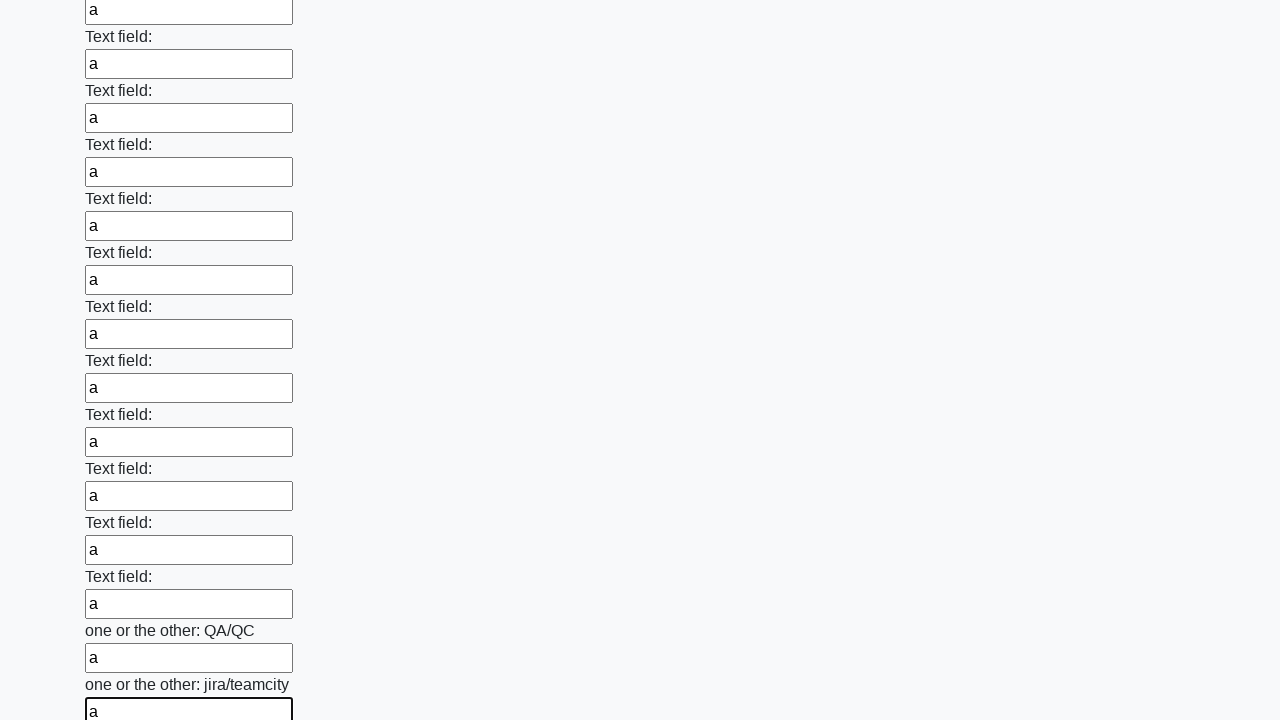

Filled text input field 90 with 'a' on [type='text'] >> nth=89
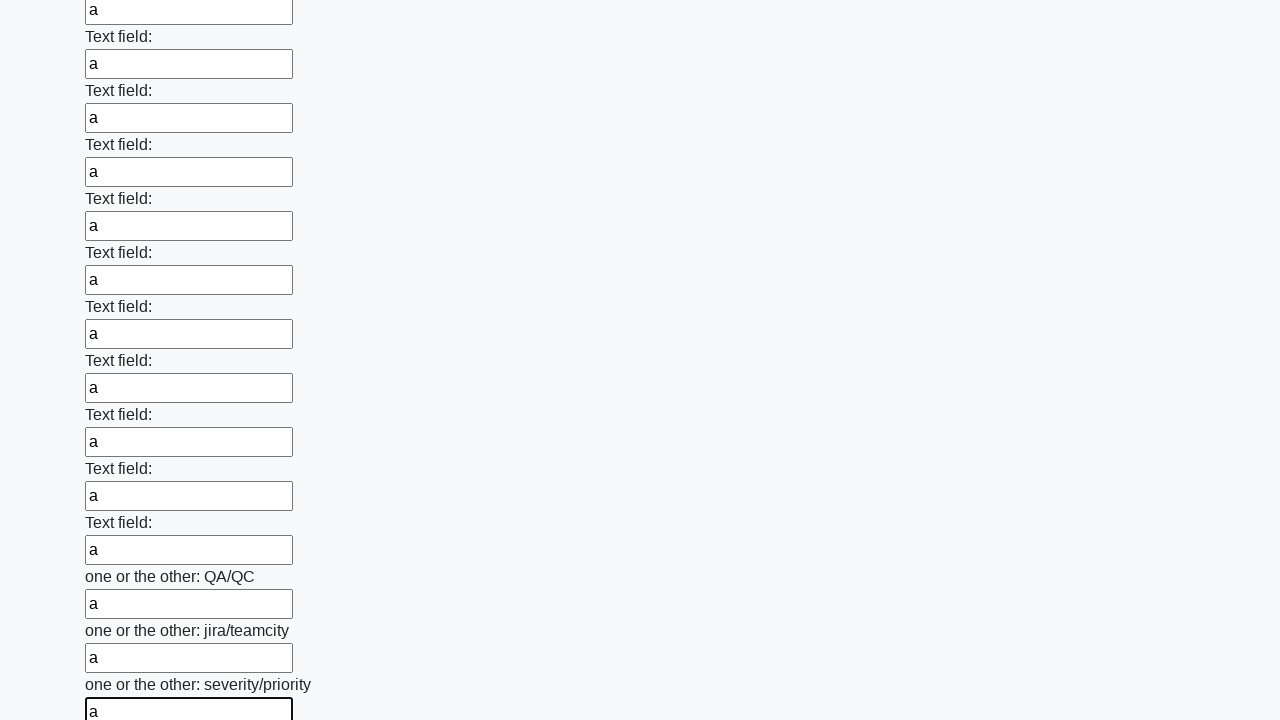

Filled text input field 91 with 'a' on [type='text'] >> nth=90
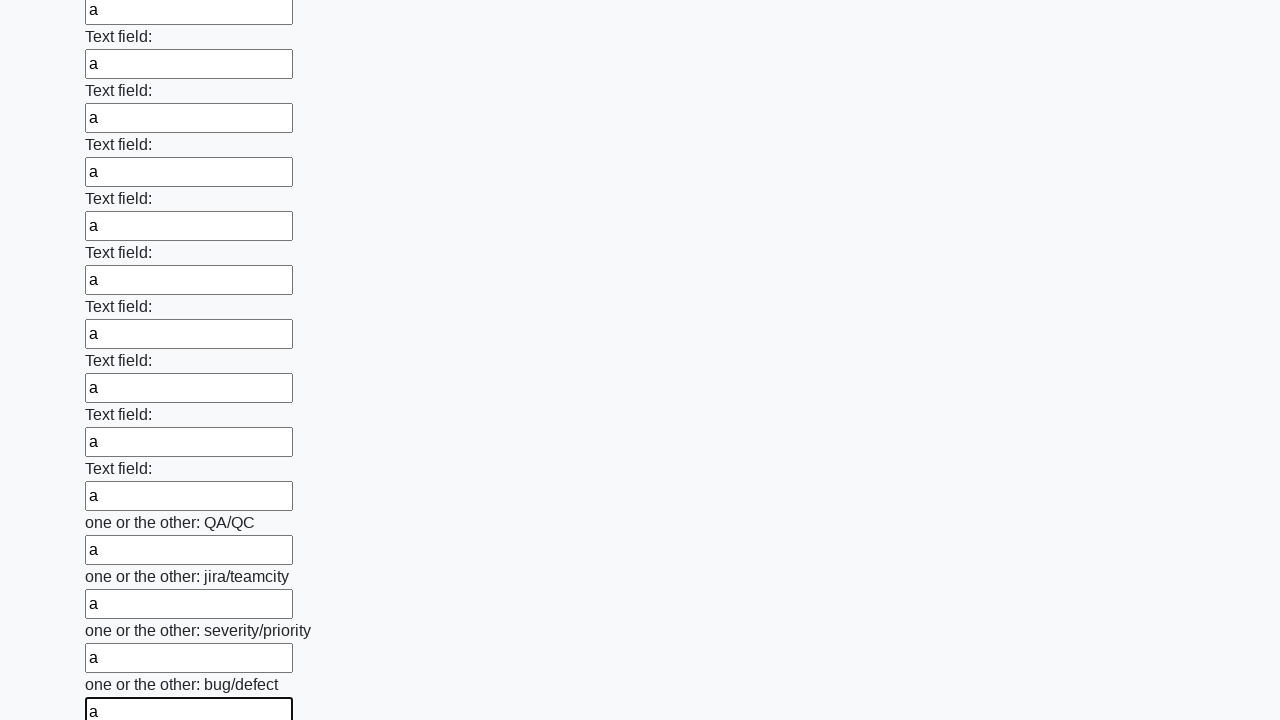

Filled text input field 92 with 'a' on [type='text'] >> nth=91
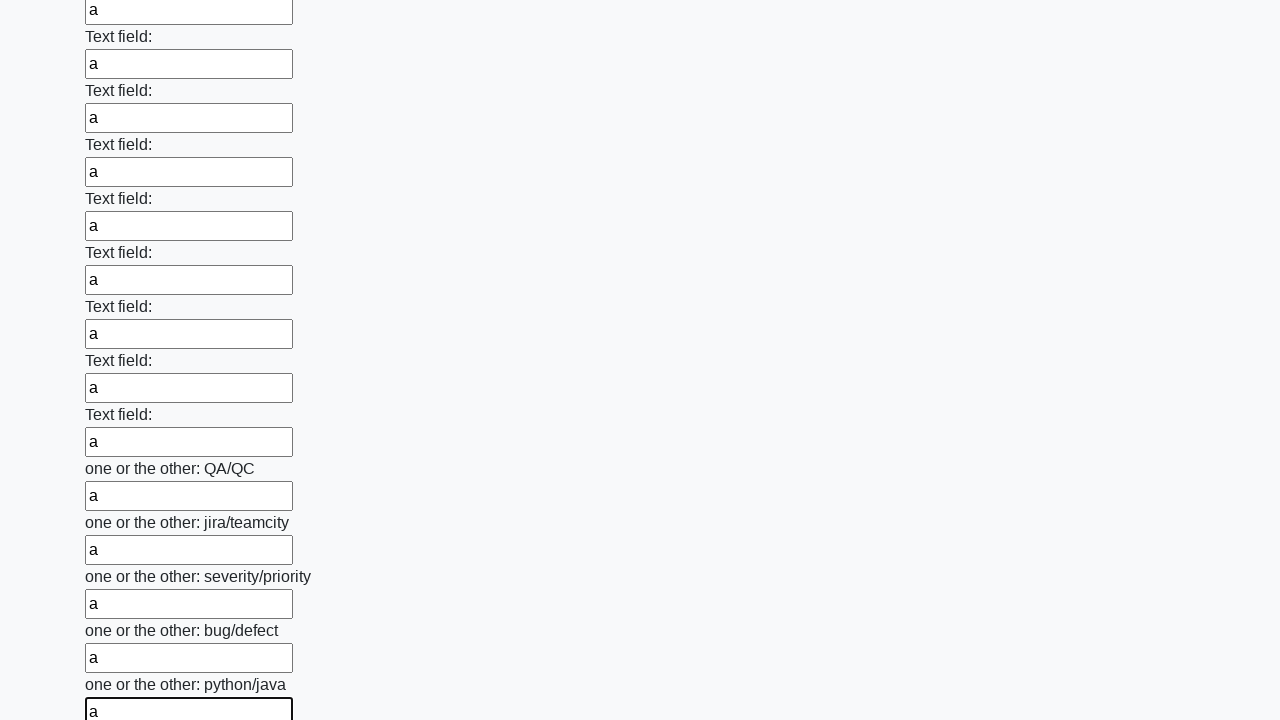

Filled text input field 93 with 'a' on [type='text'] >> nth=92
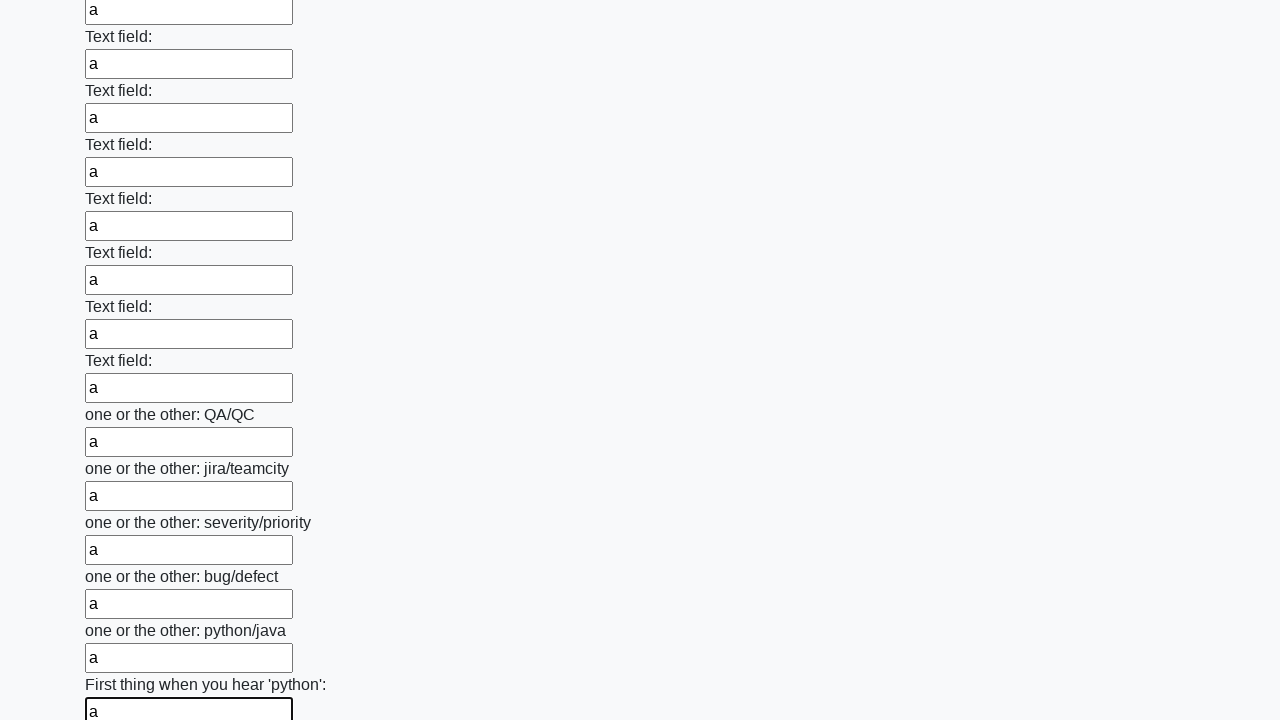

Filled text input field 94 with 'a' on [type='text'] >> nth=93
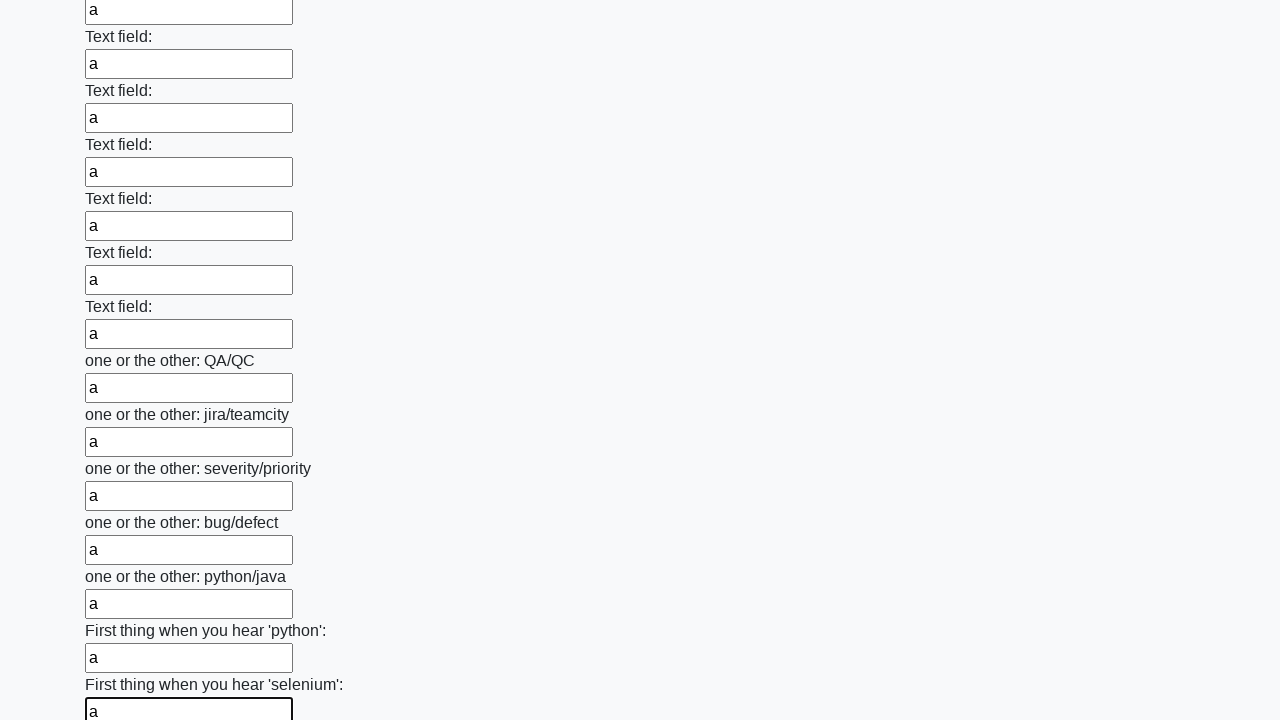

Filled text input field 95 with 'a' on [type='text'] >> nth=94
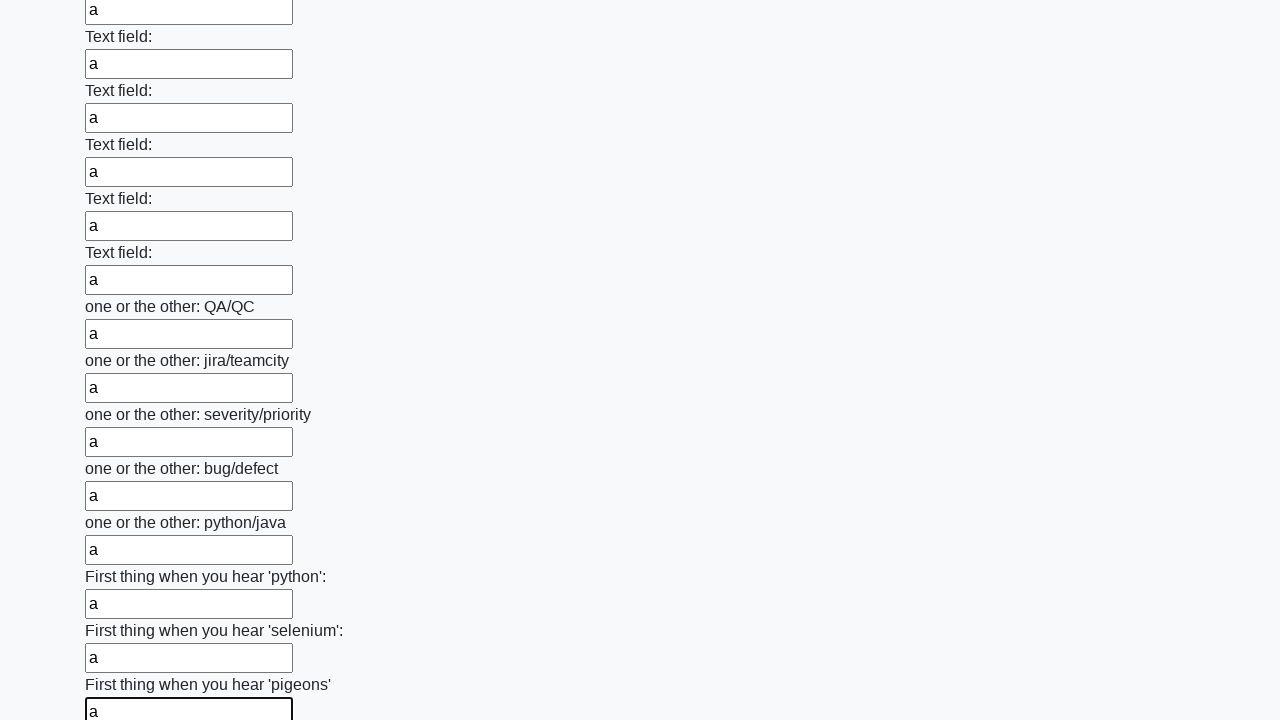

Filled text input field 96 with 'a' on [type='text'] >> nth=95
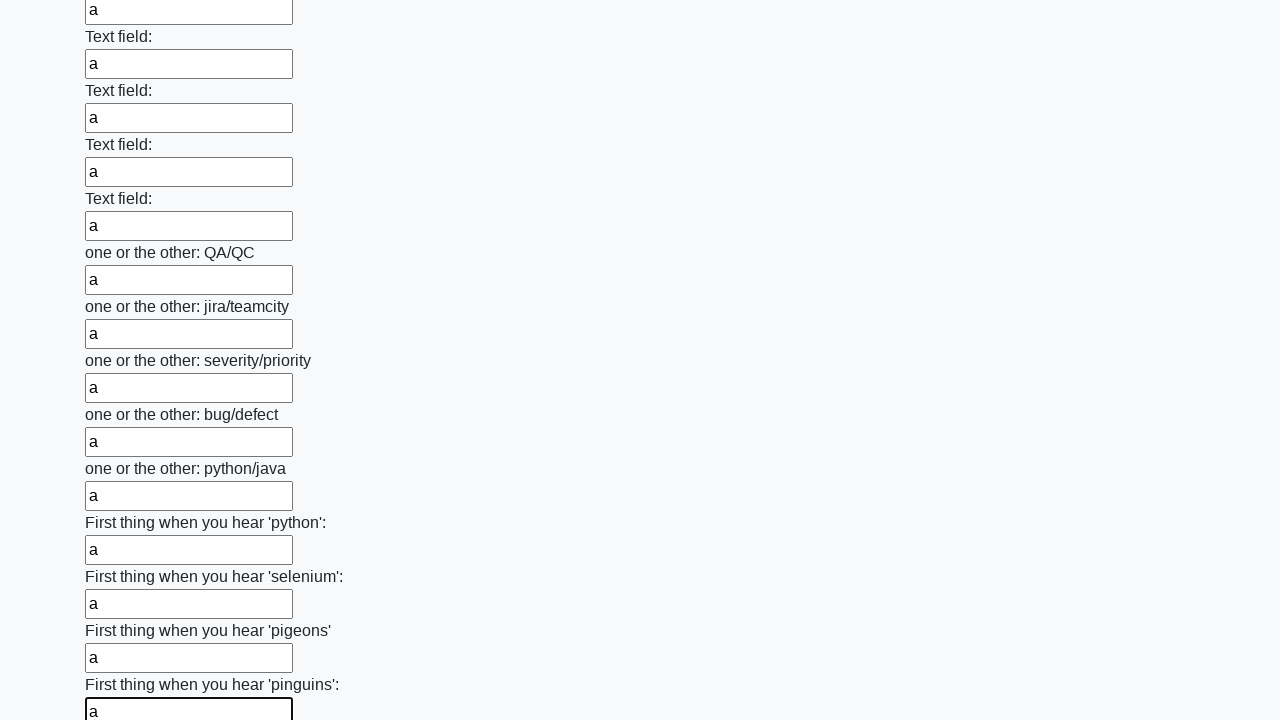

Filled text input field 97 with 'a' on [type='text'] >> nth=96
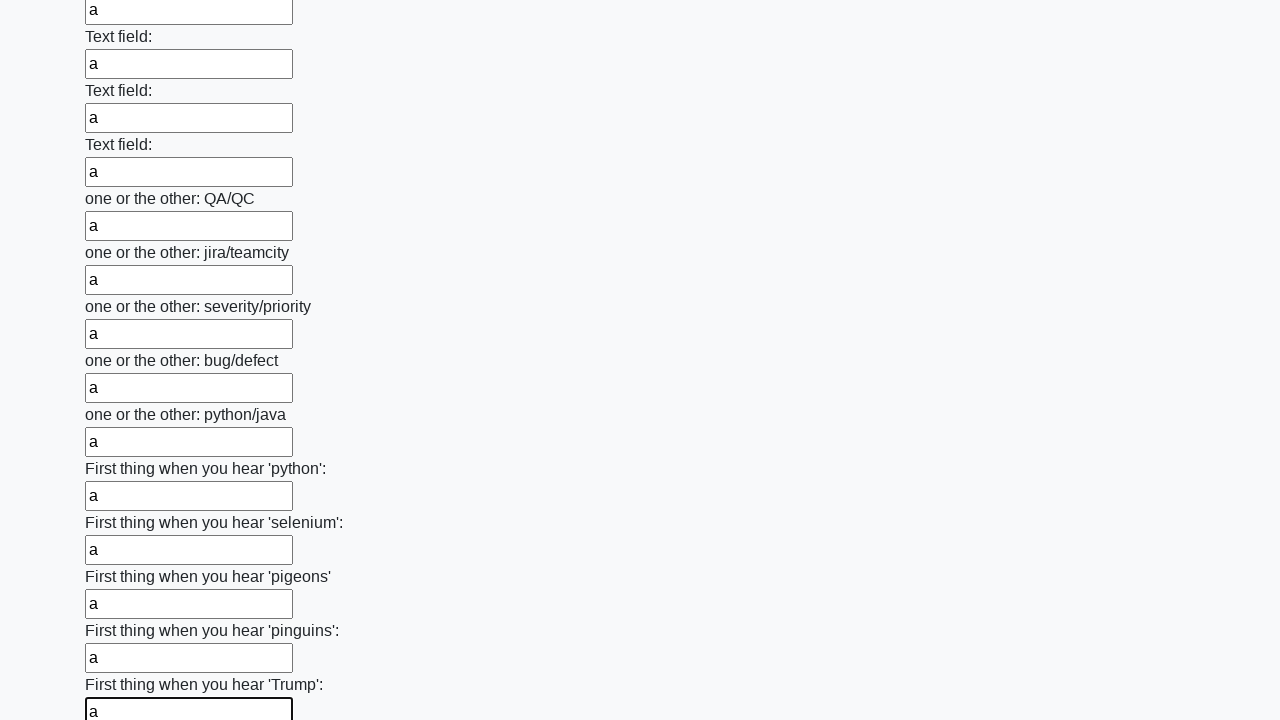

Filled text input field 98 with 'a' on [type='text'] >> nth=97
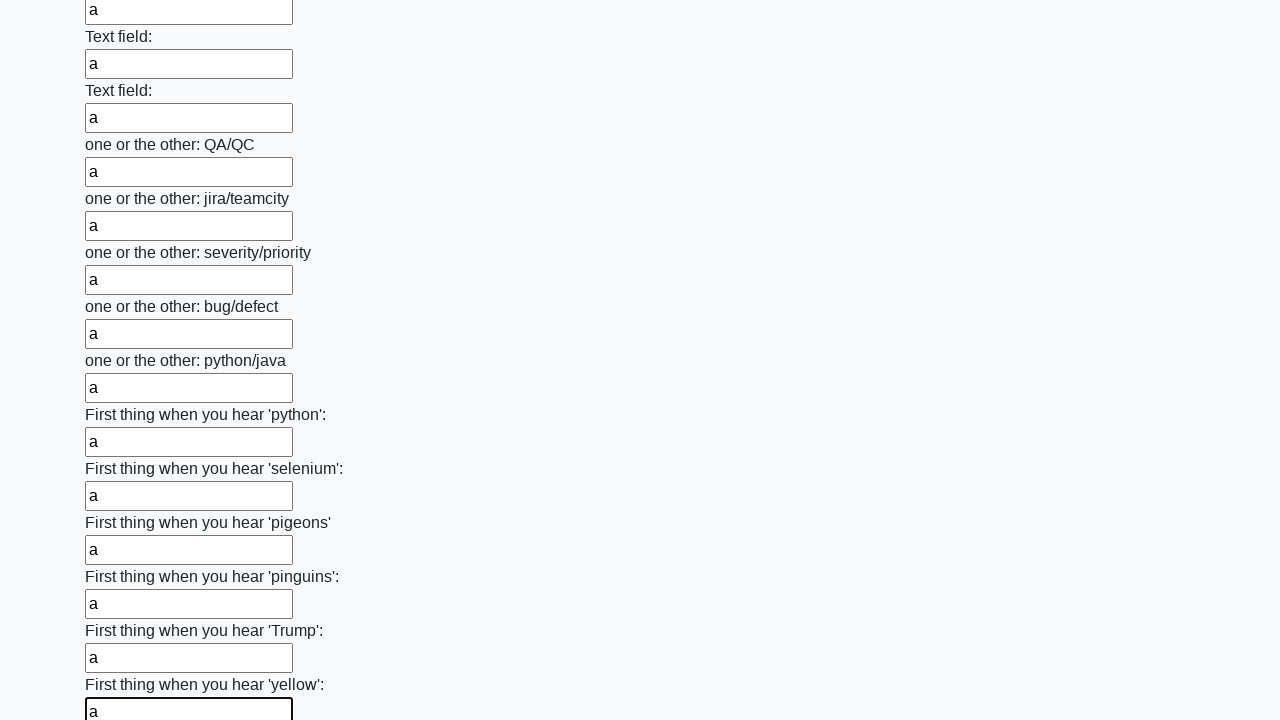

Filled text input field 99 with 'a' on [type='text'] >> nth=98
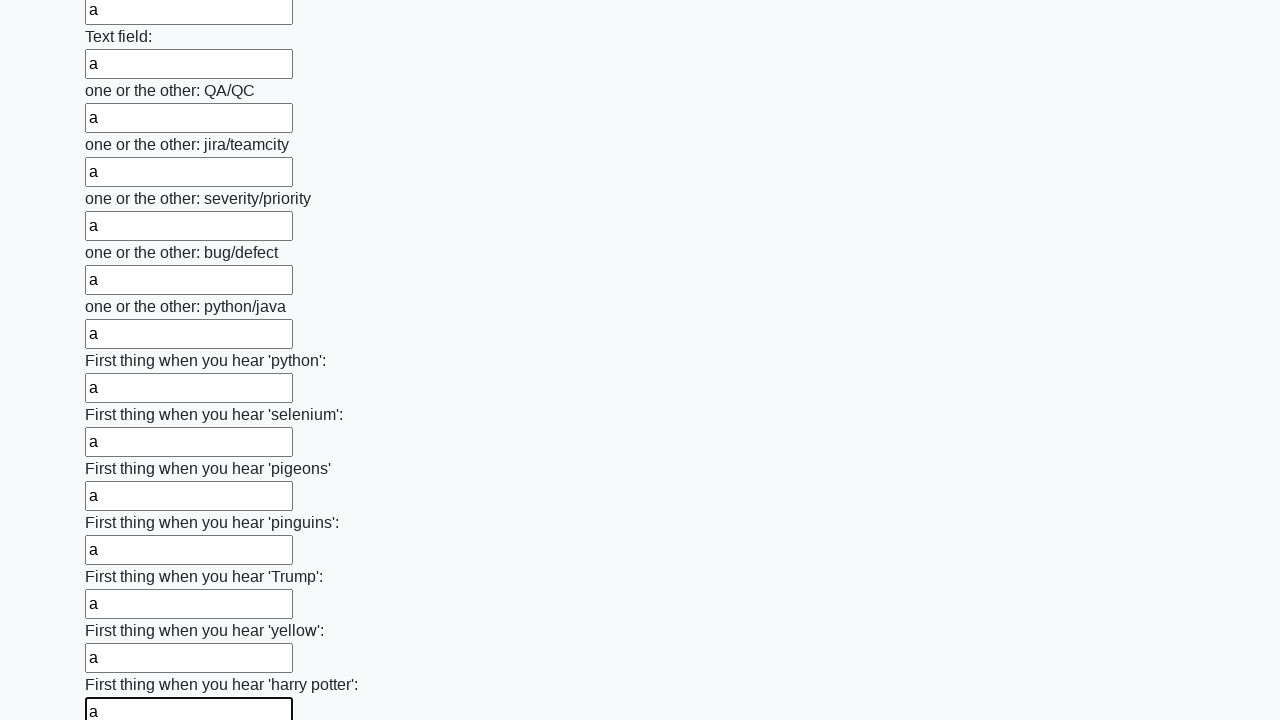

Filled text input field 100 with 'a' on [type='text'] >> nth=99
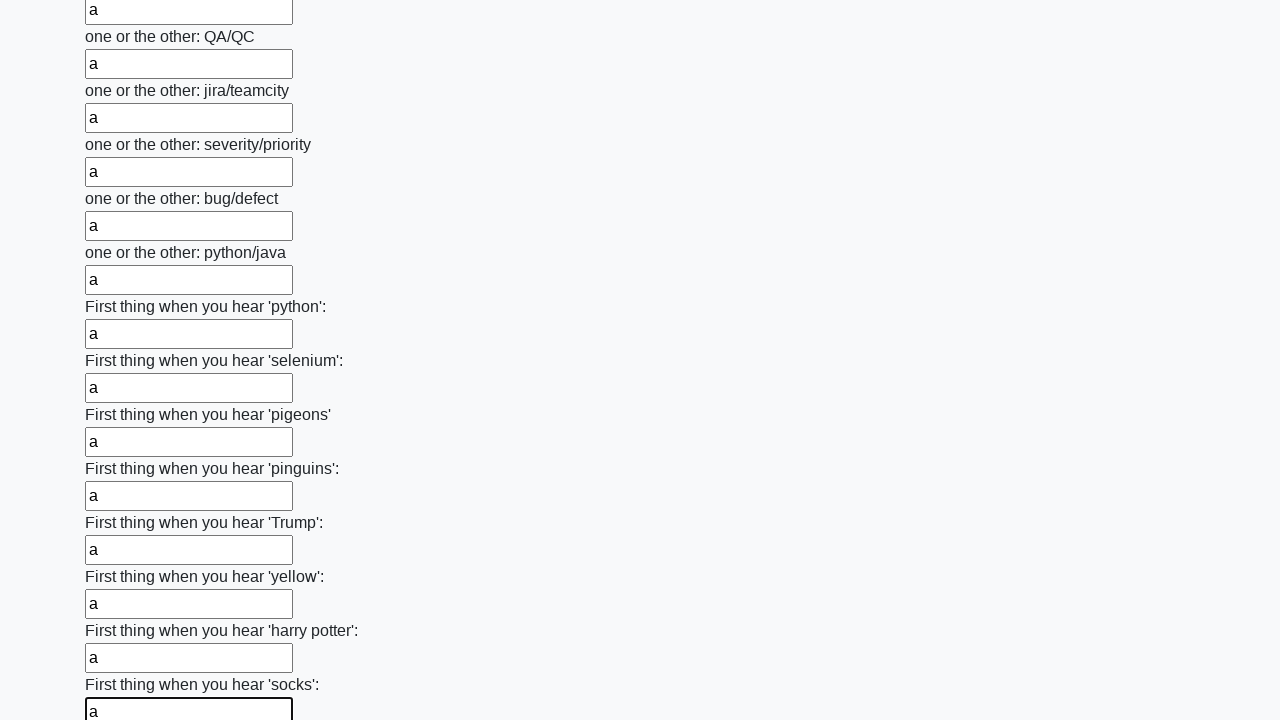

Clicked the submit button to verify form submission at (123, 611) on button
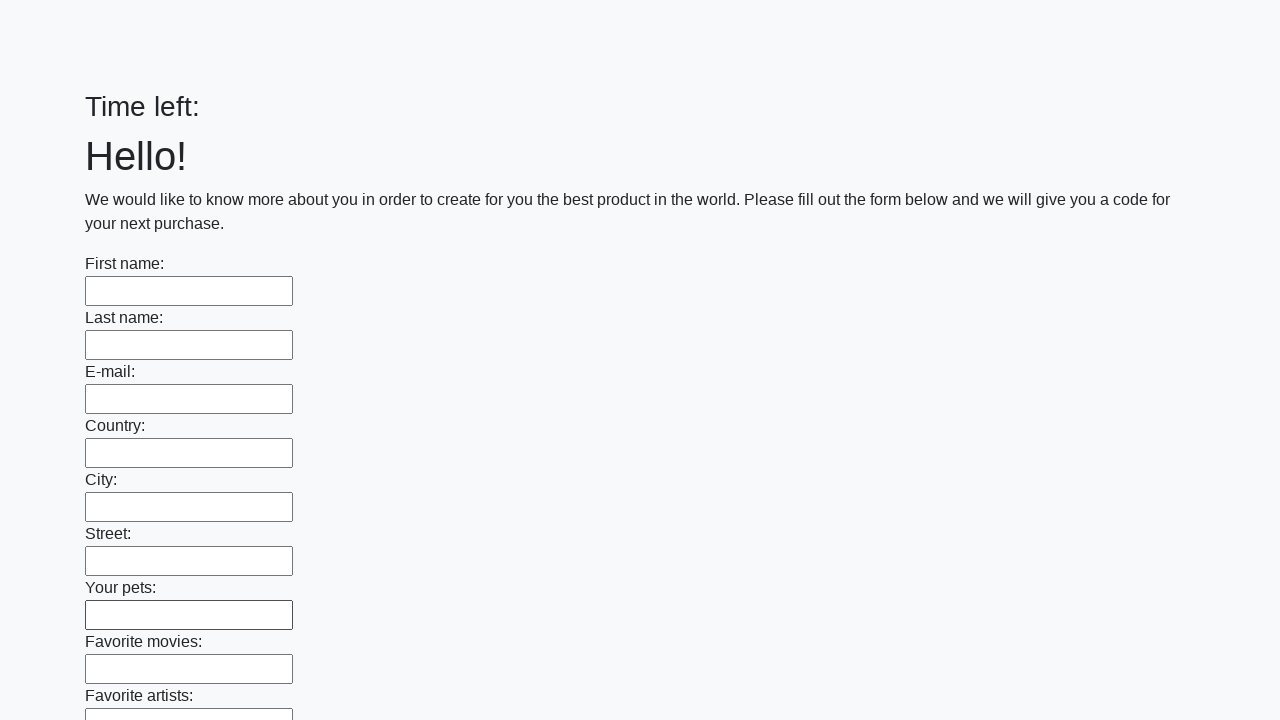

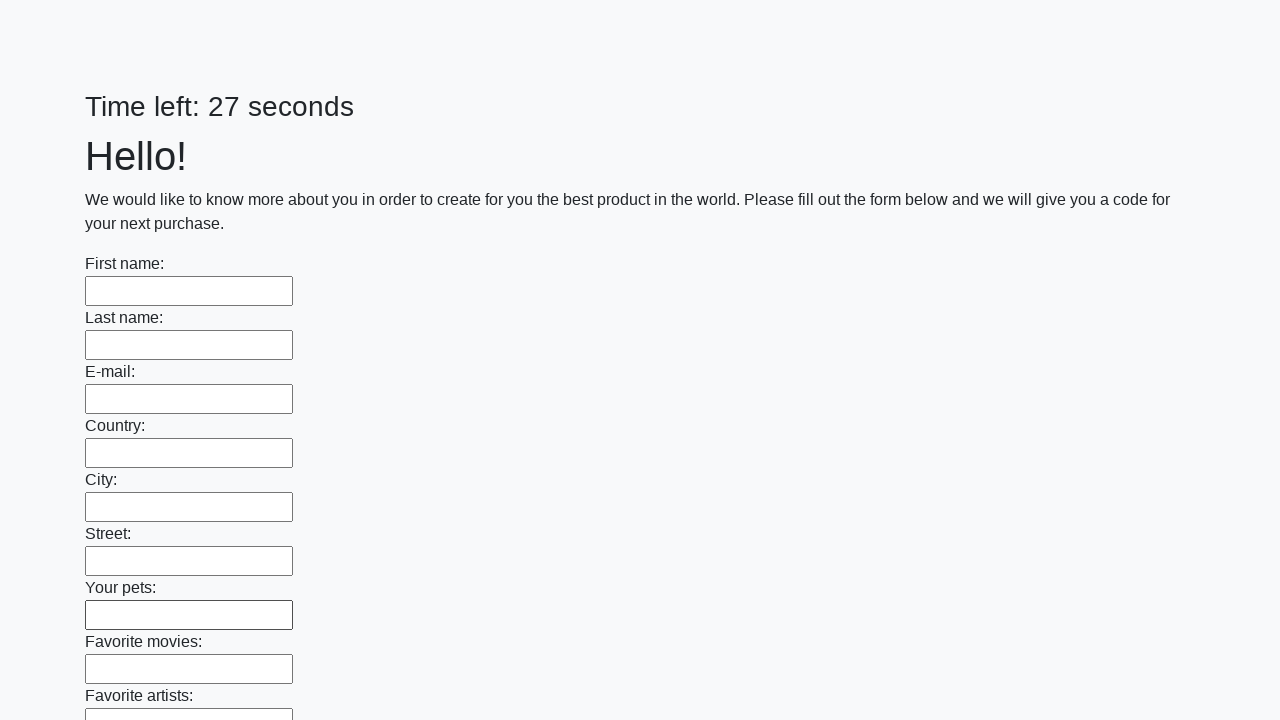